Fills all input fields in a form with text and submits the form

Starting URL: https://suninjuly.github.io/huge_form.html

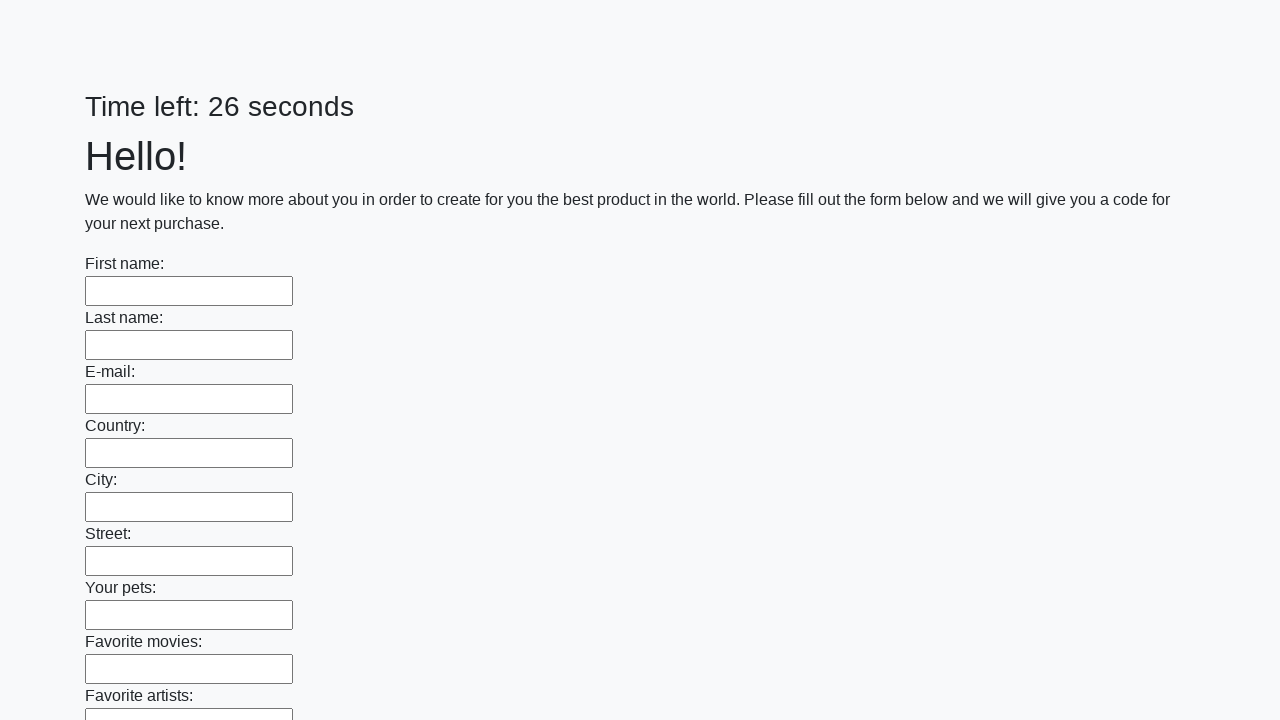

Located all input elements on the page
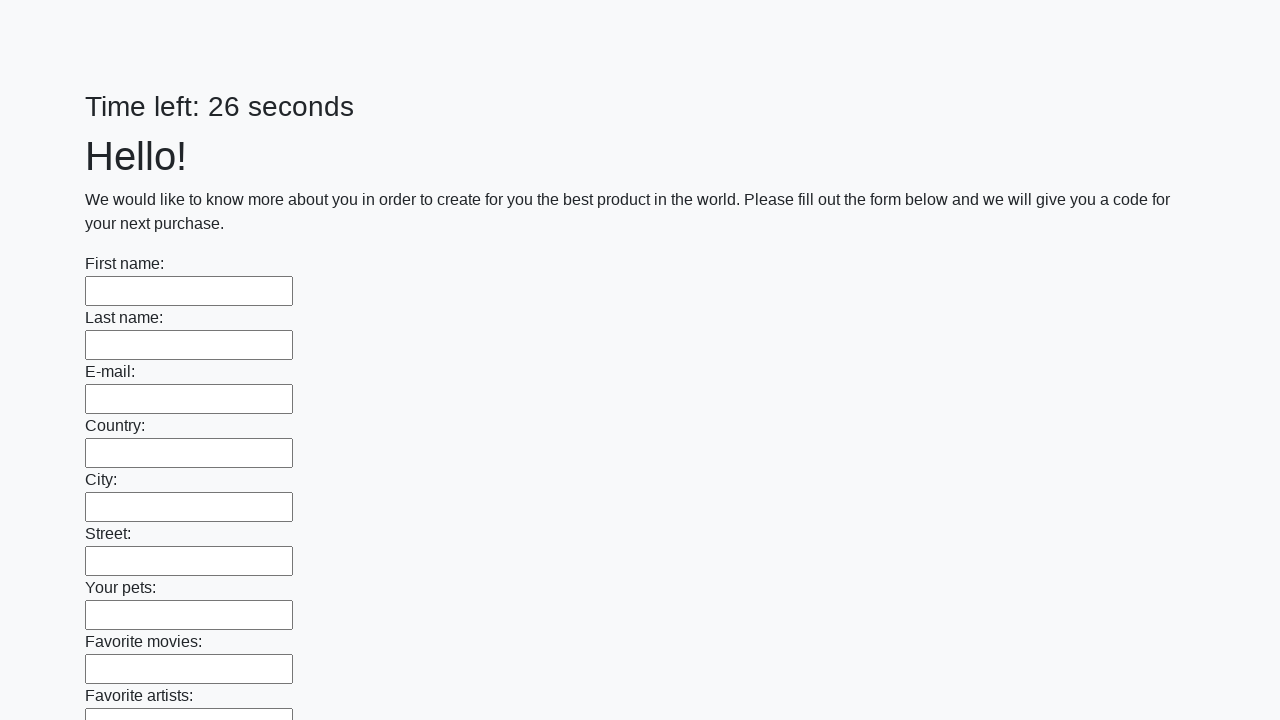

Filled an input field with 'Test answer' on input >> nth=0
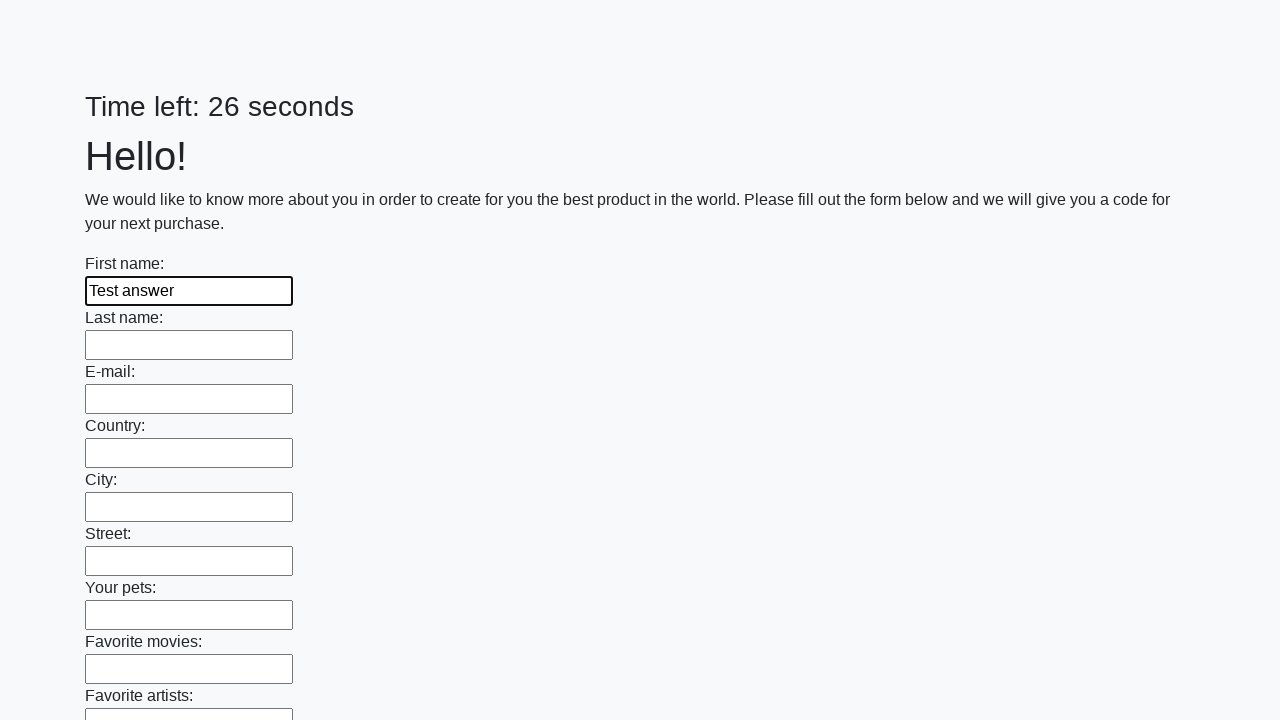

Filled an input field with 'Test answer' on input >> nth=1
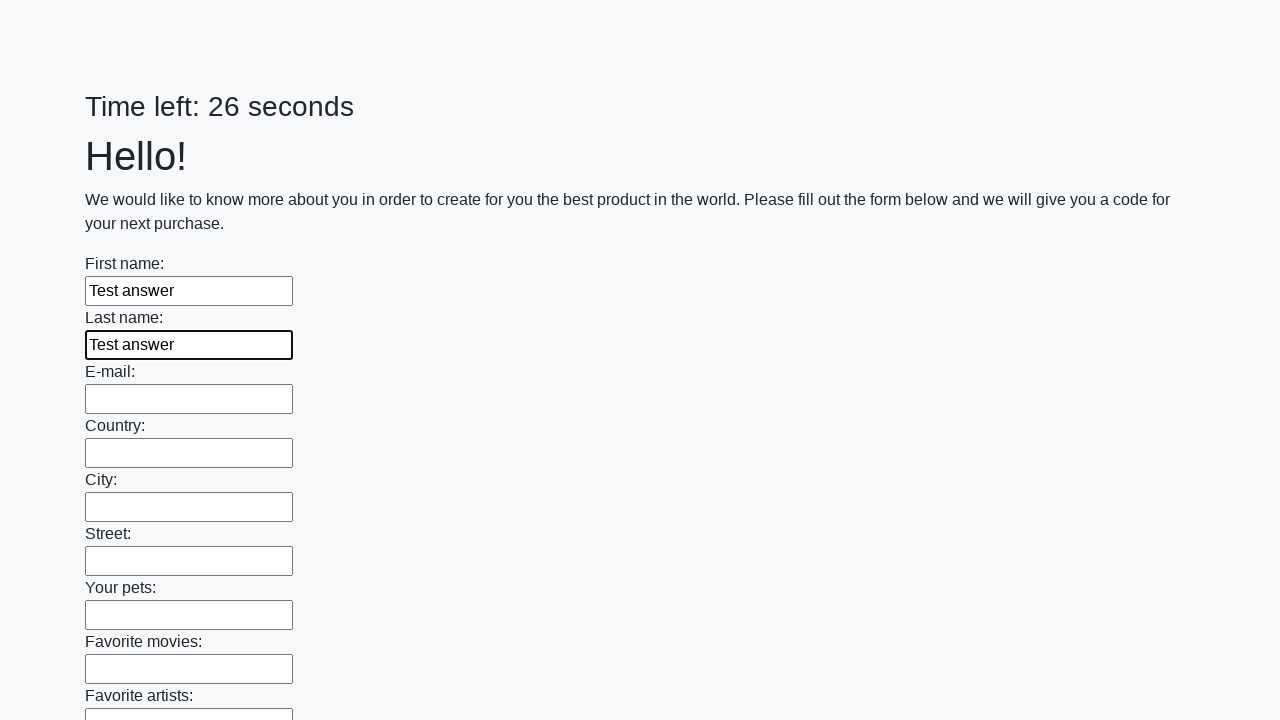

Filled an input field with 'Test answer' on input >> nth=2
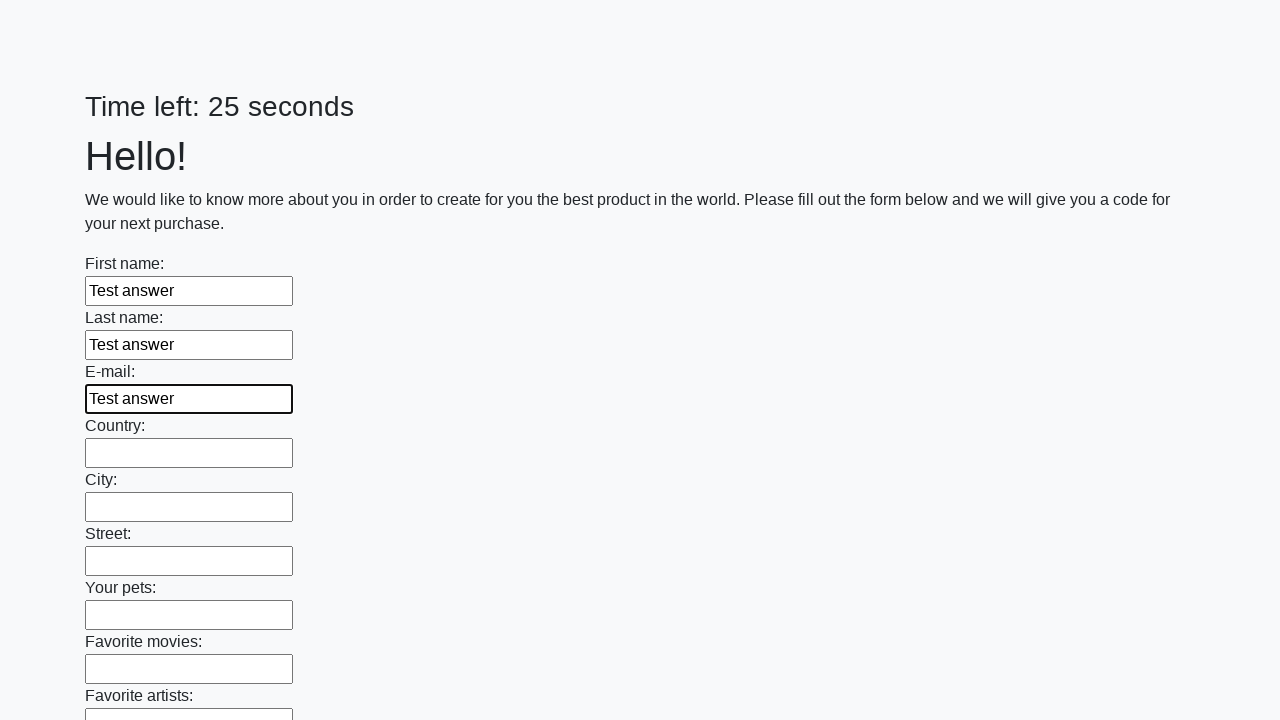

Filled an input field with 'Test answer' on input >> nth=3
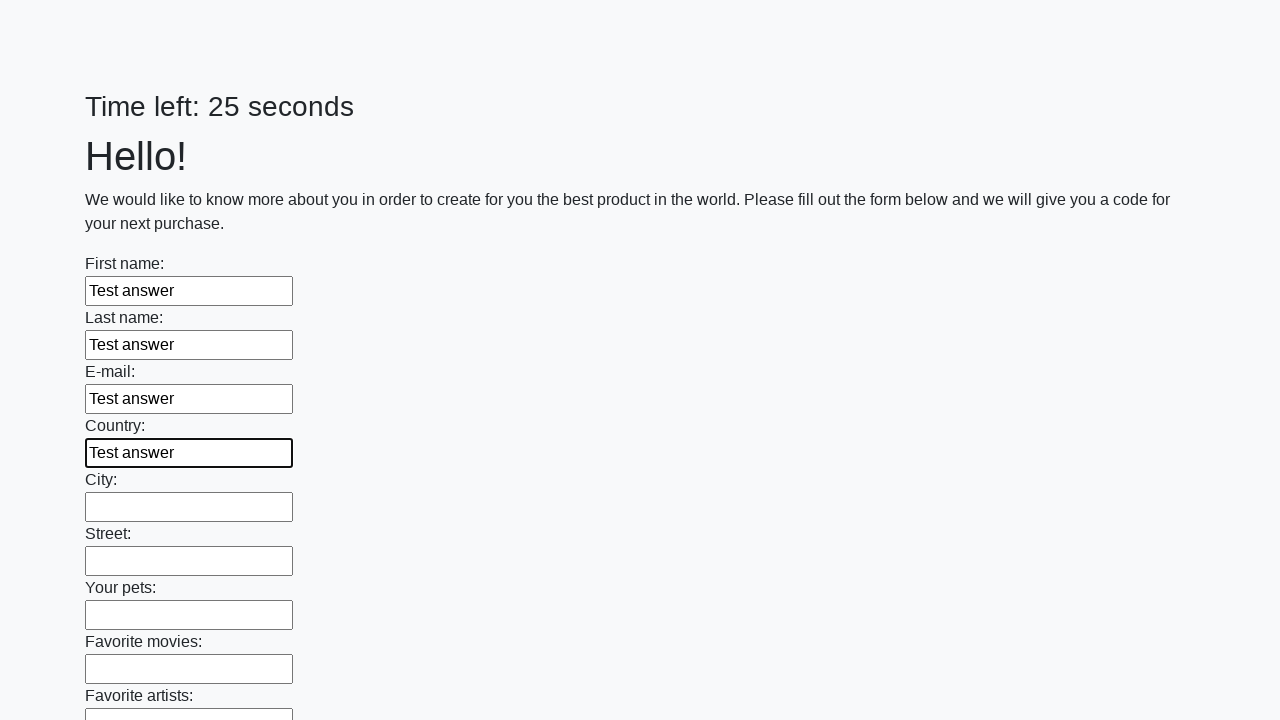

Filled an input field with 'Test answer' on input >> nth=4
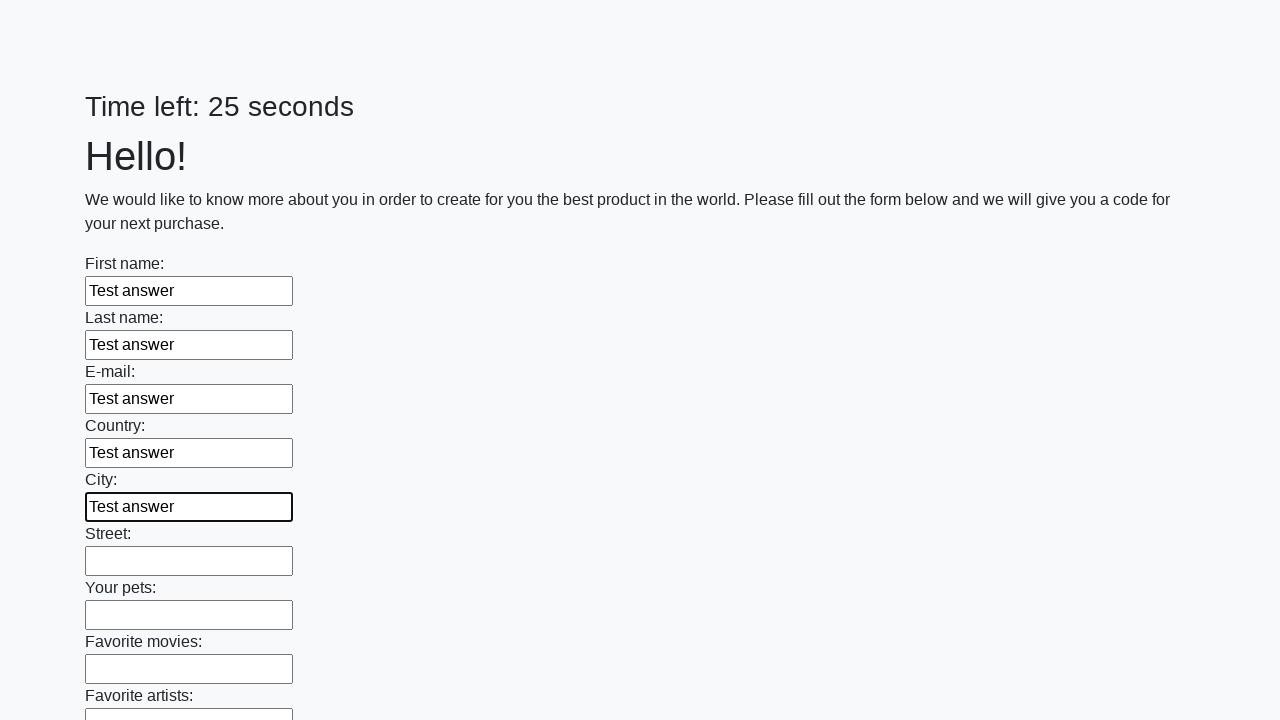

Filled an input field with 'Test answer' on input >> nth=5
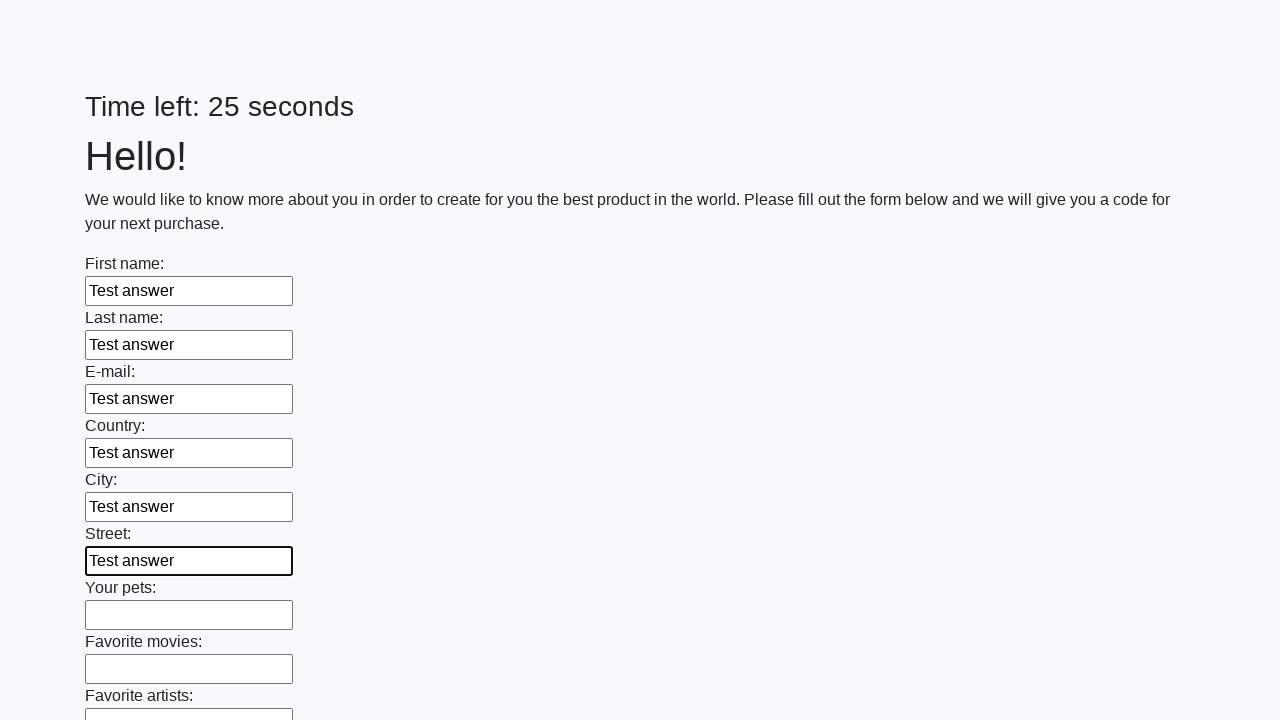

Filled an input field with 'Test answer' on input >> nth=6
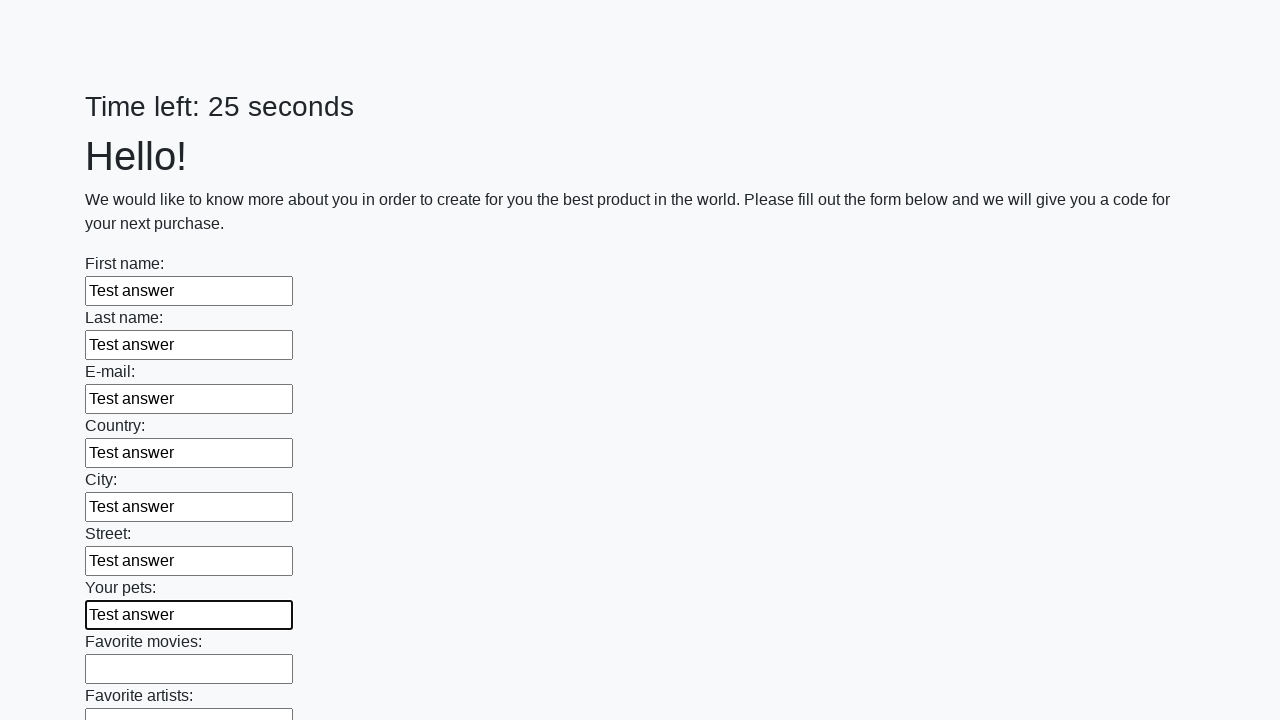

Filled an input field with 'Test answer' on input >> nth=7
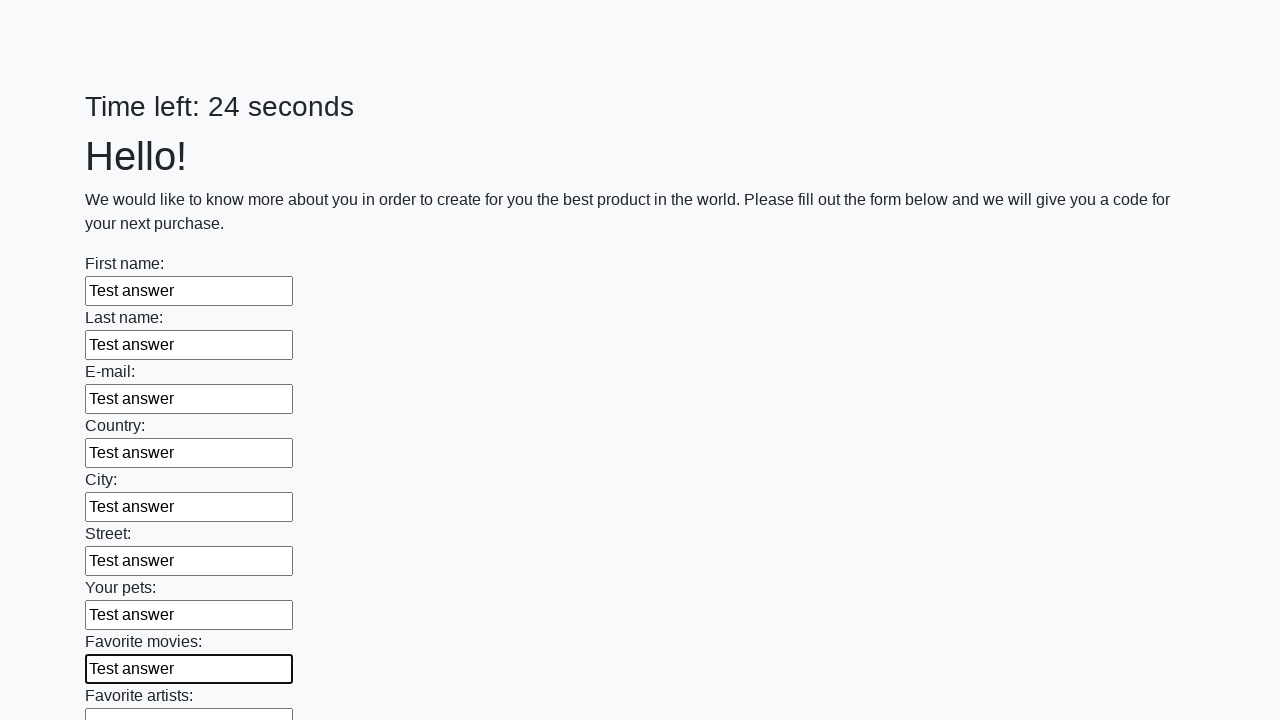

Filled an input field with 'Test answer' on input >> nth=8
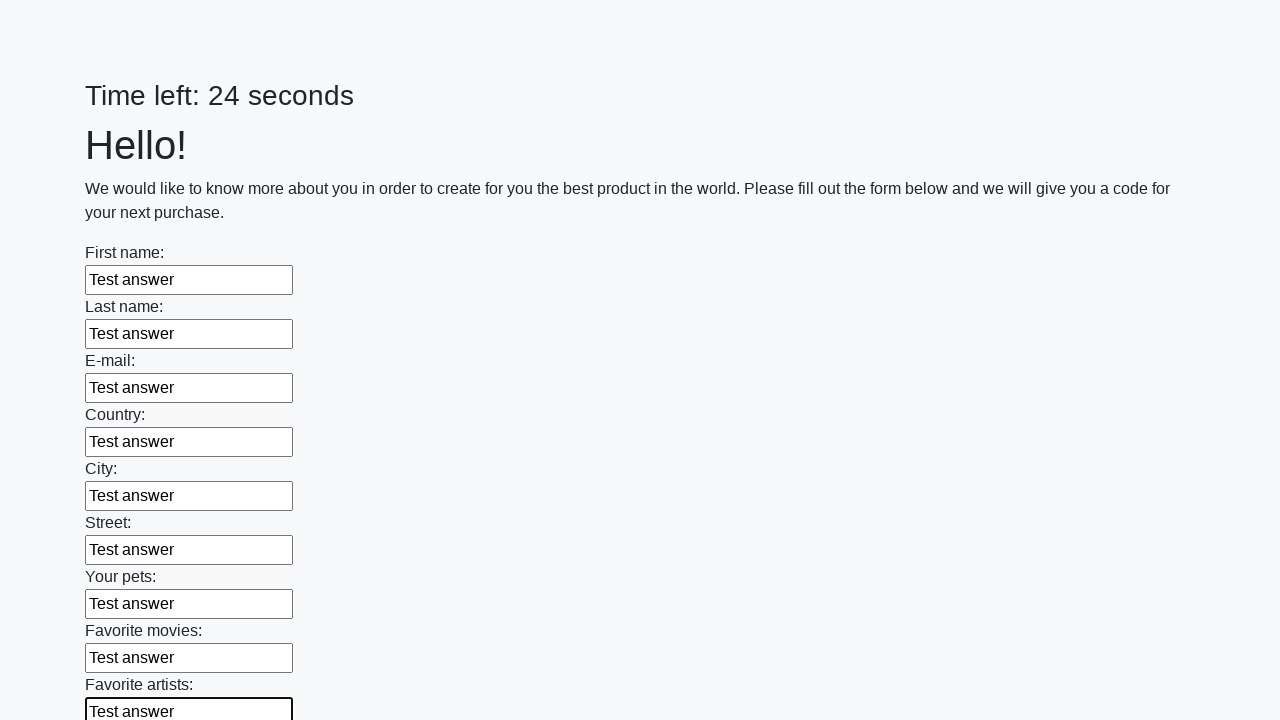

Filled an input field with 'Test answer' on input >> nth=9
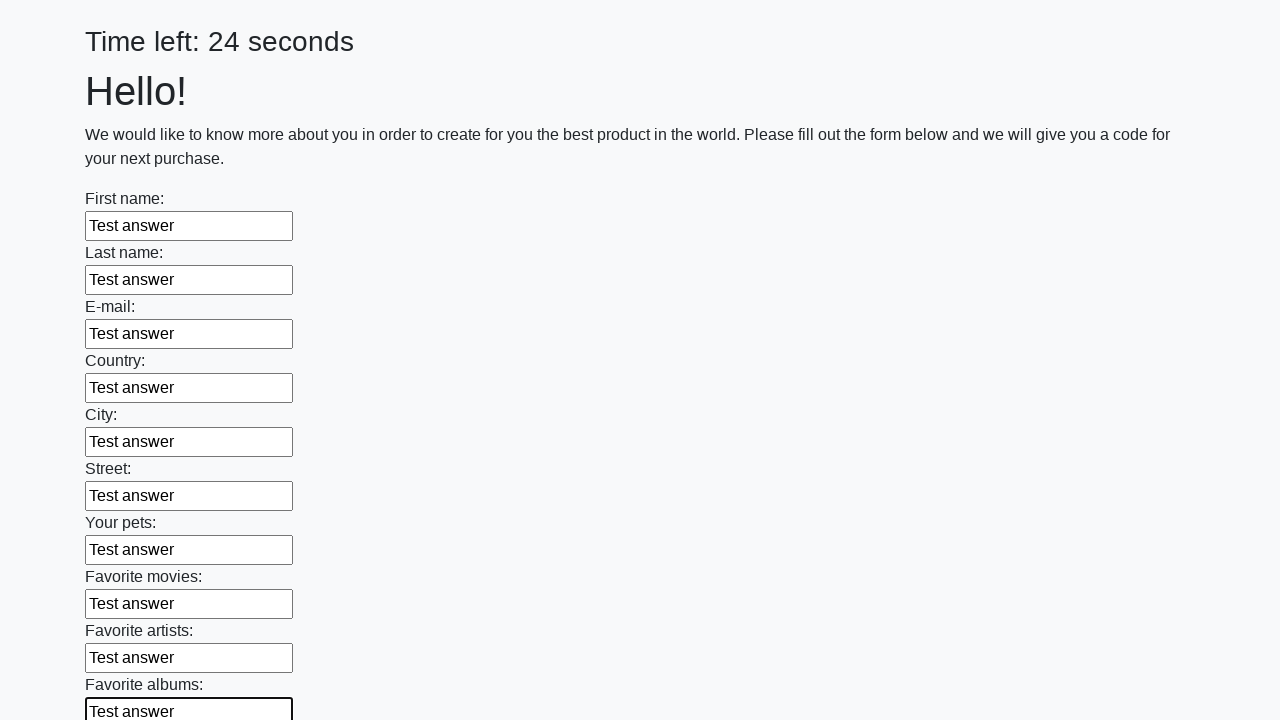

Filled an input field with 'Test answer' on input >> nth=10
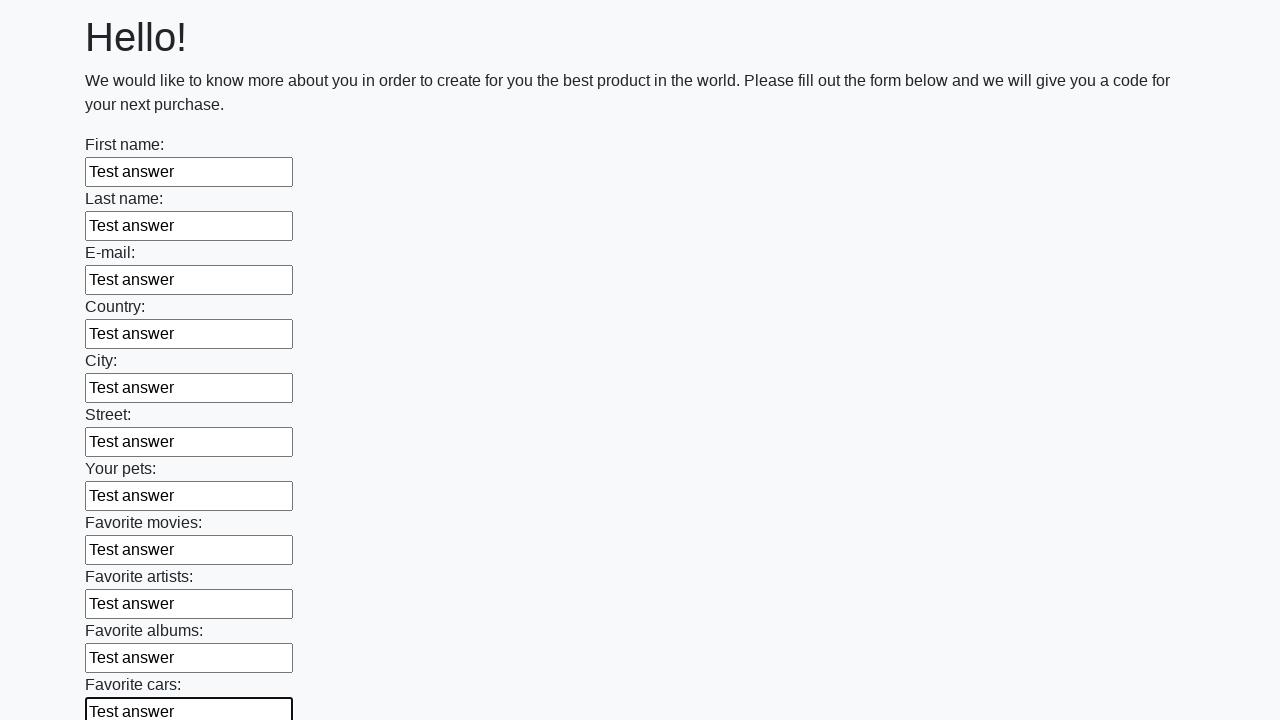

Filled an input field with 'Test answer' on input >> nth=11
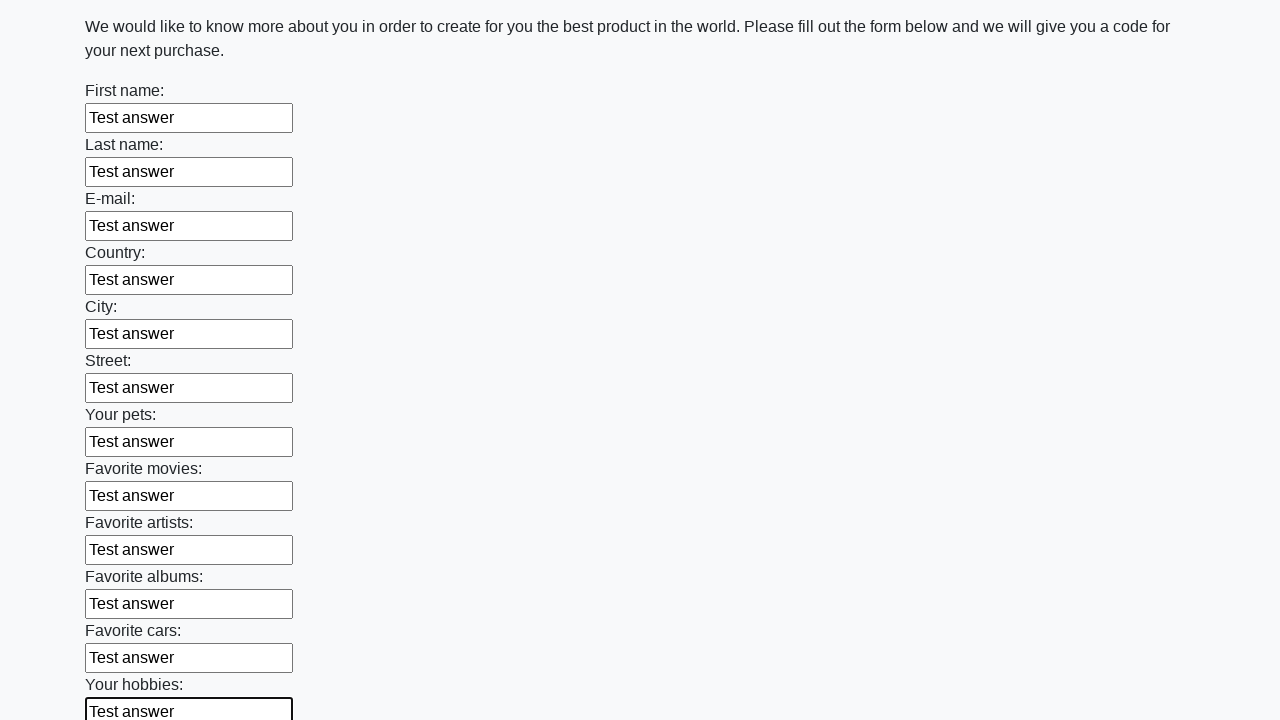

Filled an input field with 'Test answer' on input >> nth=12
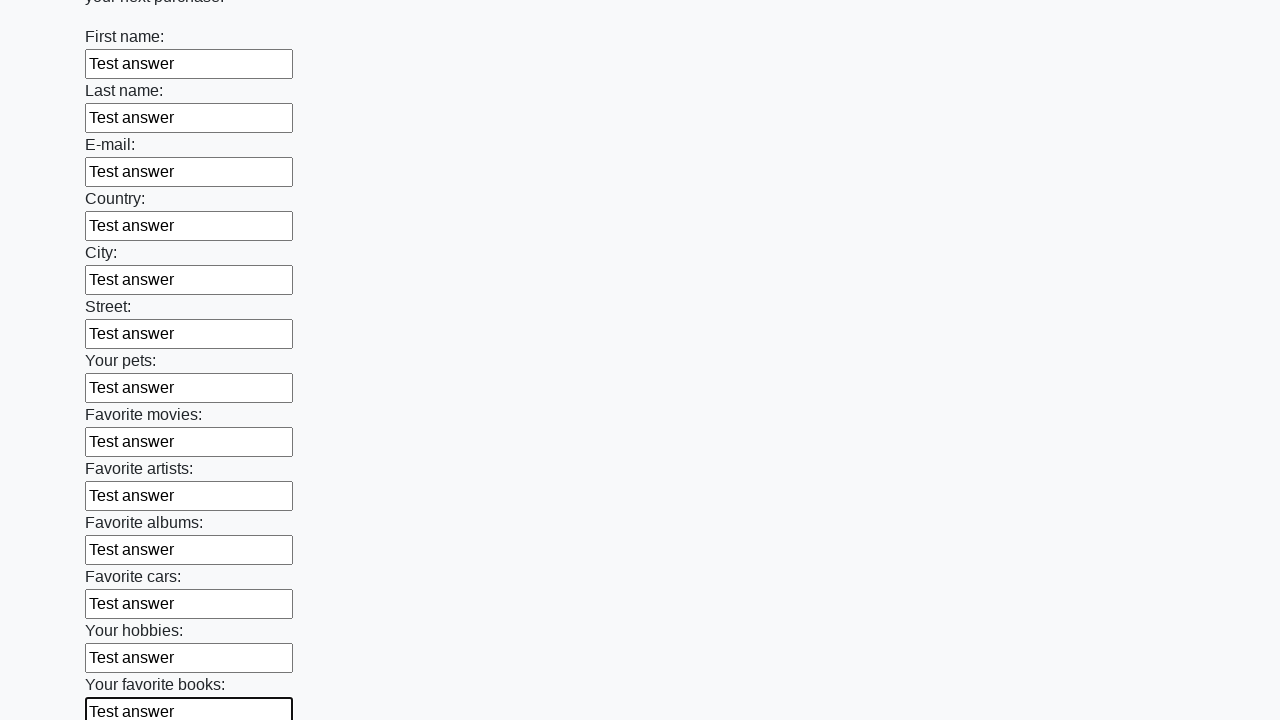

Filled an input field with 'Test answer' on input >> nth=13
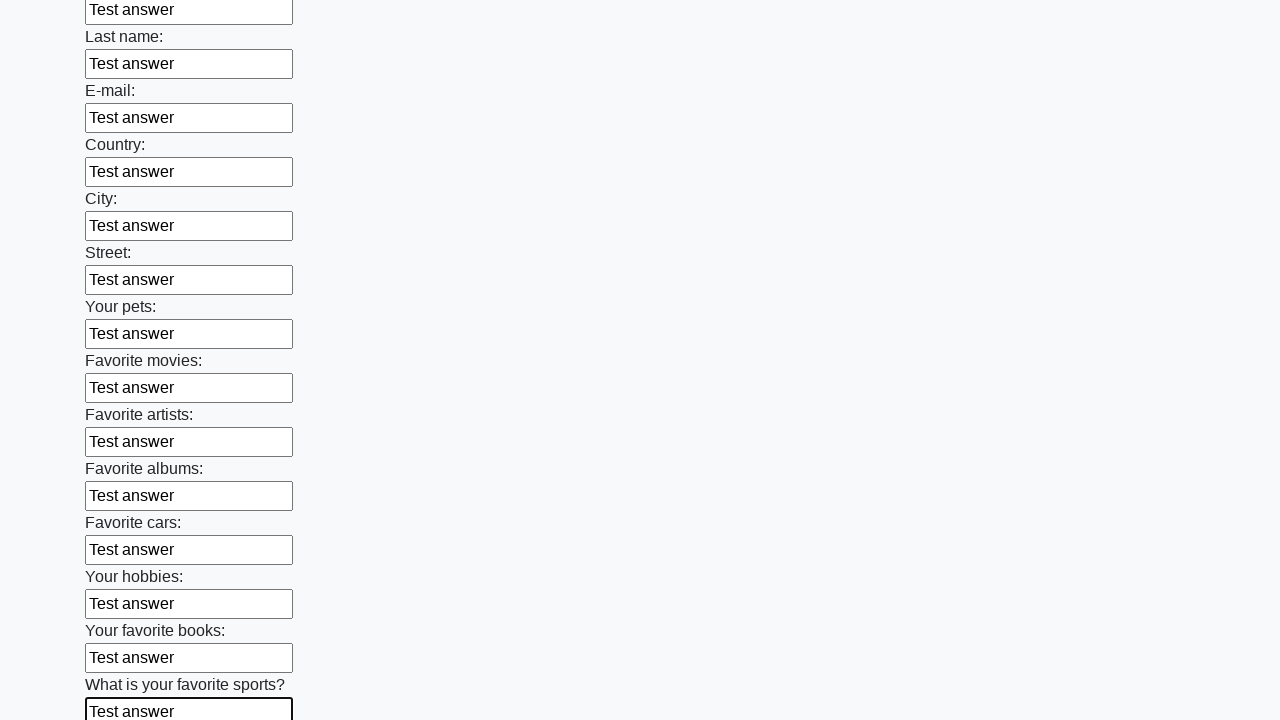

Filled an input field with 'Test answer' on input >> nth=14
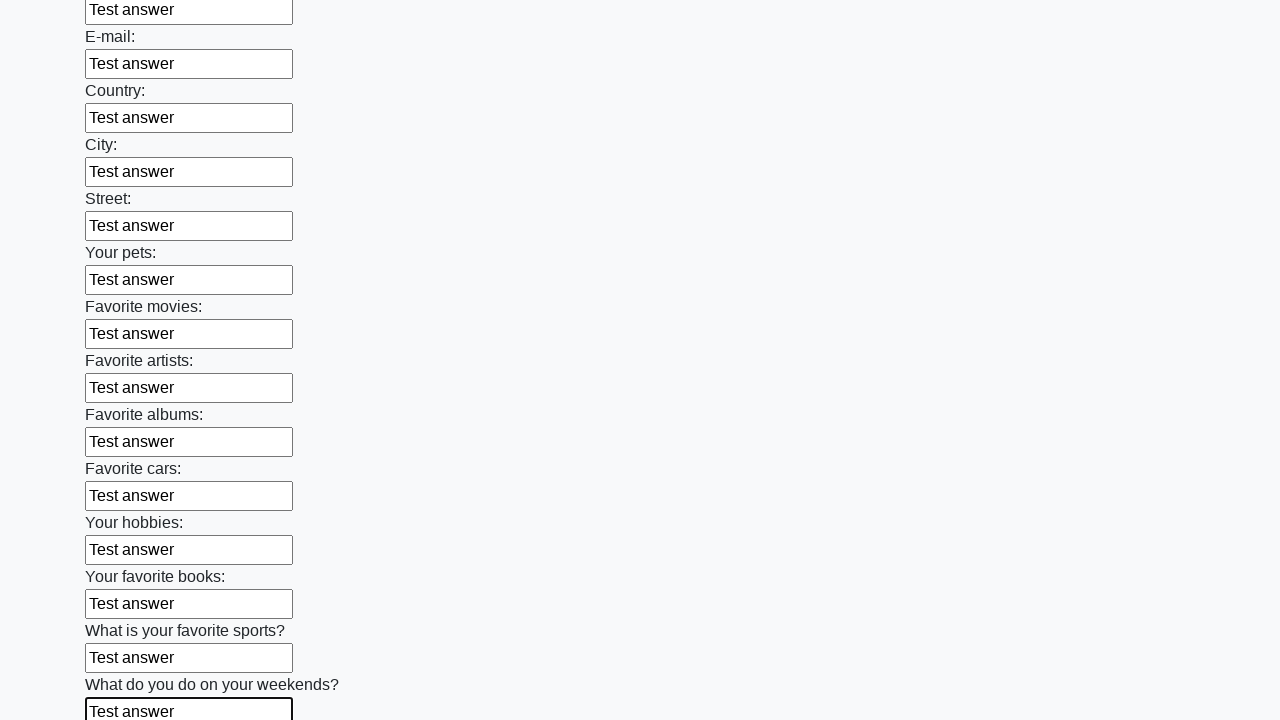

Filled an input field with 'Test answer' on input >> nth=15
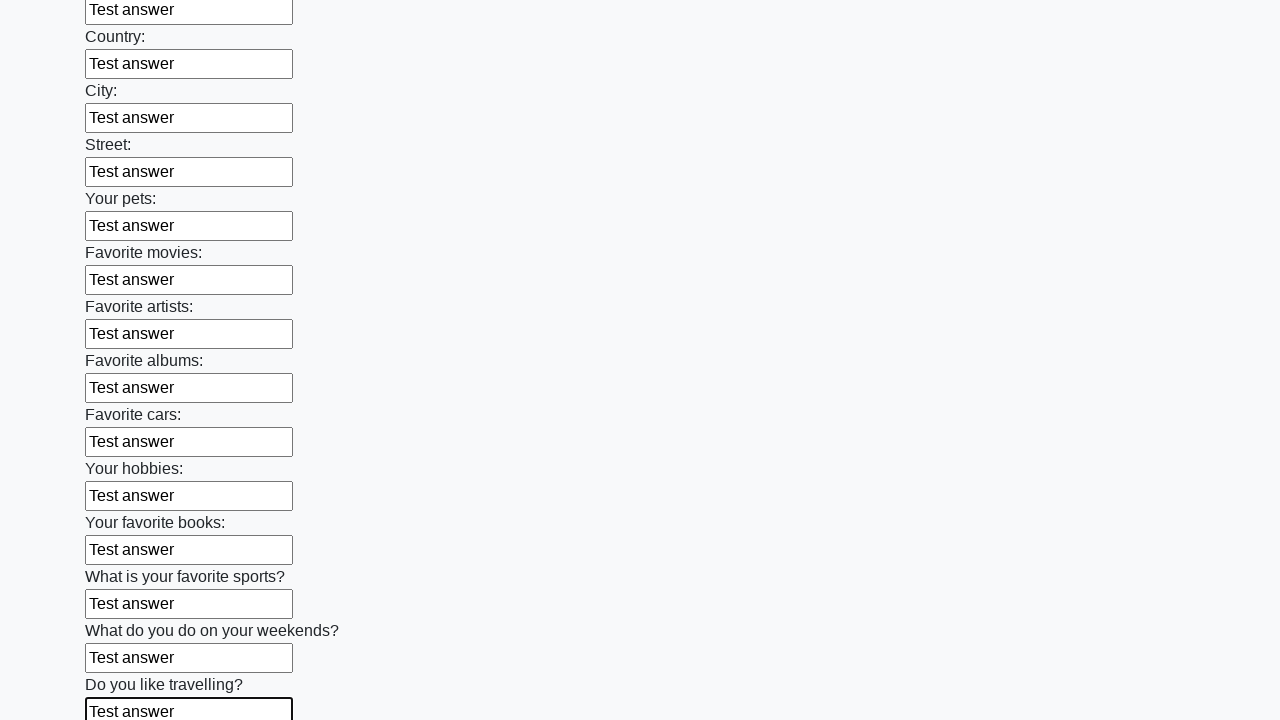

Filled an input field with 'Test answer' on input >> nth=16
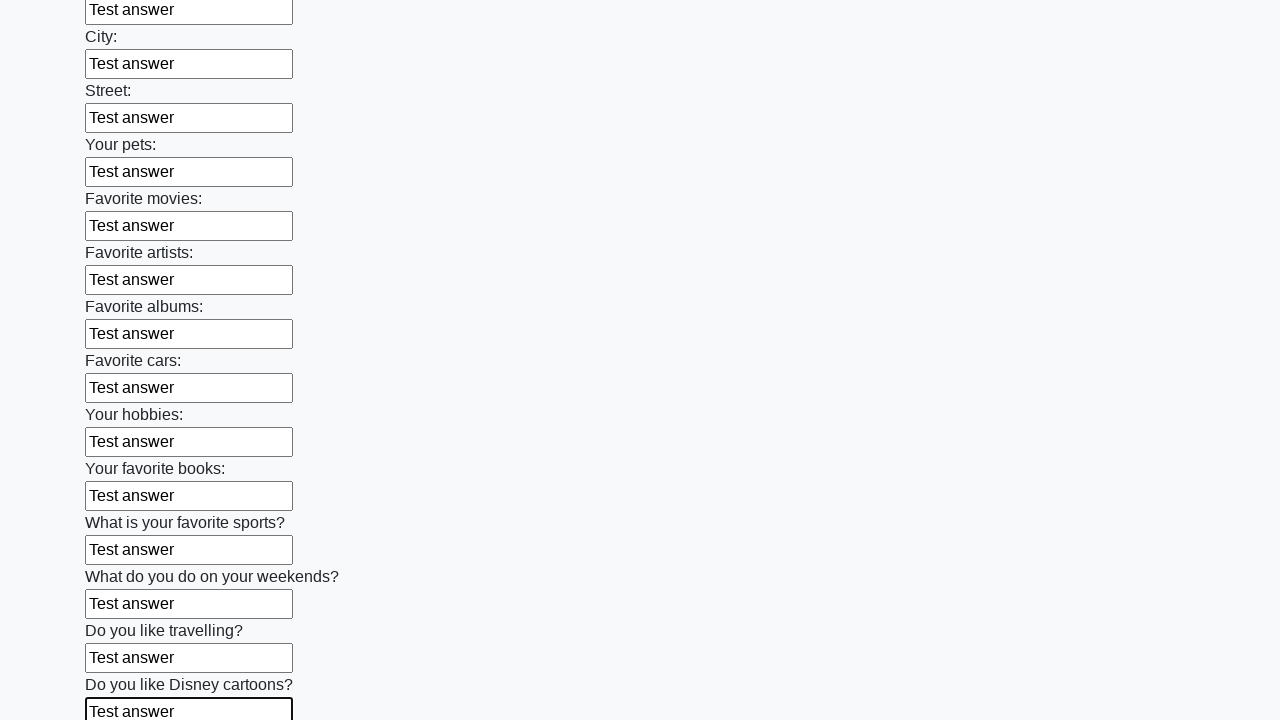

Filled an input field with 'Test answer' on input >> nth=17
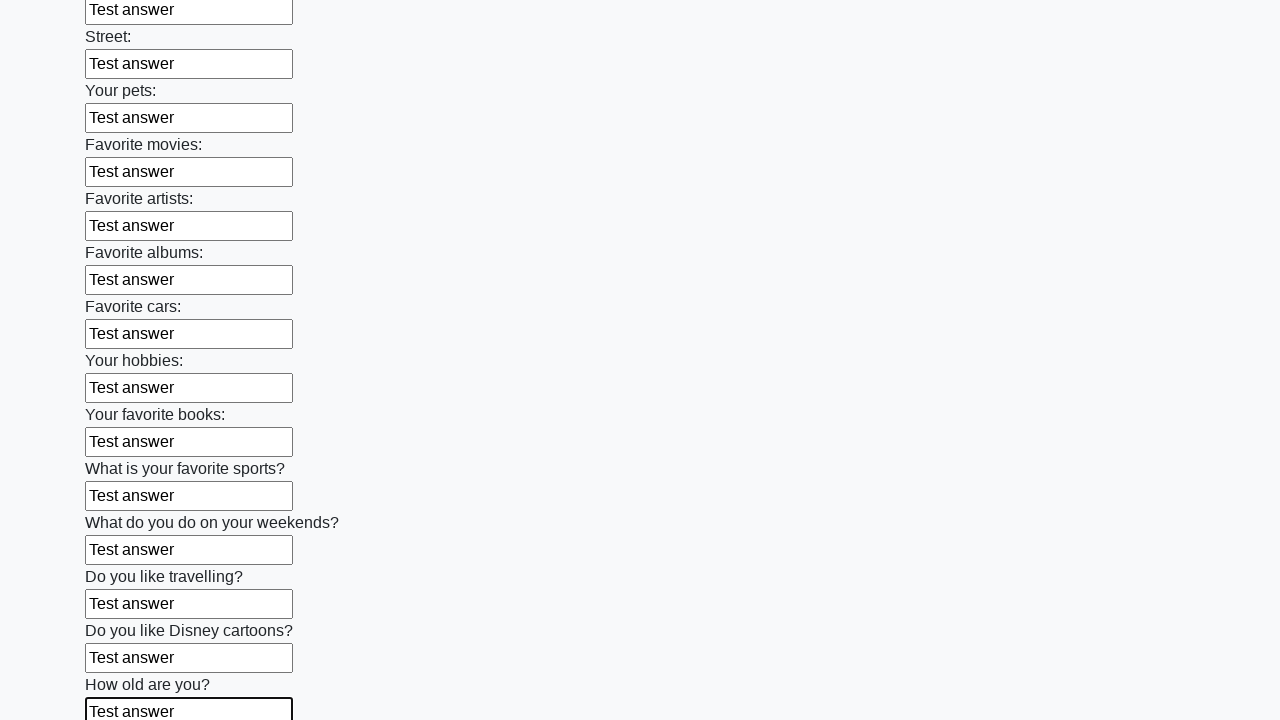

Filled an input field with 'Test answer' on input >> nth=18
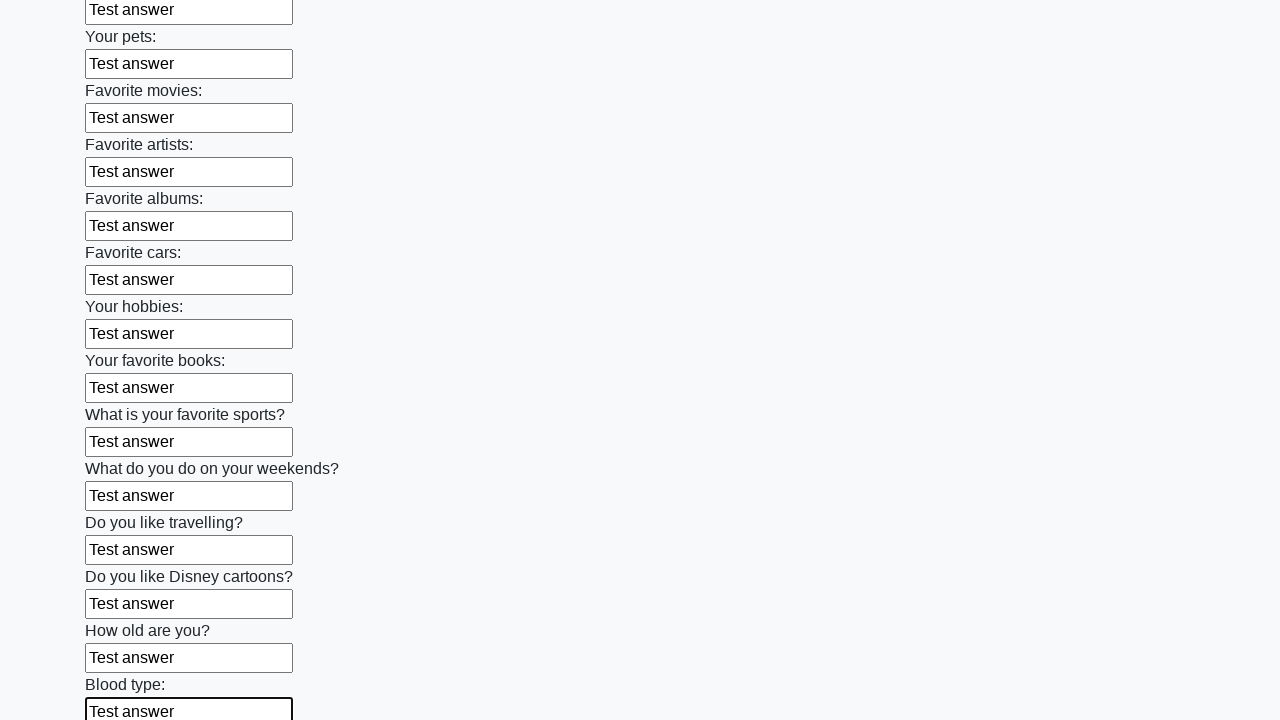

Filled an input field with 'Test answer' on input >> nth=19
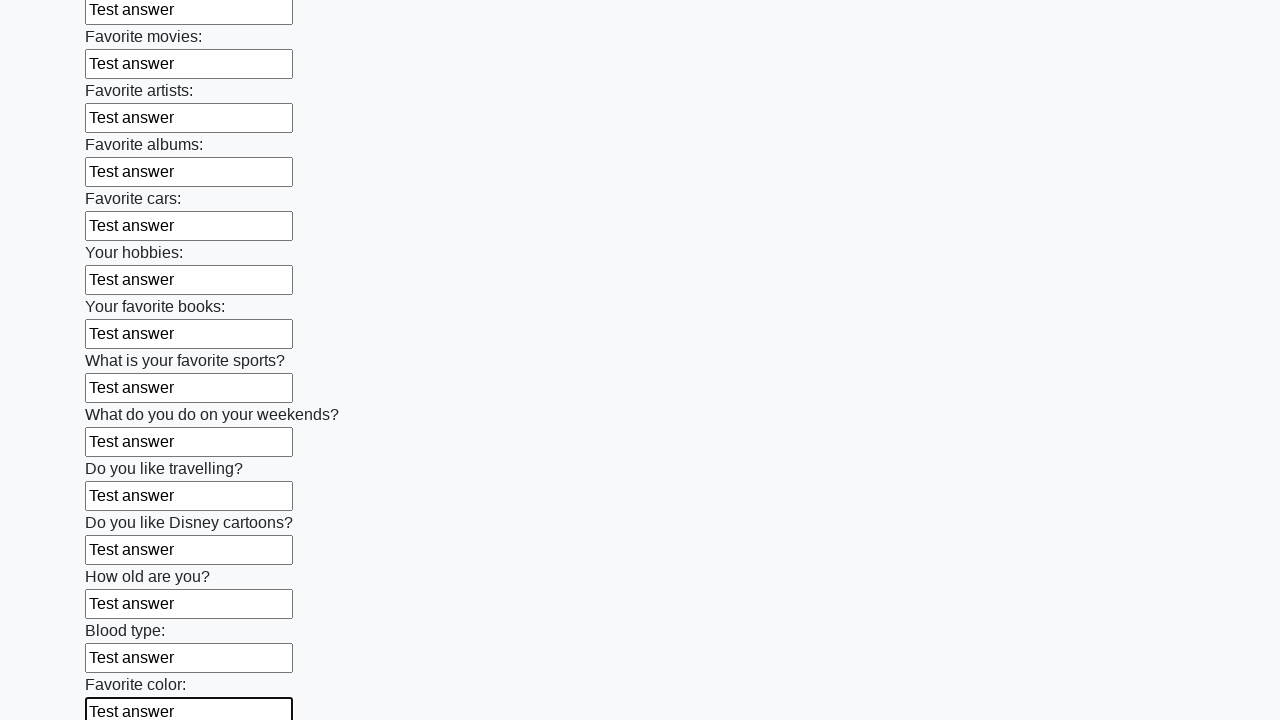

Filled an input field with 'Test answer' on input >> nth=20
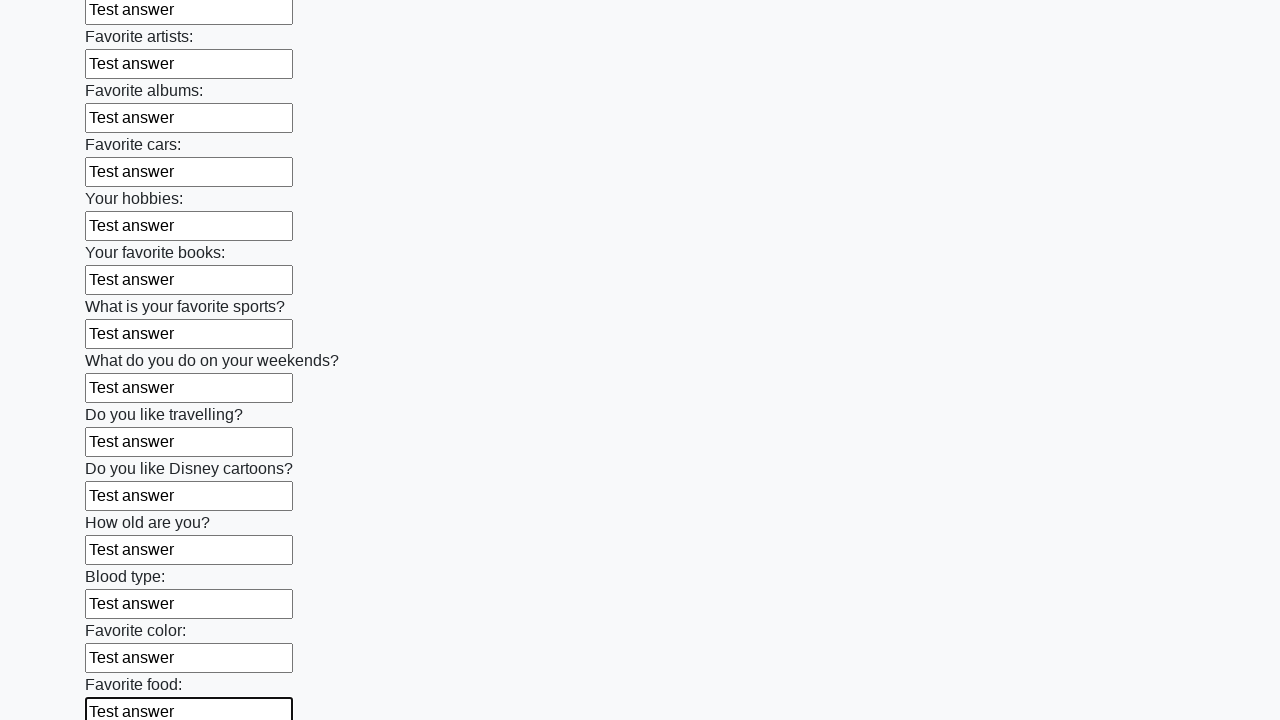

Filled an input field with 'Test answer' on input >> nth=21
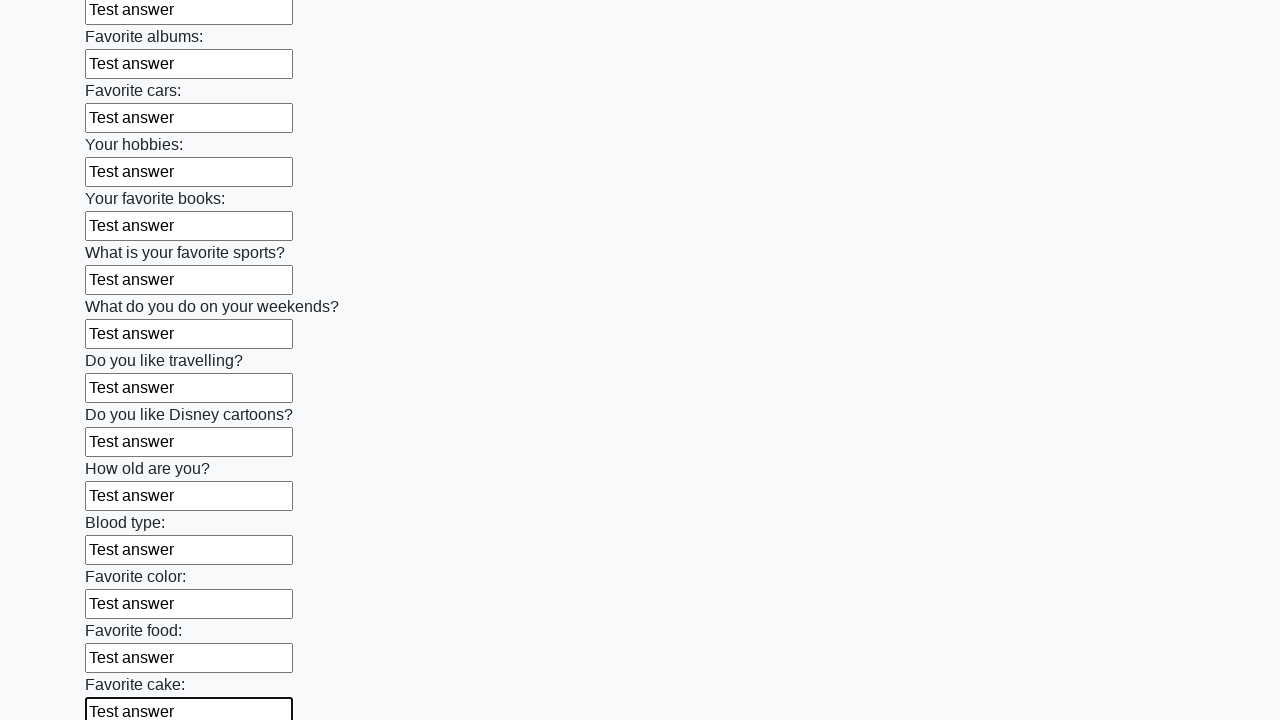

Filled an input field with 'Test answer' on input >> nth=22
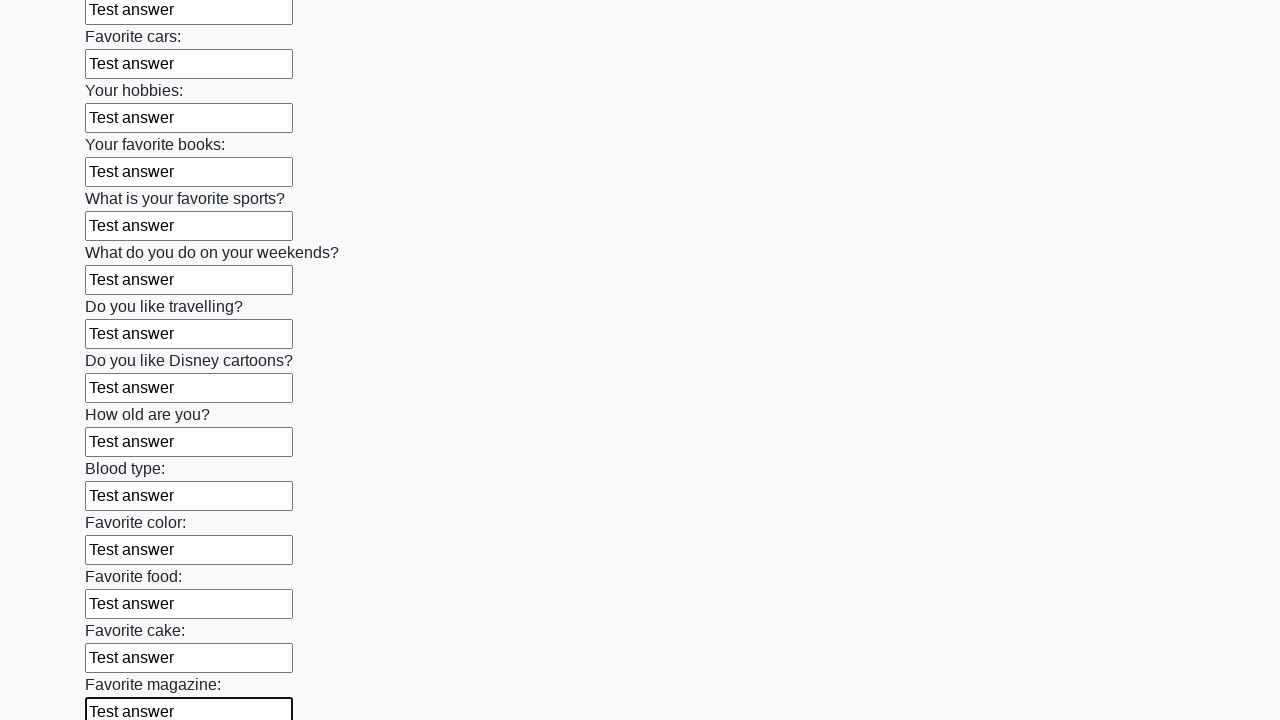

Filled an input field with 'Test answer' on input >> nth=23
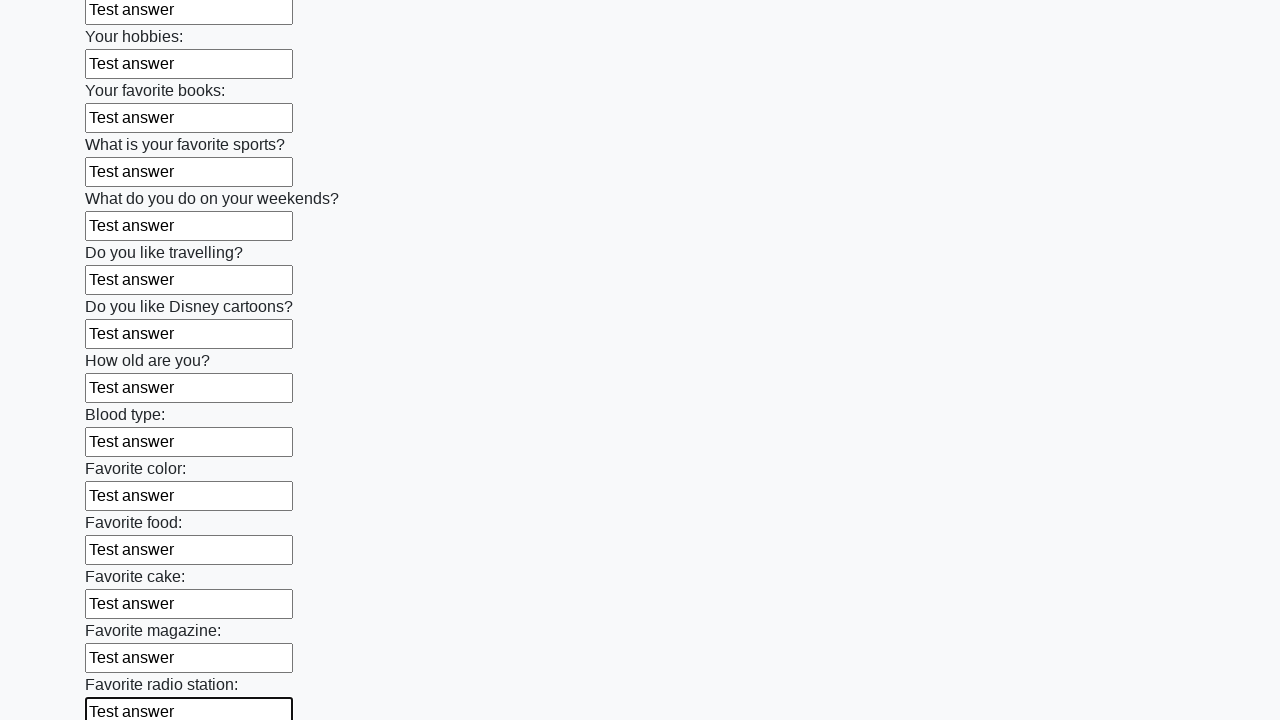

Filled an input field with 'Test answer' on input >> nth=24
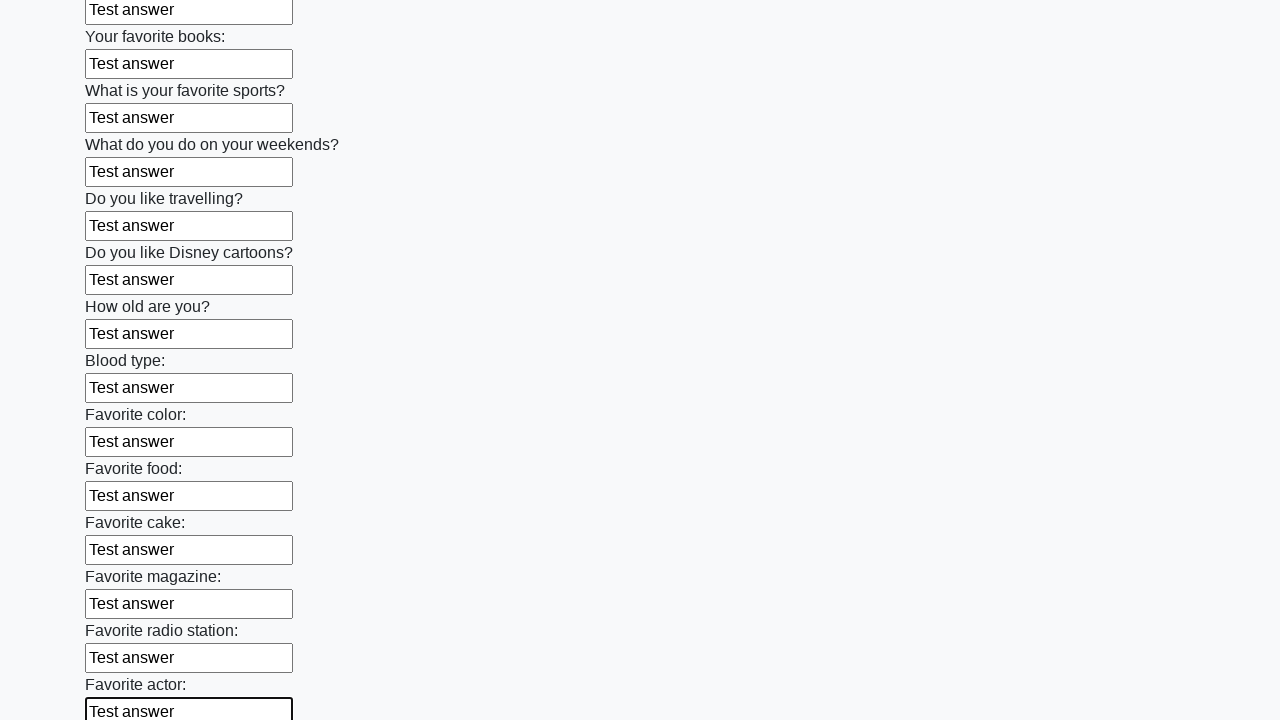

Filled an input field with 'Test answer' on input >> nth=25
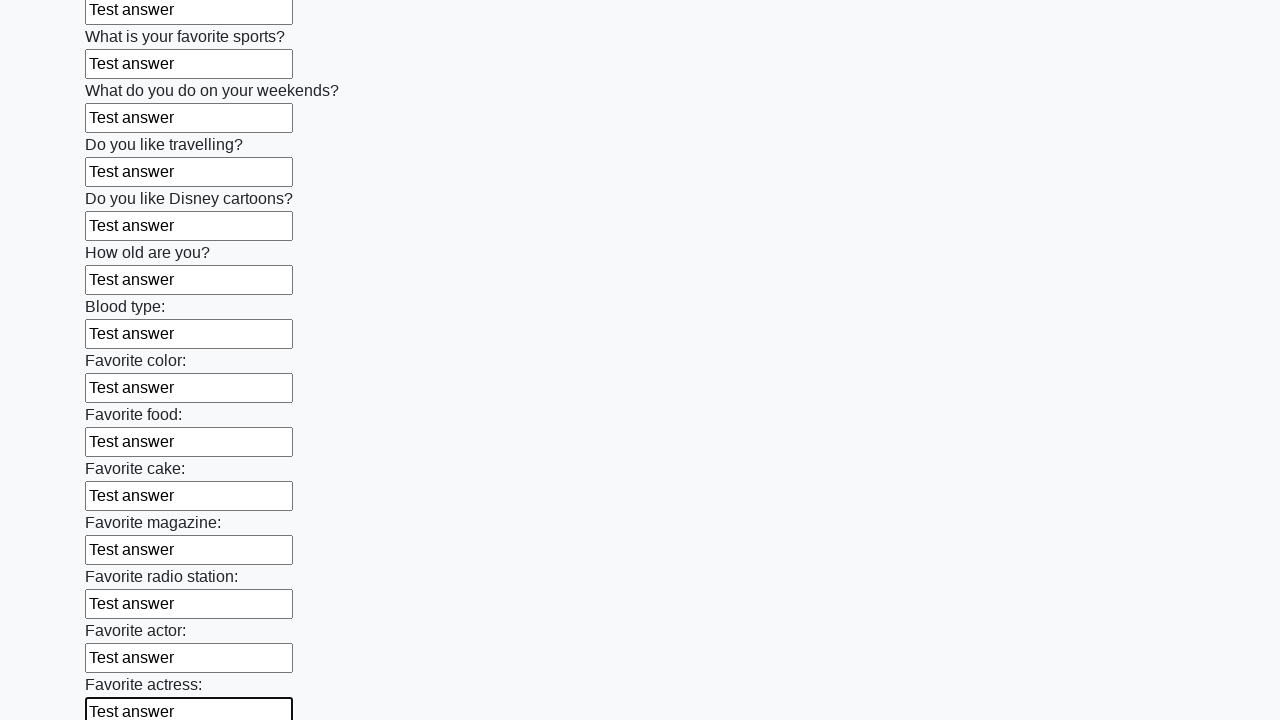

Filled an input field with 'Test answer' on input >> nth=26
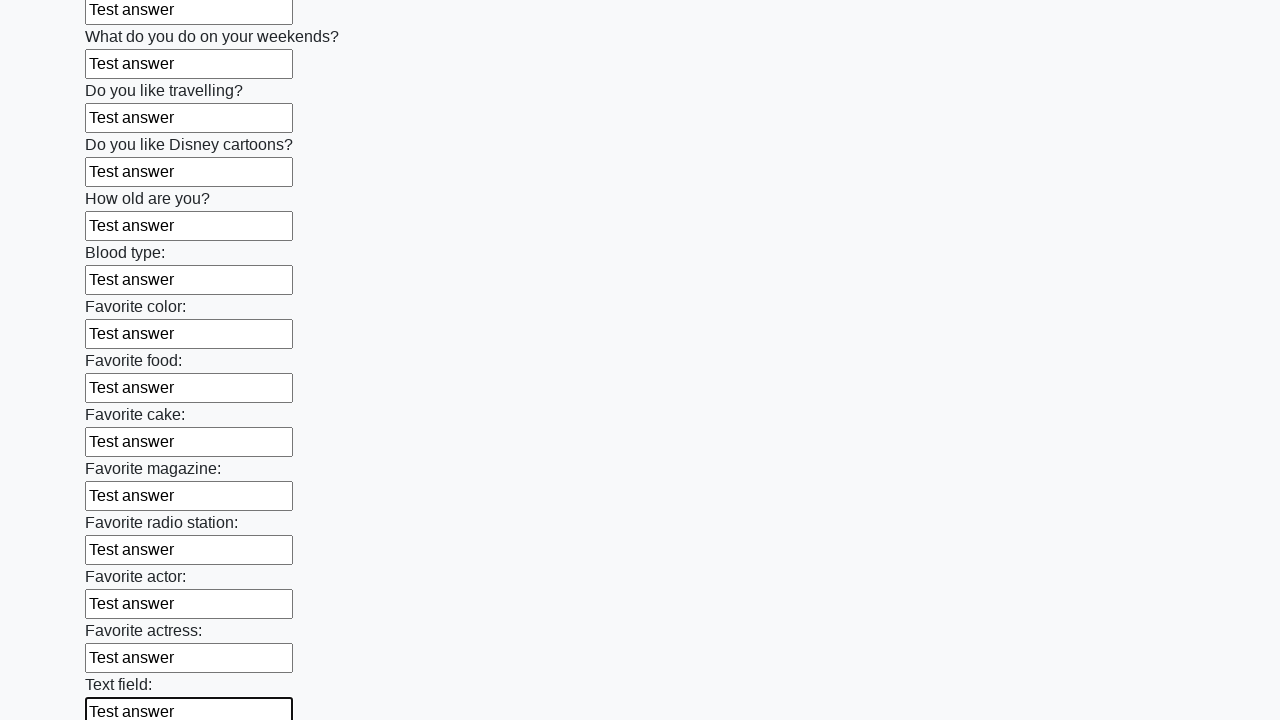

Filled an input field with 'Test answer' on input >> nth=27
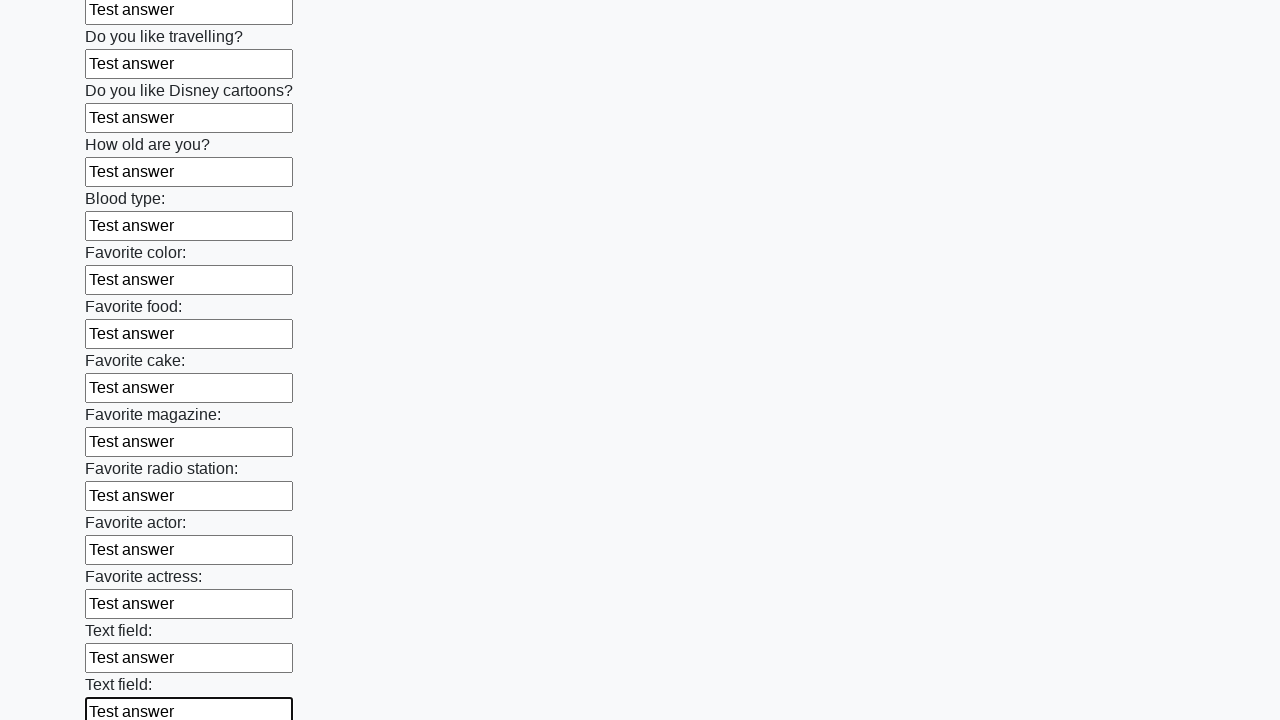

Filled an input field with 'Test answer' on input >> nth=28
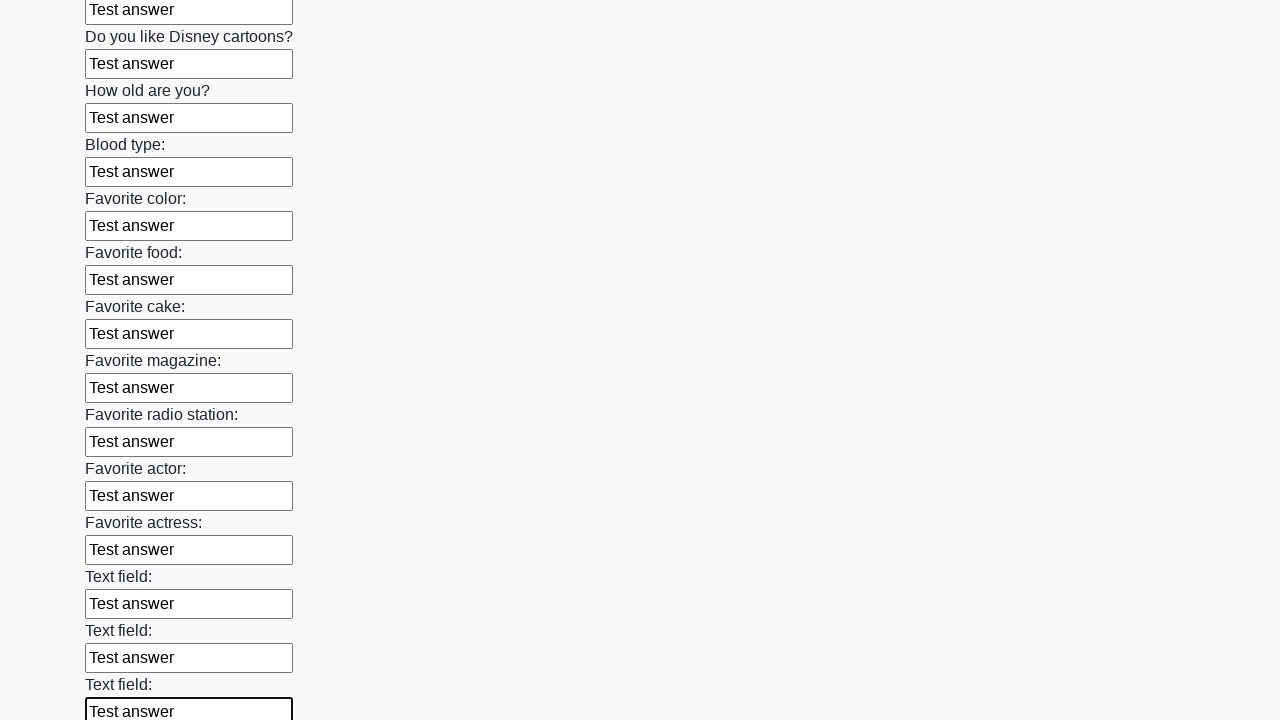

Filled an input field with 'Test answer' on input >> nth=29
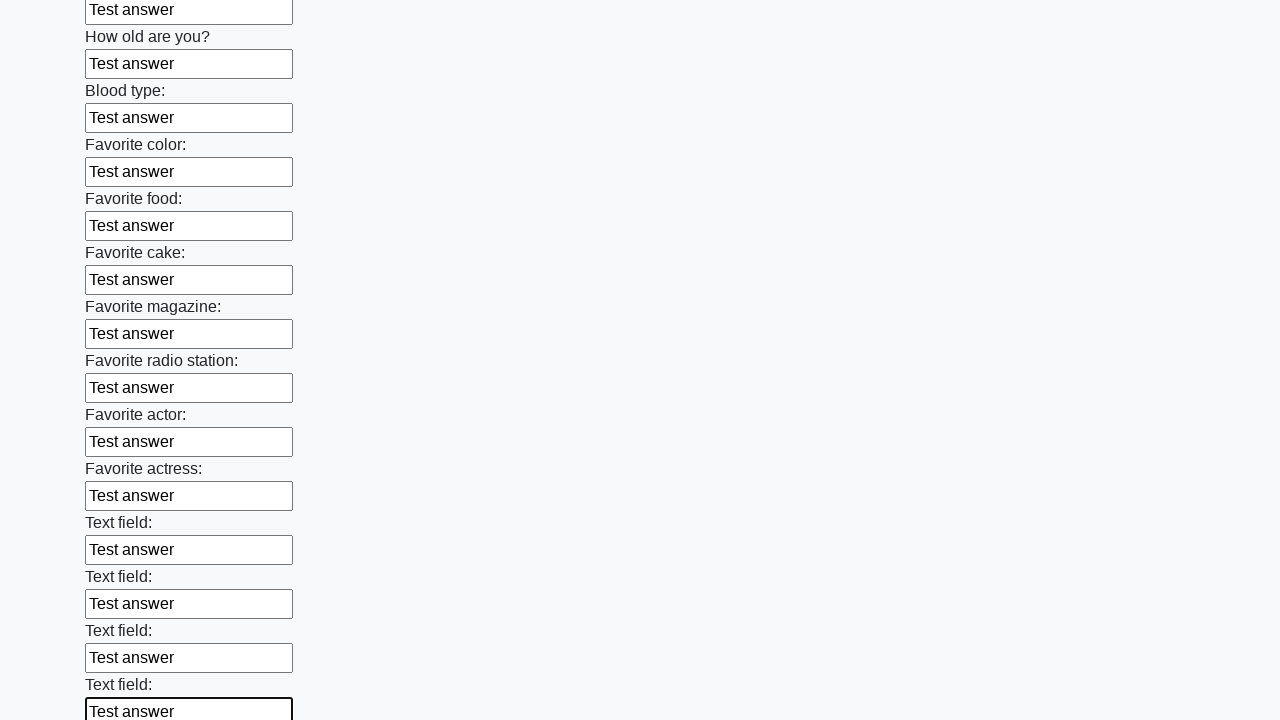

Filled an input field with 'Test answer' on input >> nth=30
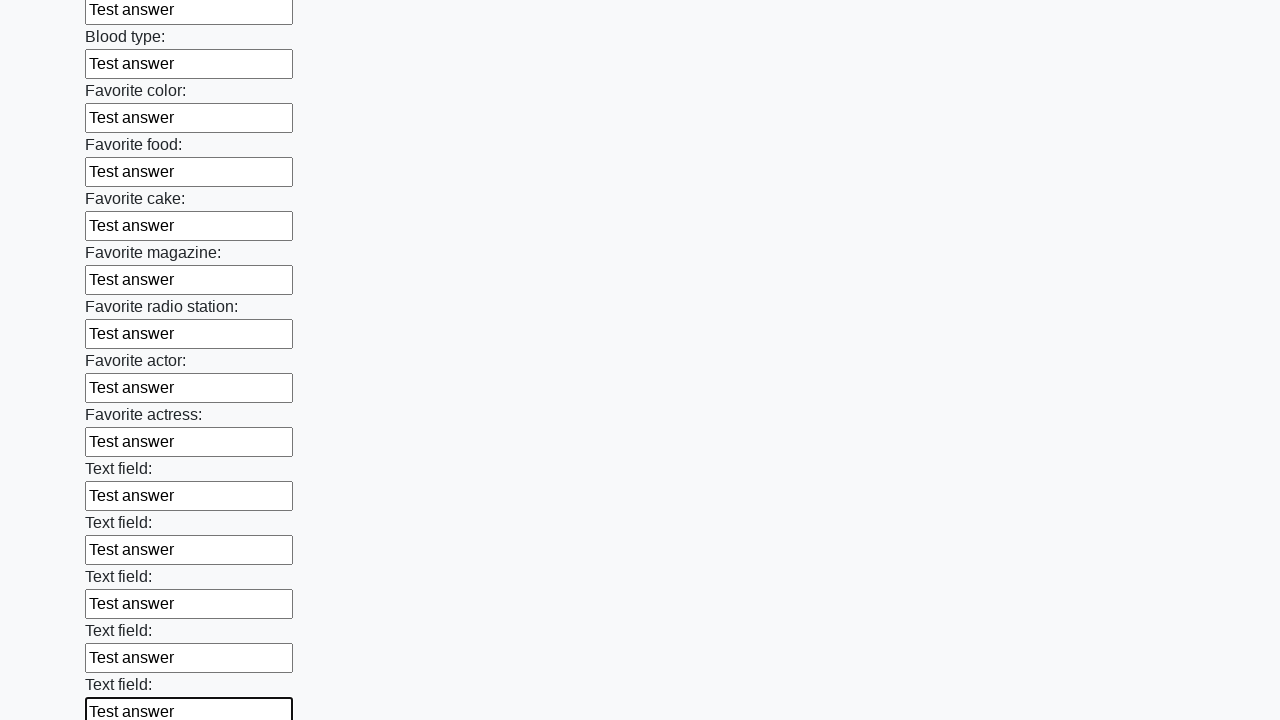

Filled an input field with 'Test answer' on input >> nth=31
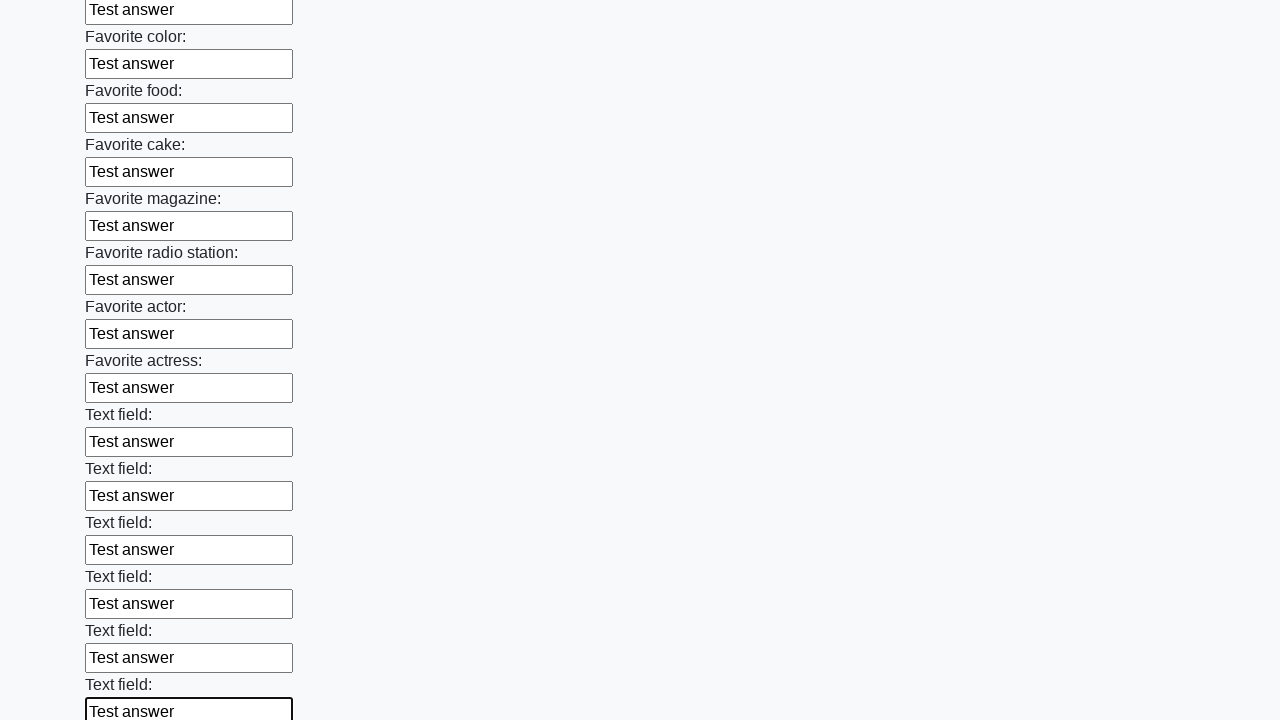

Filled an input field with 'Test answer' on input >> nth=32
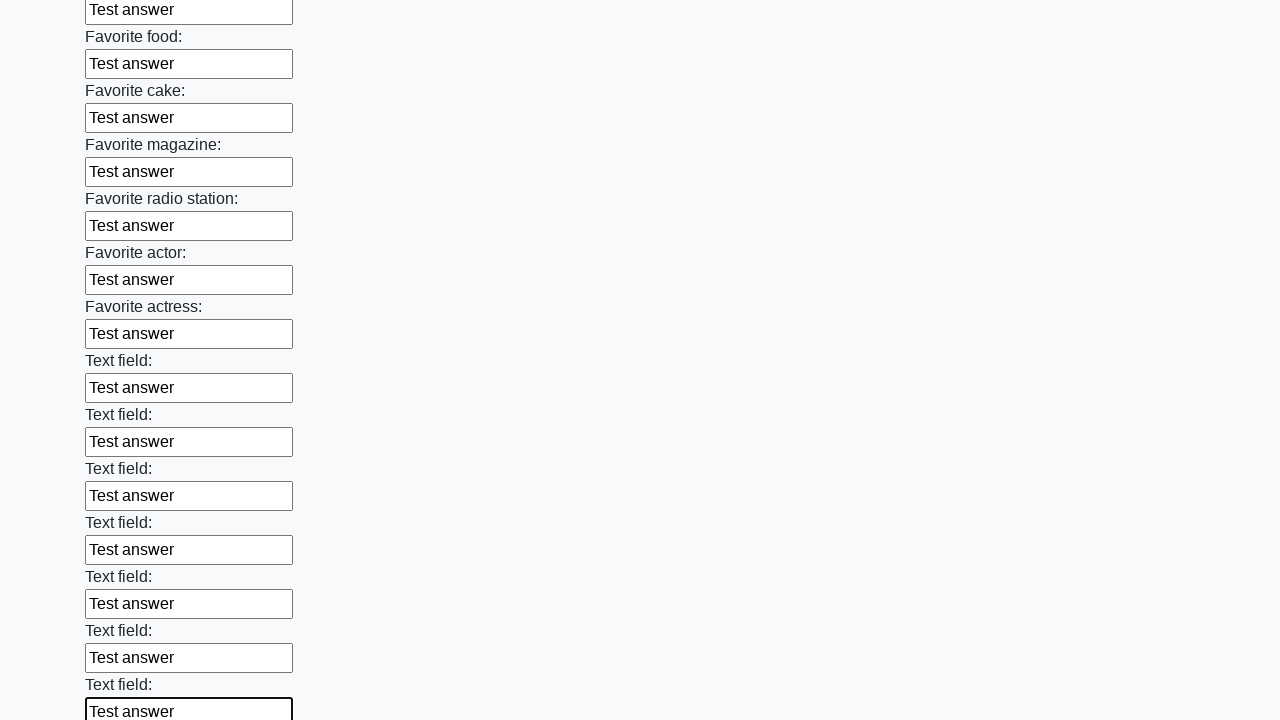

Filled an input field with 'Test answer' on input >> nth=33
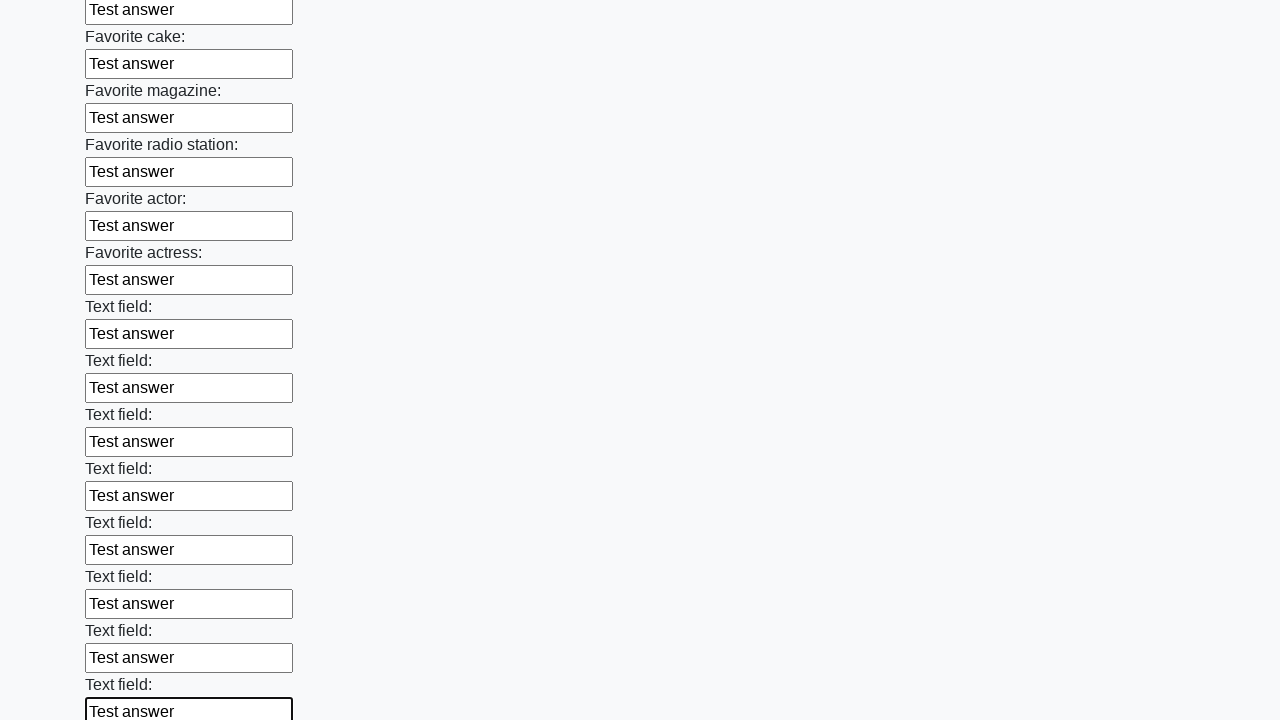

Filled an input field with 'Test answer' on input >> nth=34
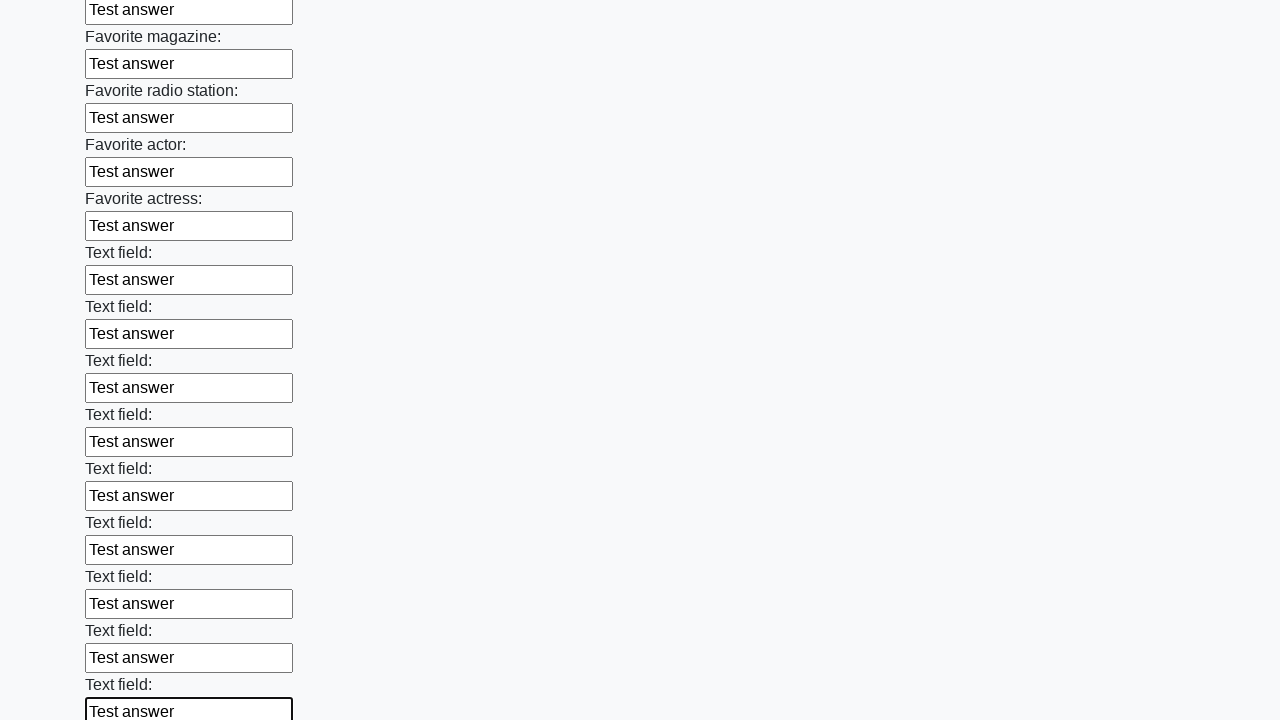

Filled an input field with 'Test answer' on input >> nth=35
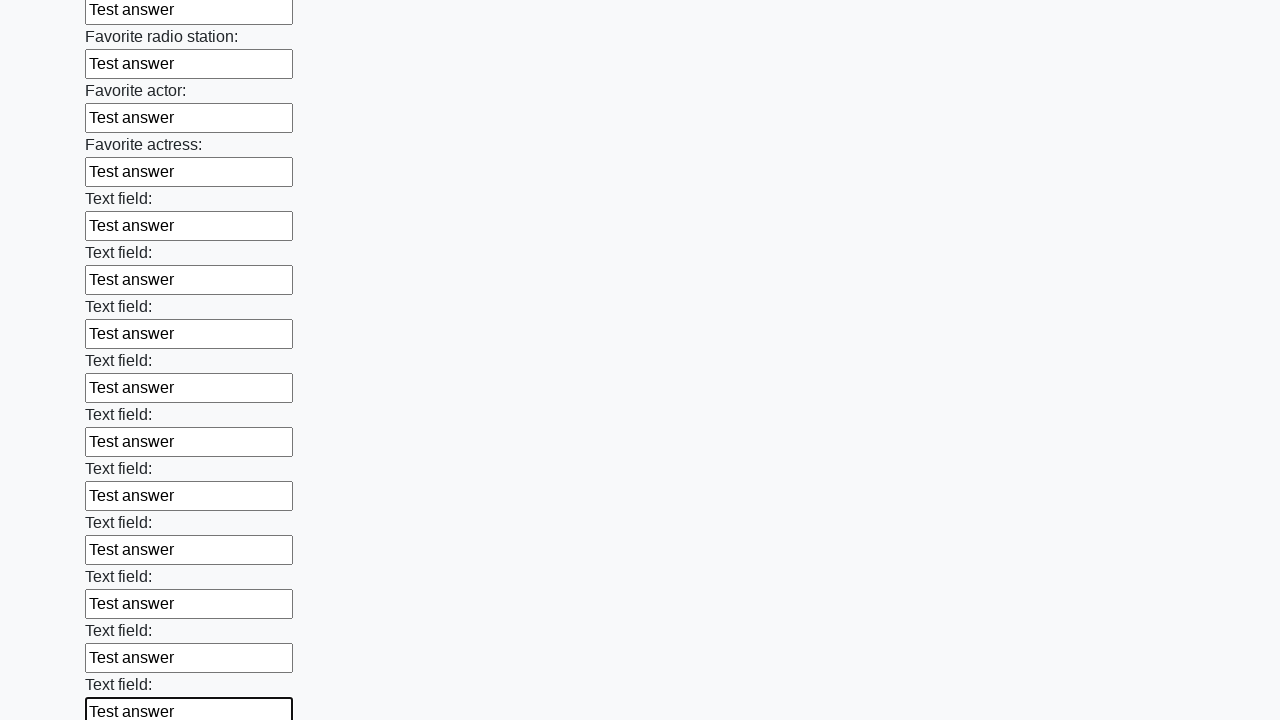

Filled an input field with 'Test answer' on input >> nth=36
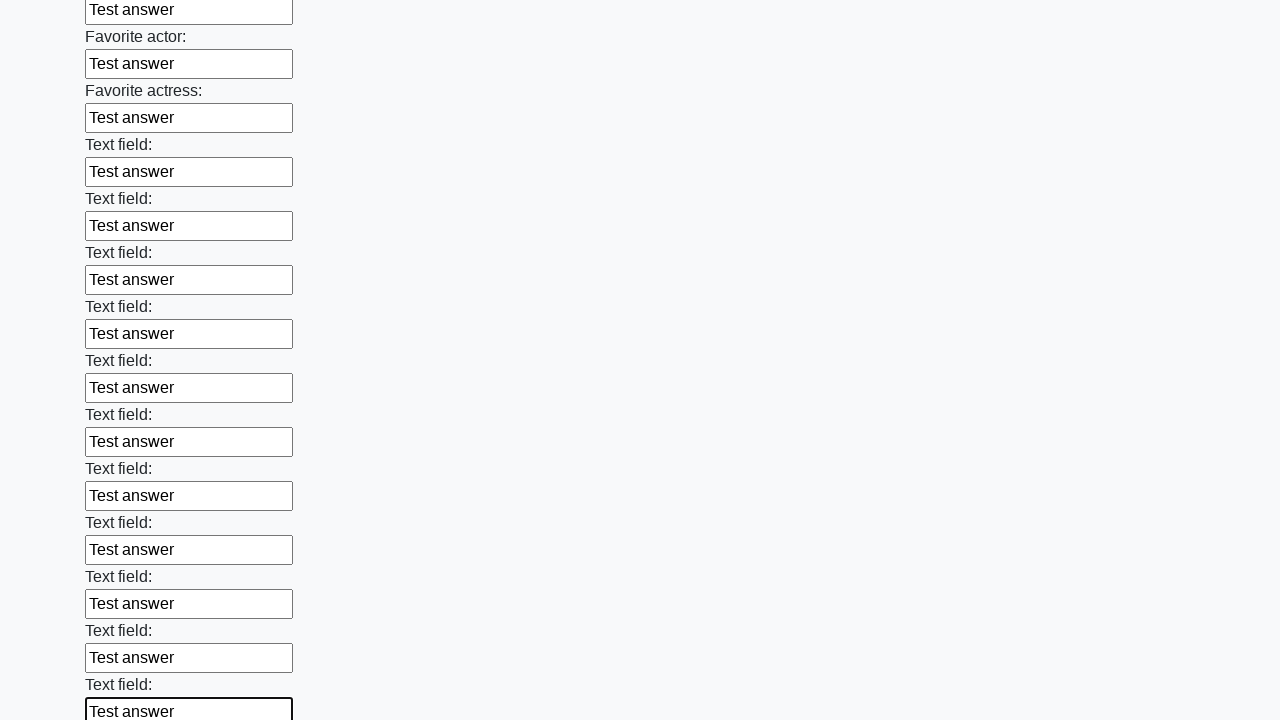

Filled an input field with 'Test answer' on input >> nth=37
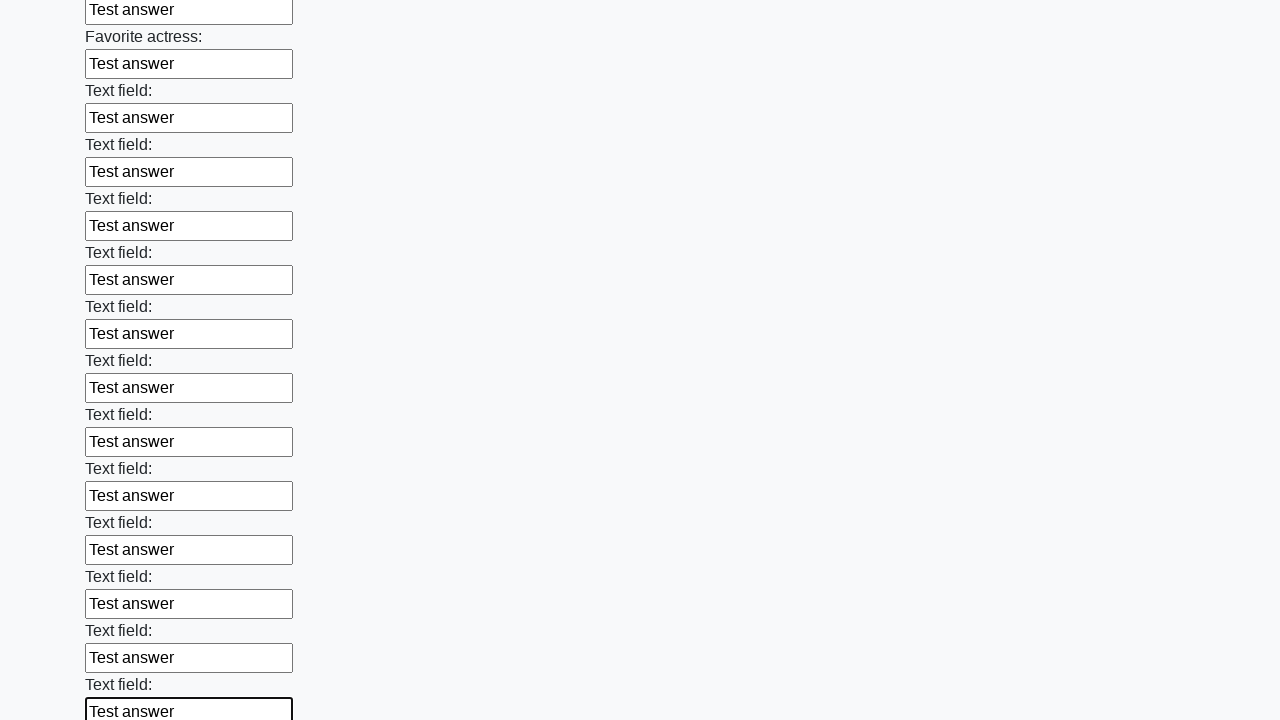

Filled an input field with 'Test answer' on input >> nth=38
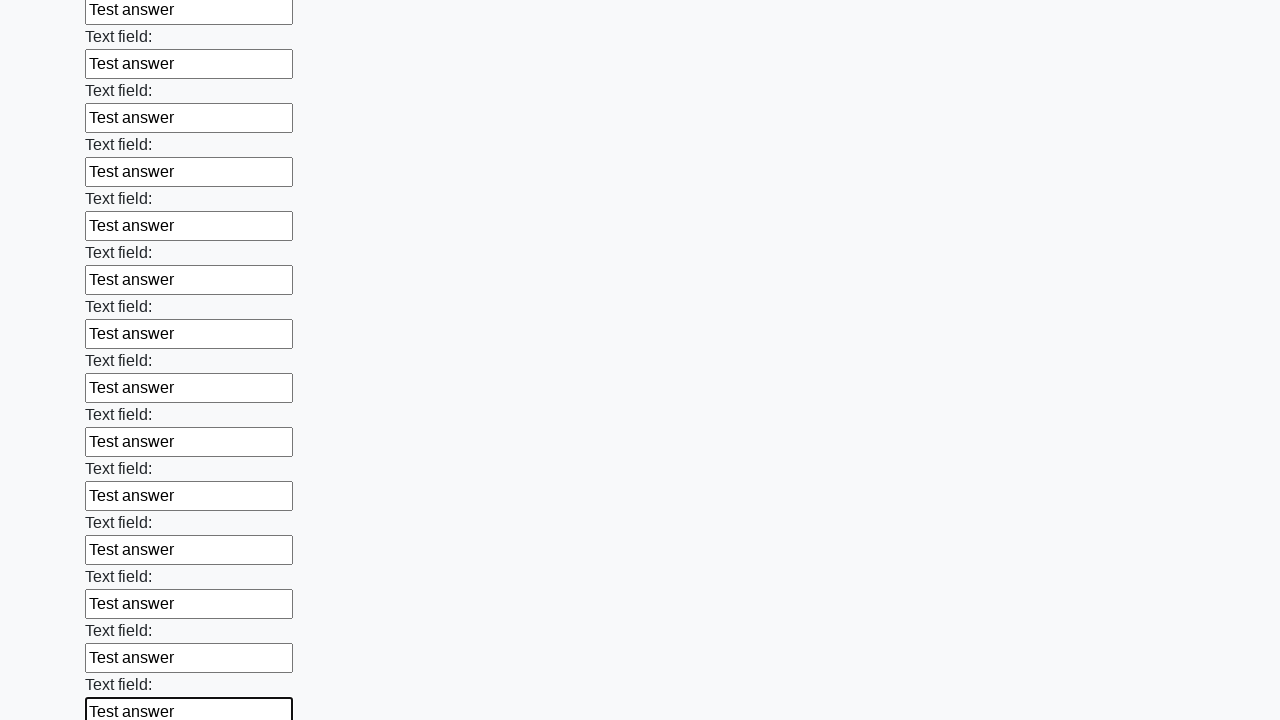

Filled an input field with 'Test answer' on input >> nth=39
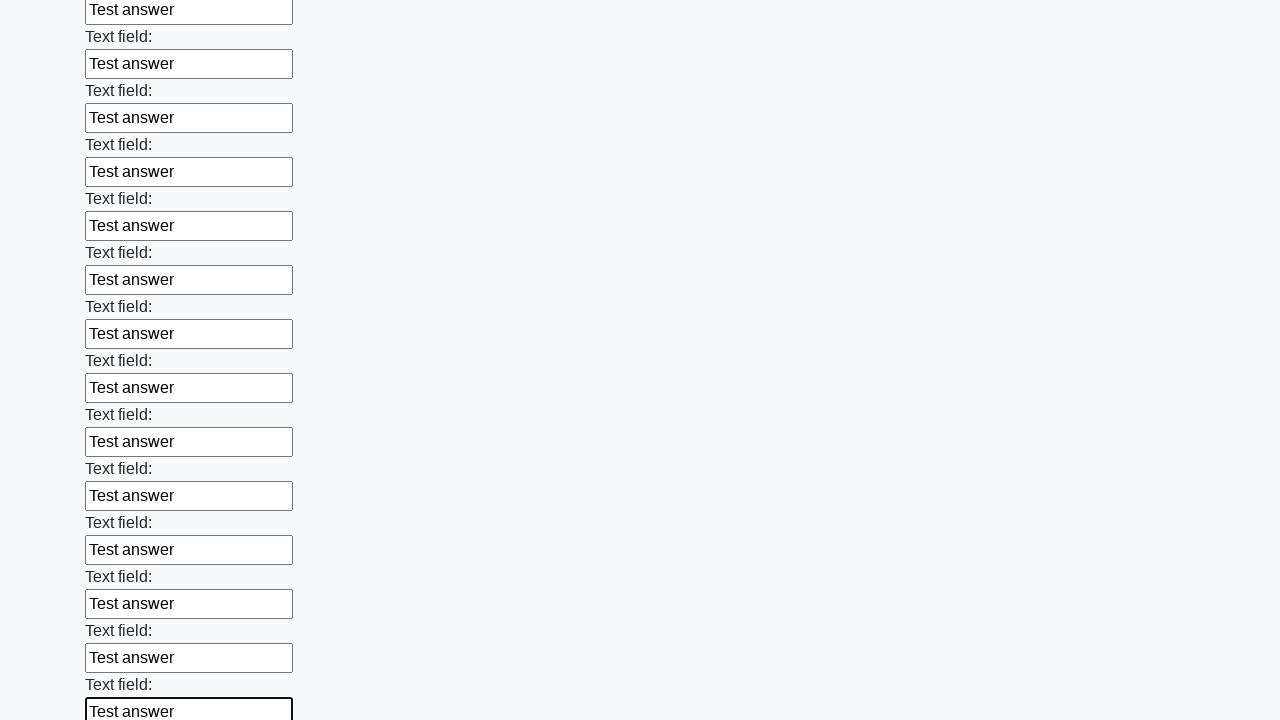

Filled an input field with 'Test answer' on input >> nth=40
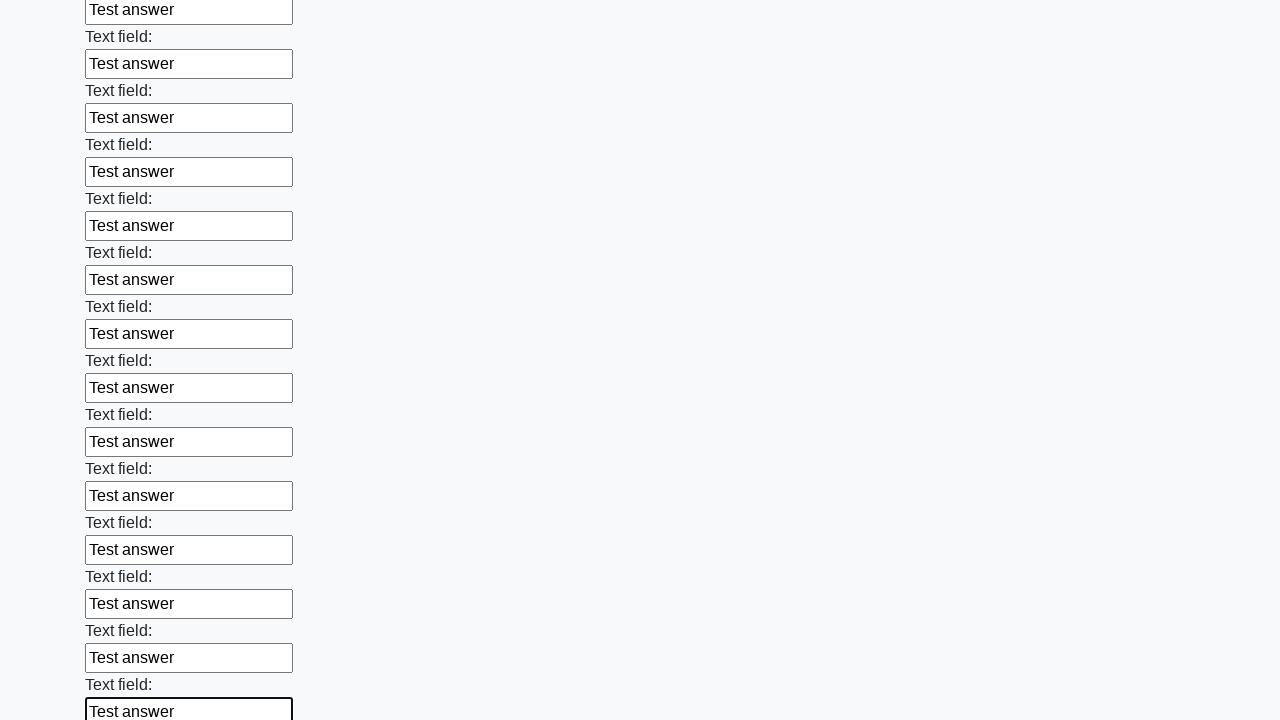

Filled an input field with 'Test answer' on input >> nth=41
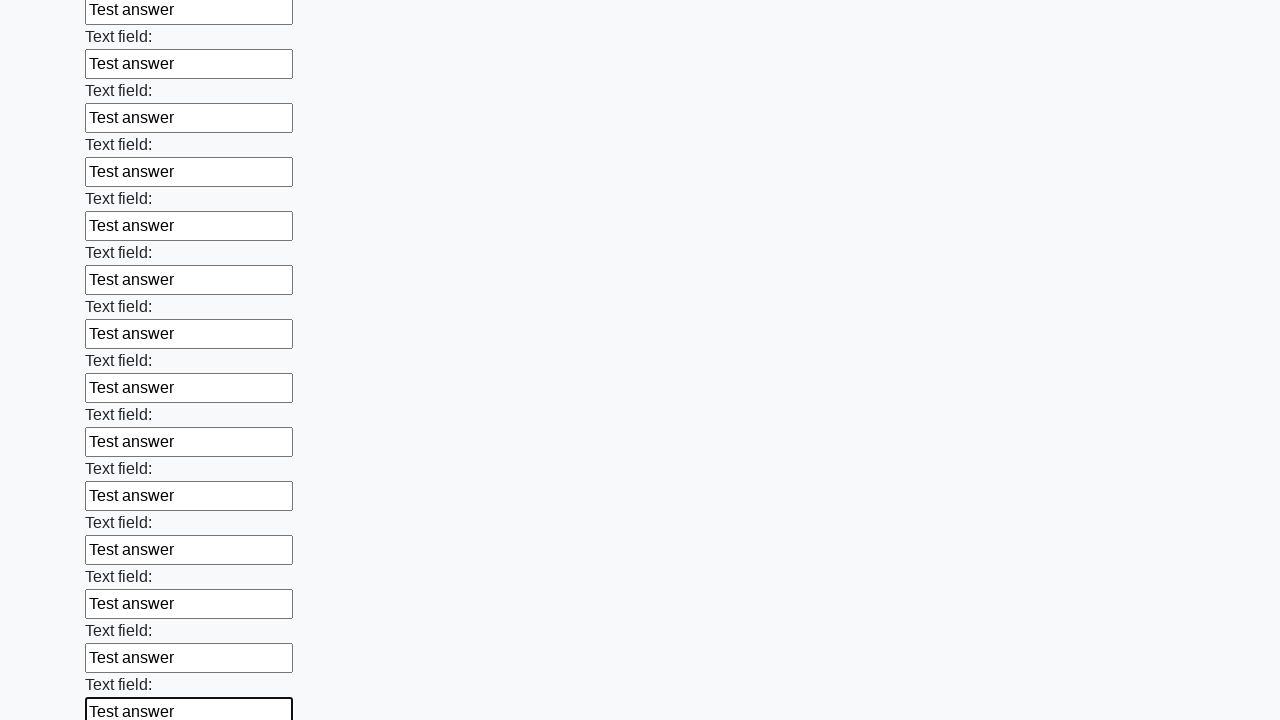

Filled an input field with 'Test answer' on input >> nth=42
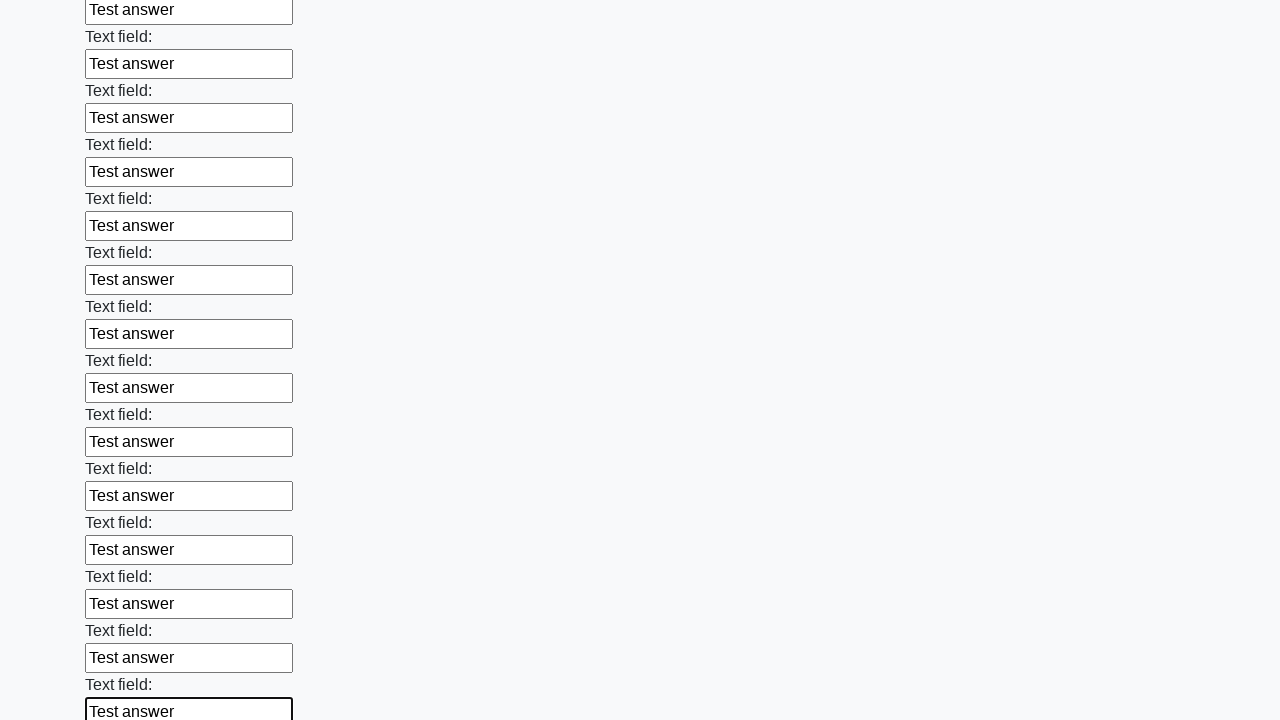

Filled an input field with 'Test answer' on input >> nth=43
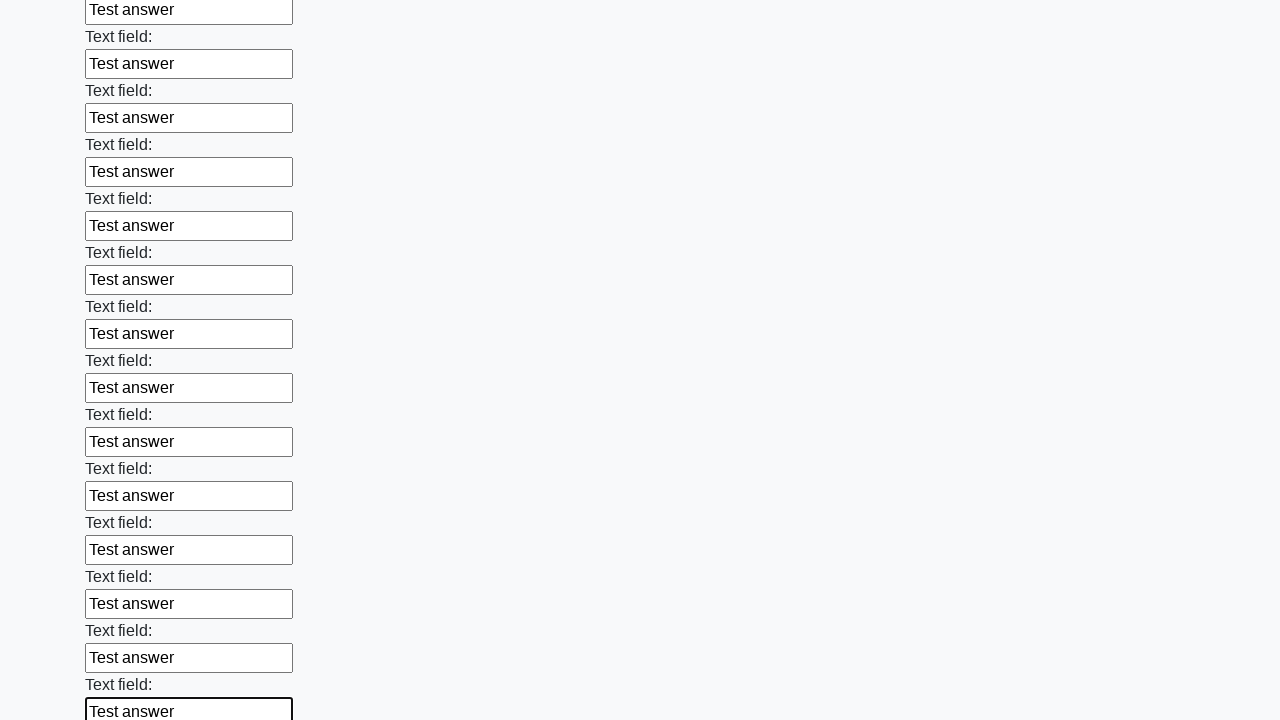

Filled an input field with 'Test answer' on input >> nth=44
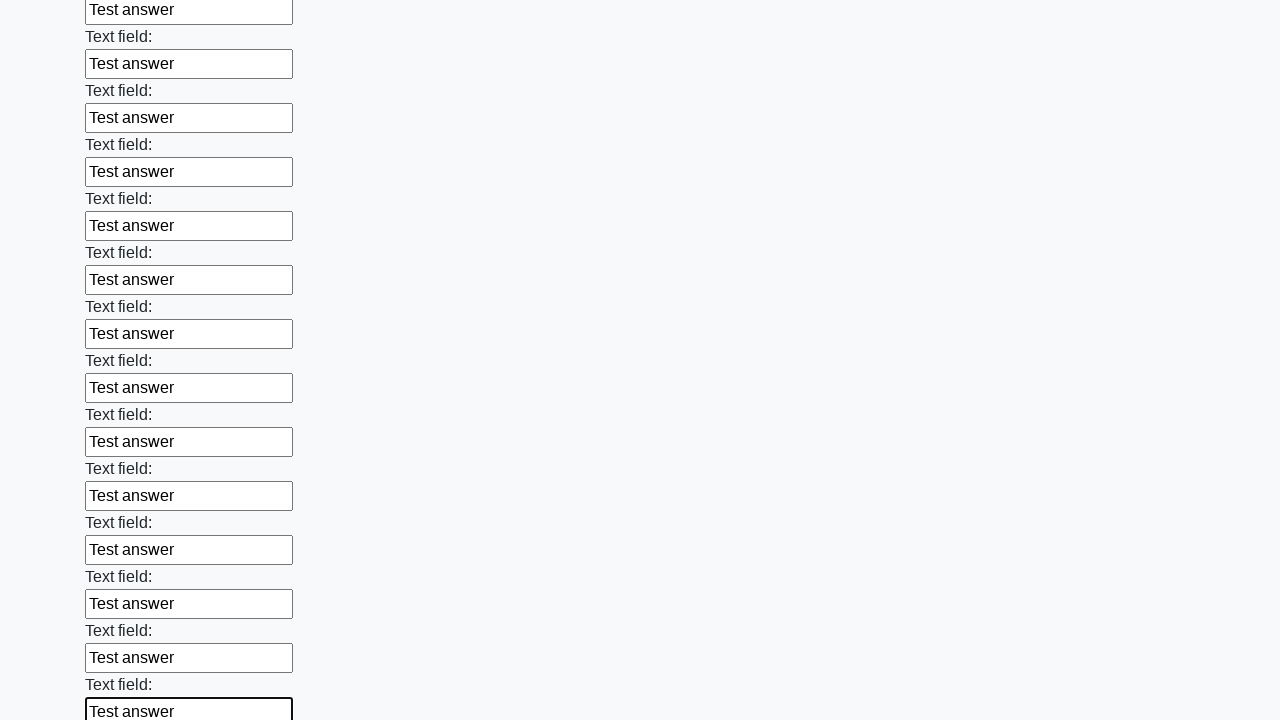

Filled an input field with 'Test answer' on input >> nth=45
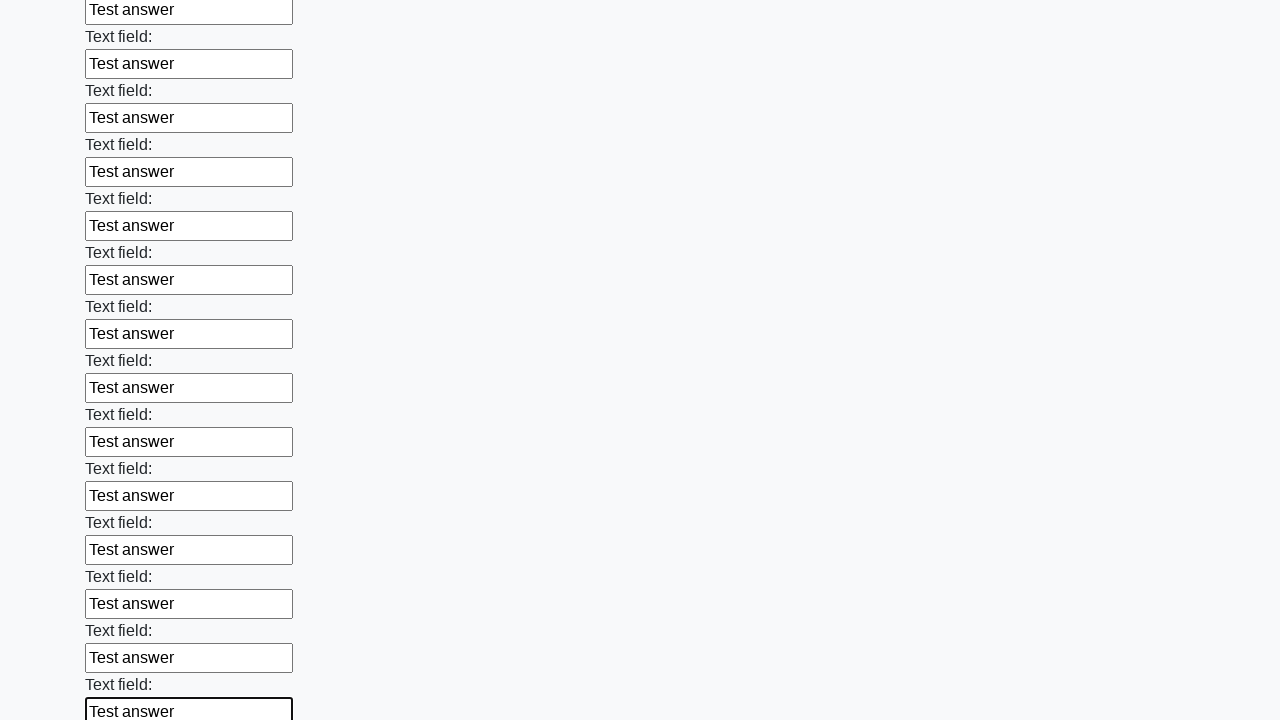

Filled an input field with 'Test answer' on input >> nth=46
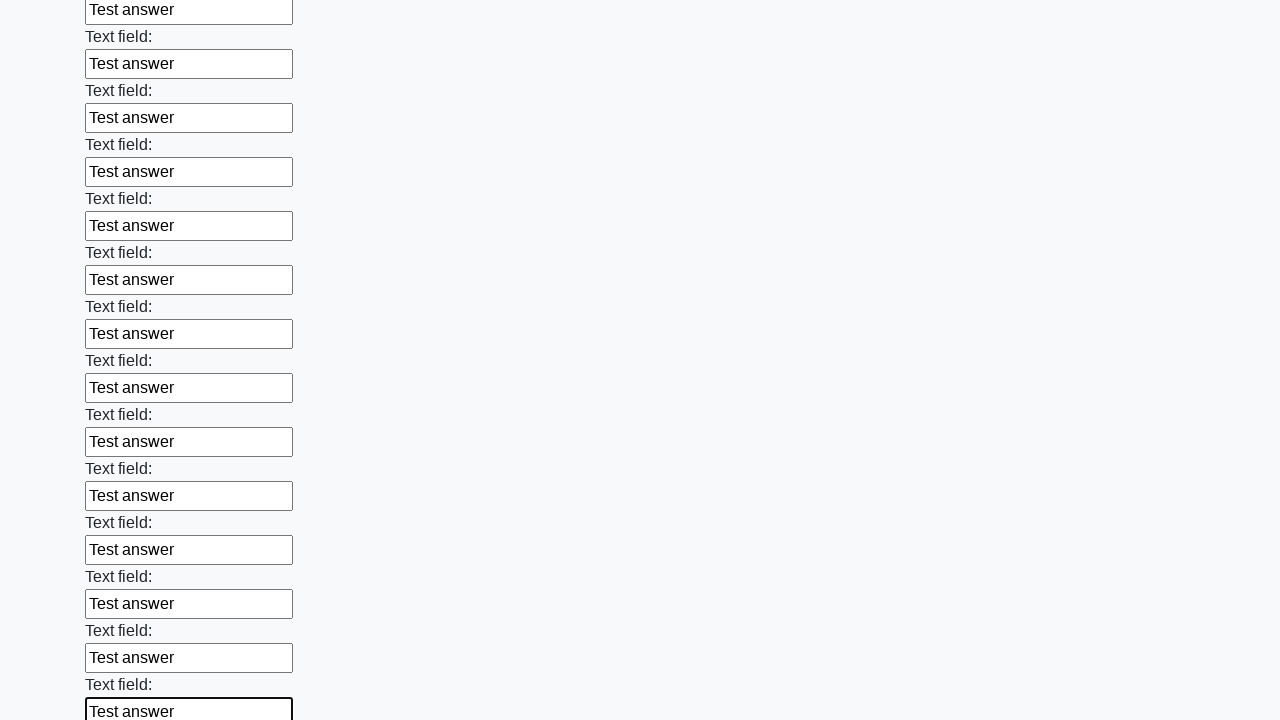

Filled an input field with 'Test answer' on input >> nth=47
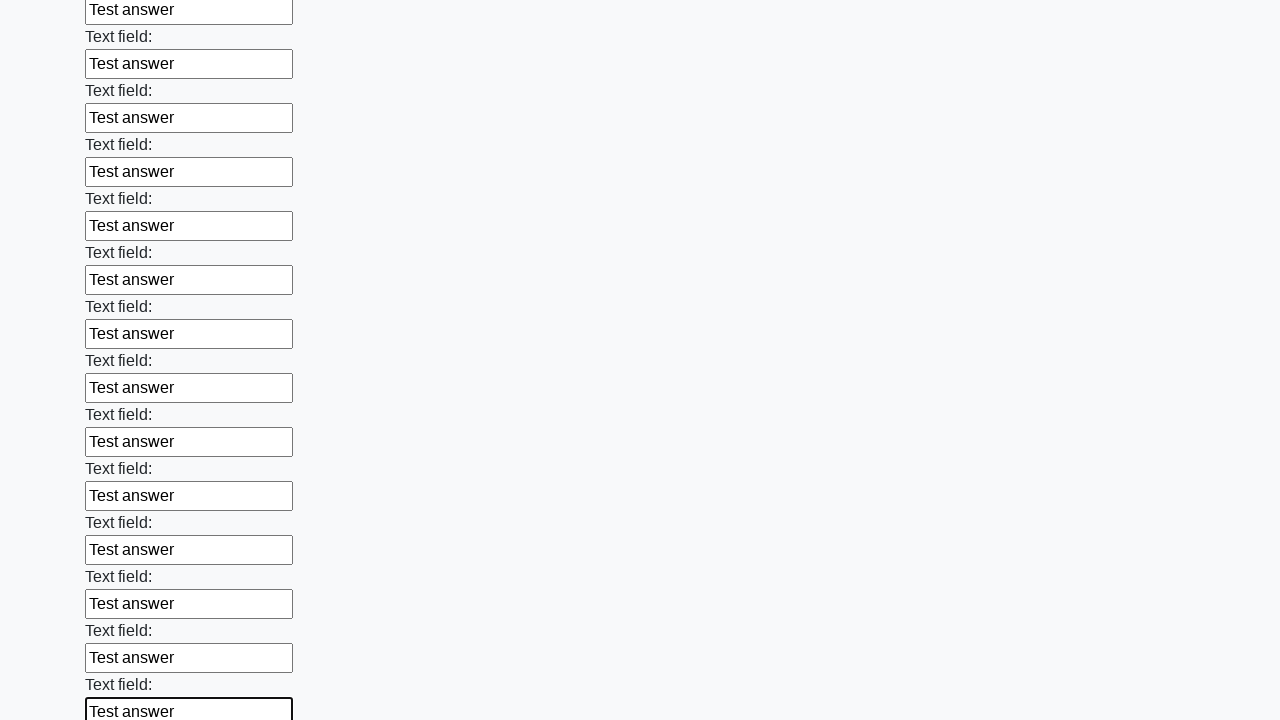

Filled an input field with 'Test answer' on input >> nth=48
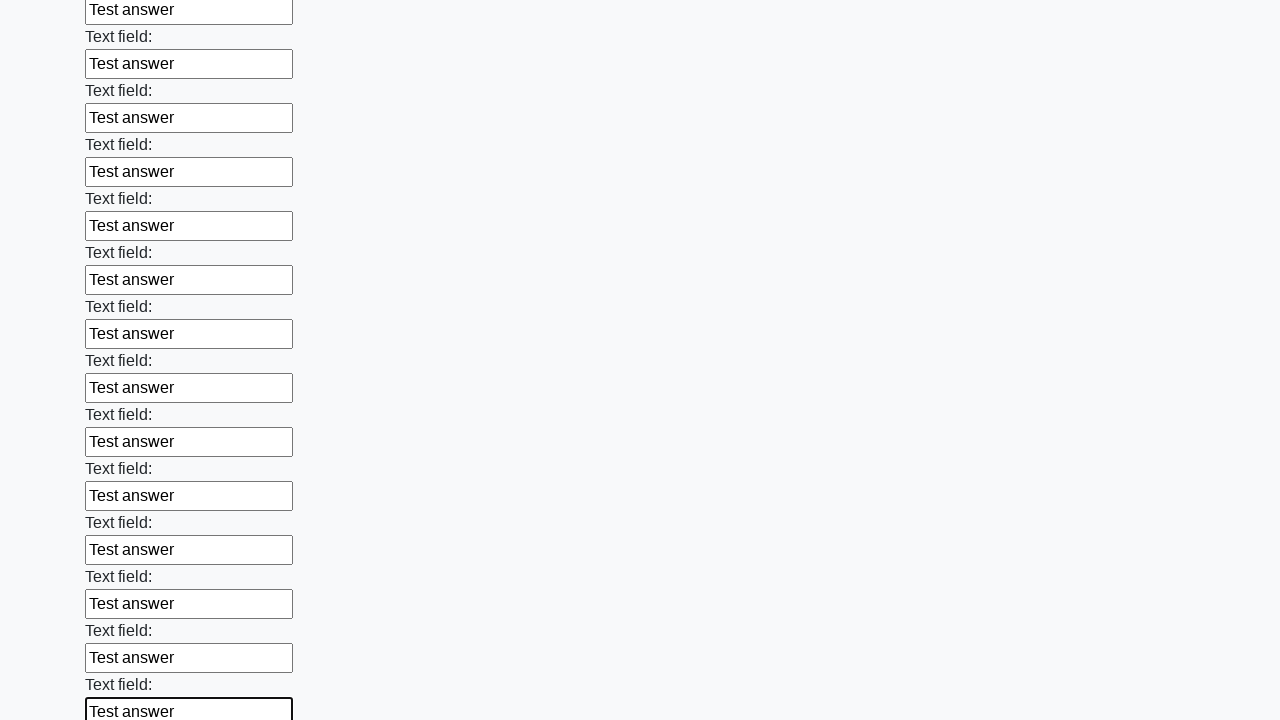

Filled an input field with 'Test answer' on input >> nth=49
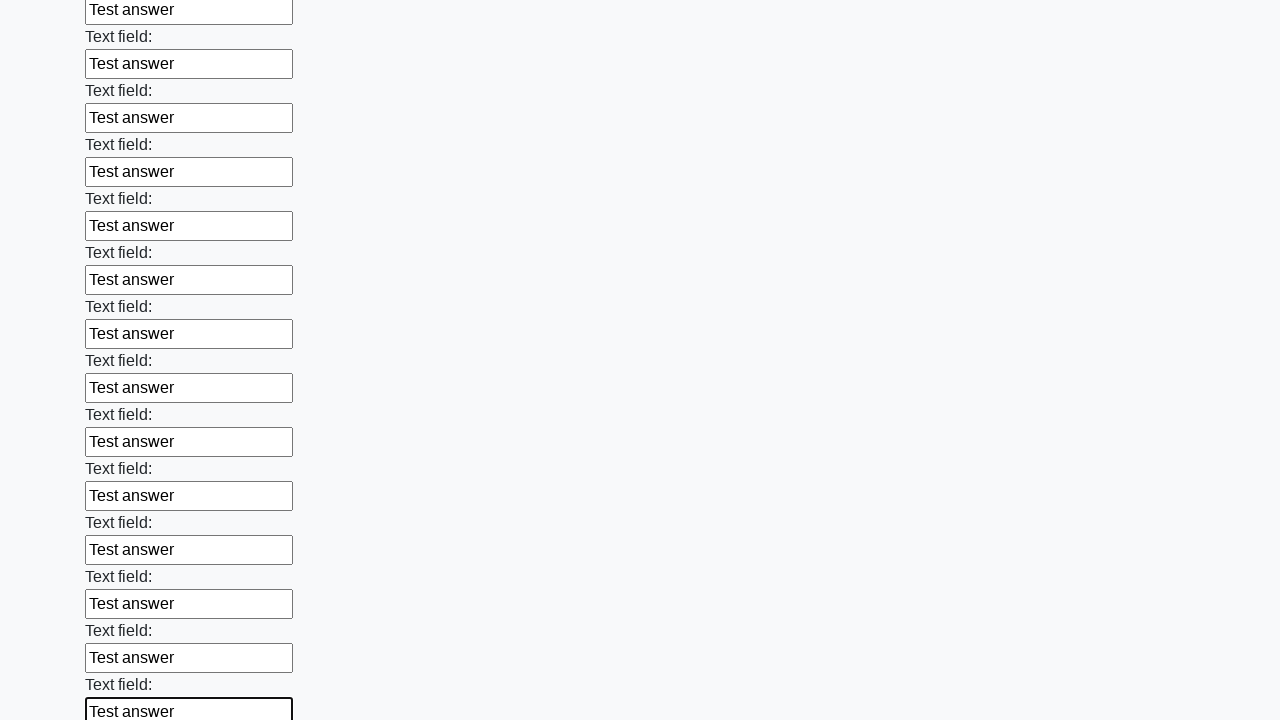

Filled an input field with 'Test answer' on input >> nth=50
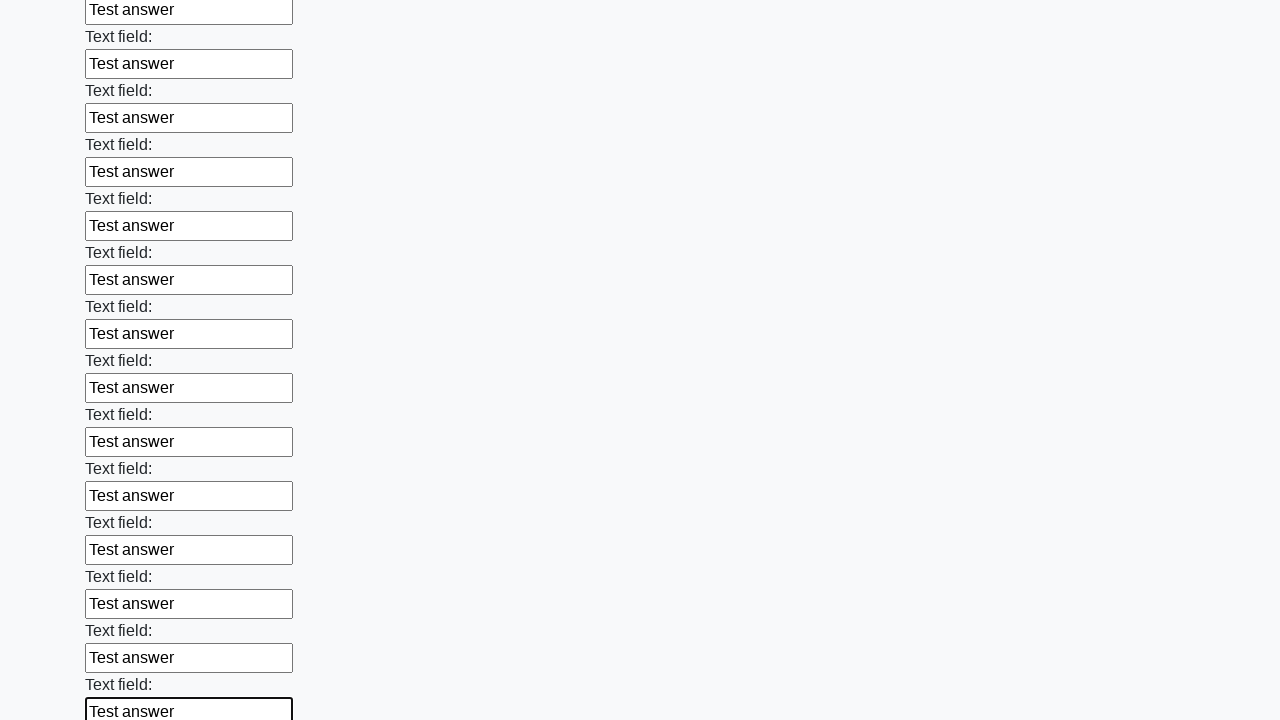

Filled an input field with 'Test answer' on input >> nth=51
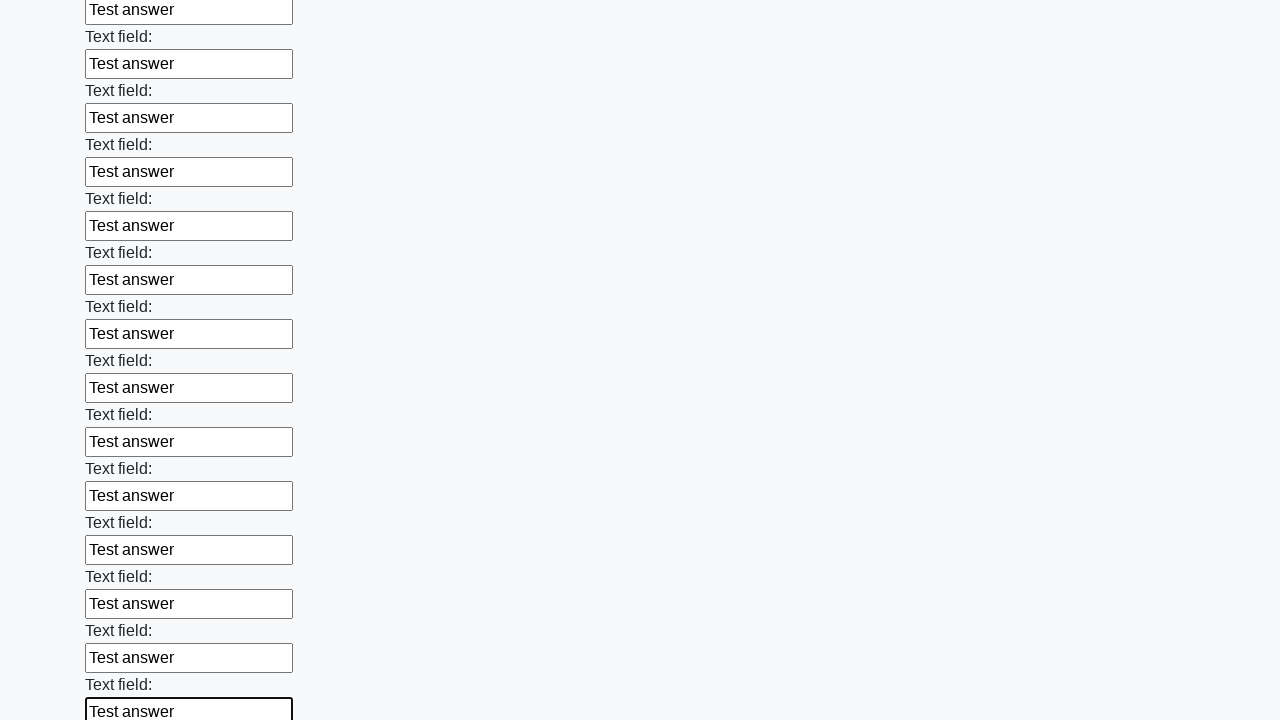

Filled an input field with 'Test answer' on input >> nth=52
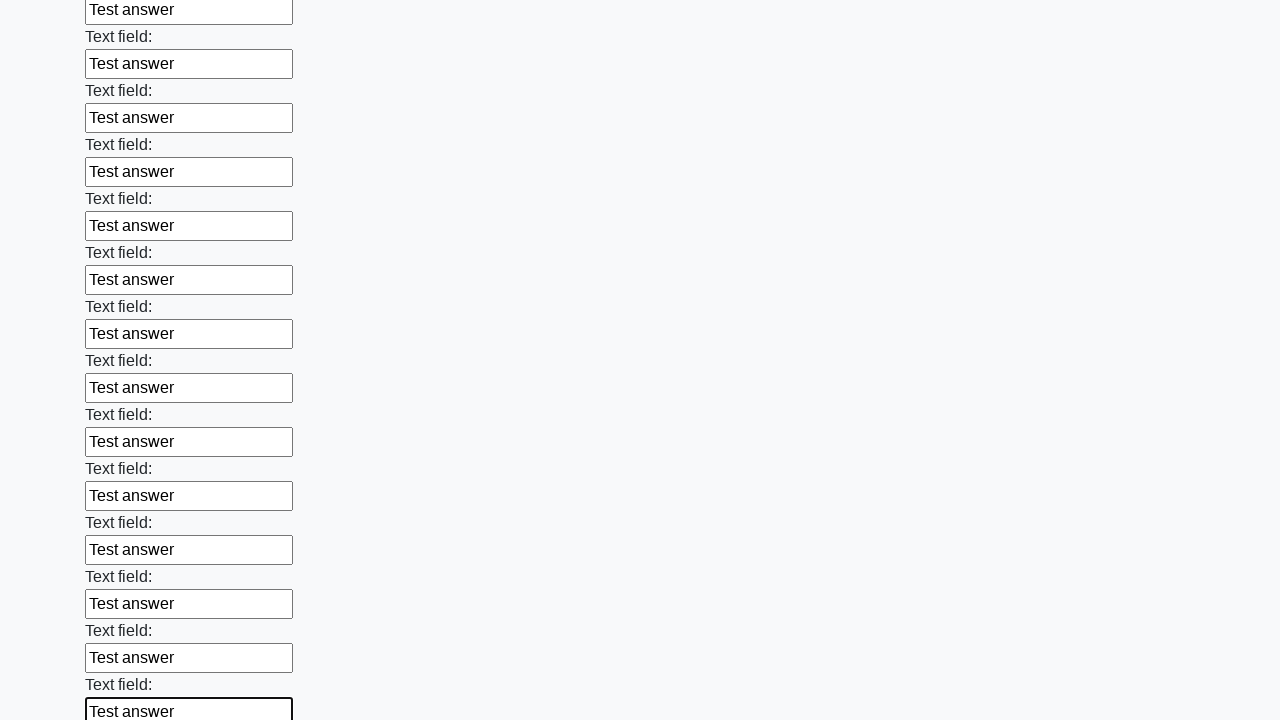

Filled an input field with 'Test answer' on input >> nth=53
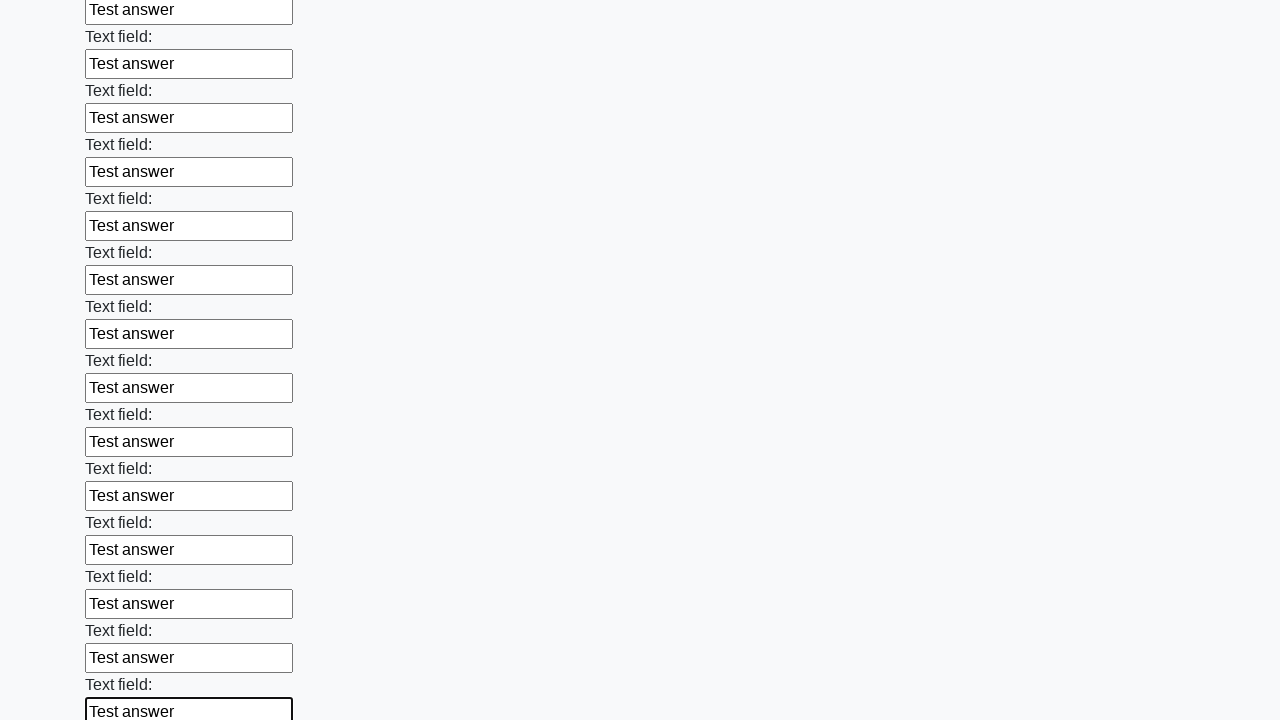

Filled an input field with 'Test answer' on input >> nth=54
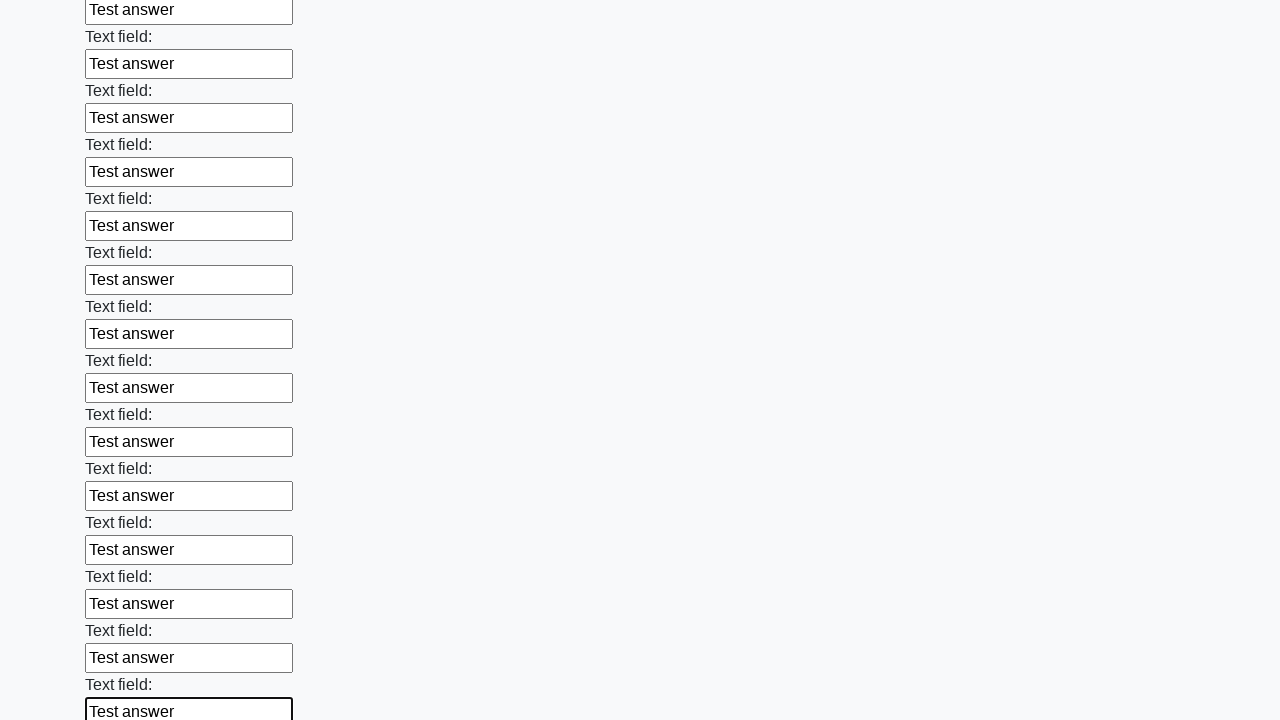

Filled an input field with 'Test answer' on input >> nth=55
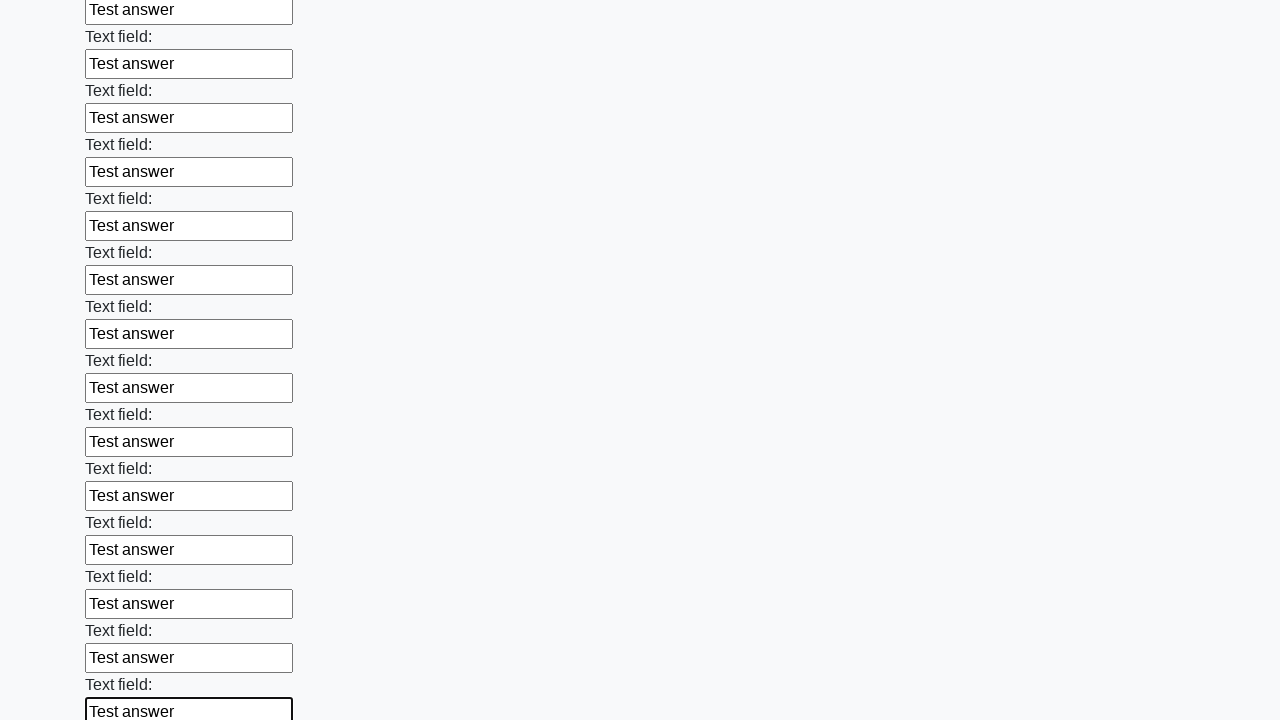

Filled an input field with 'Test answer' on input >> nth=56
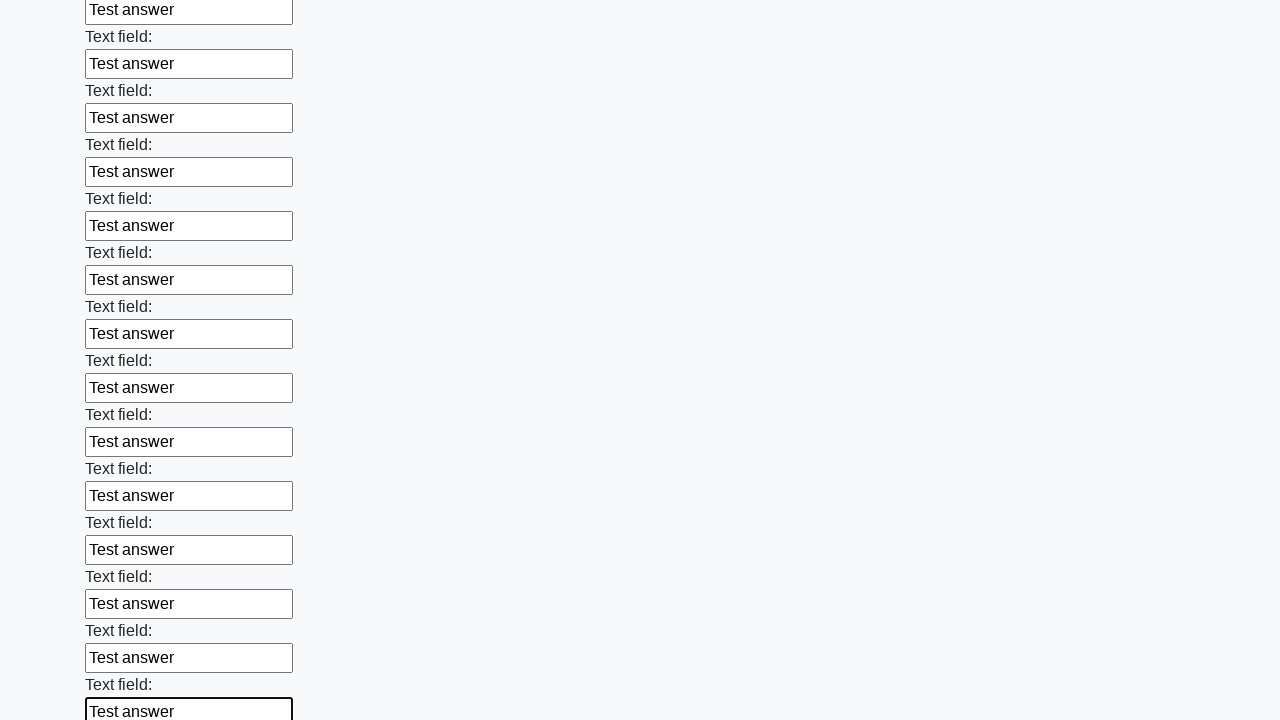

Filled an input field with 'Test answer' on input >> nth=57
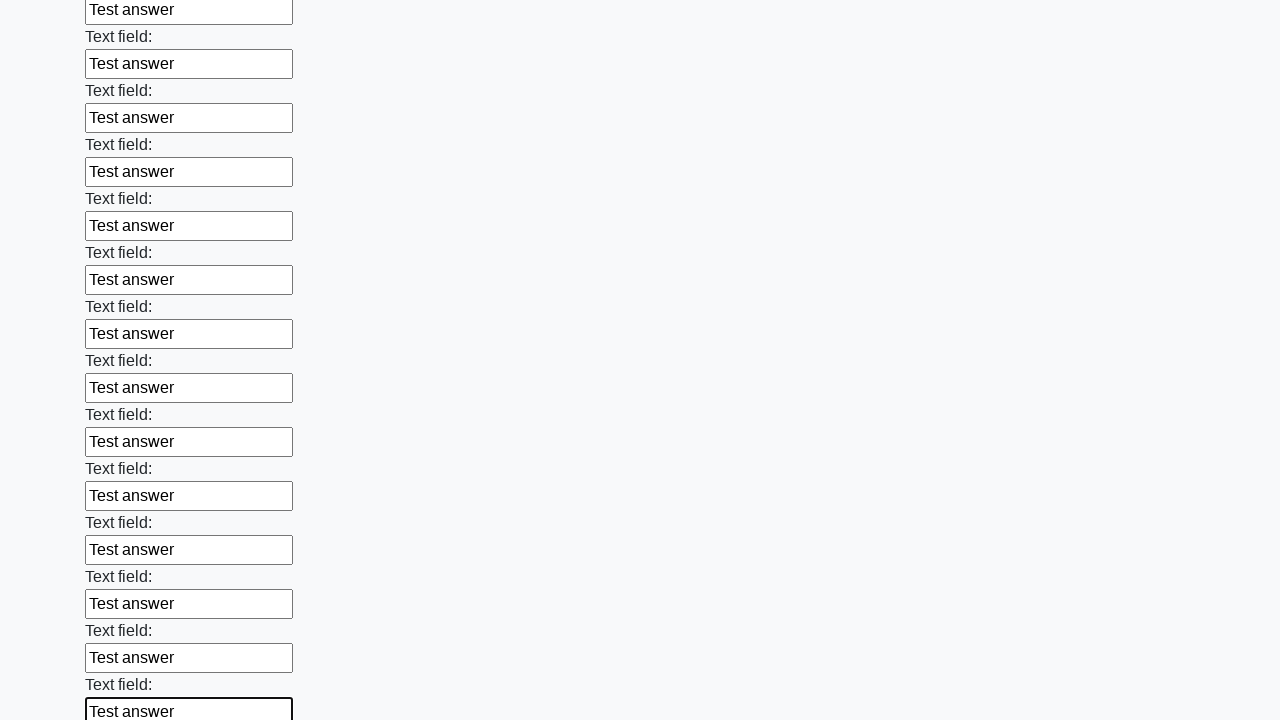

Filled an input field with 'Test answer' on input >> nth=58
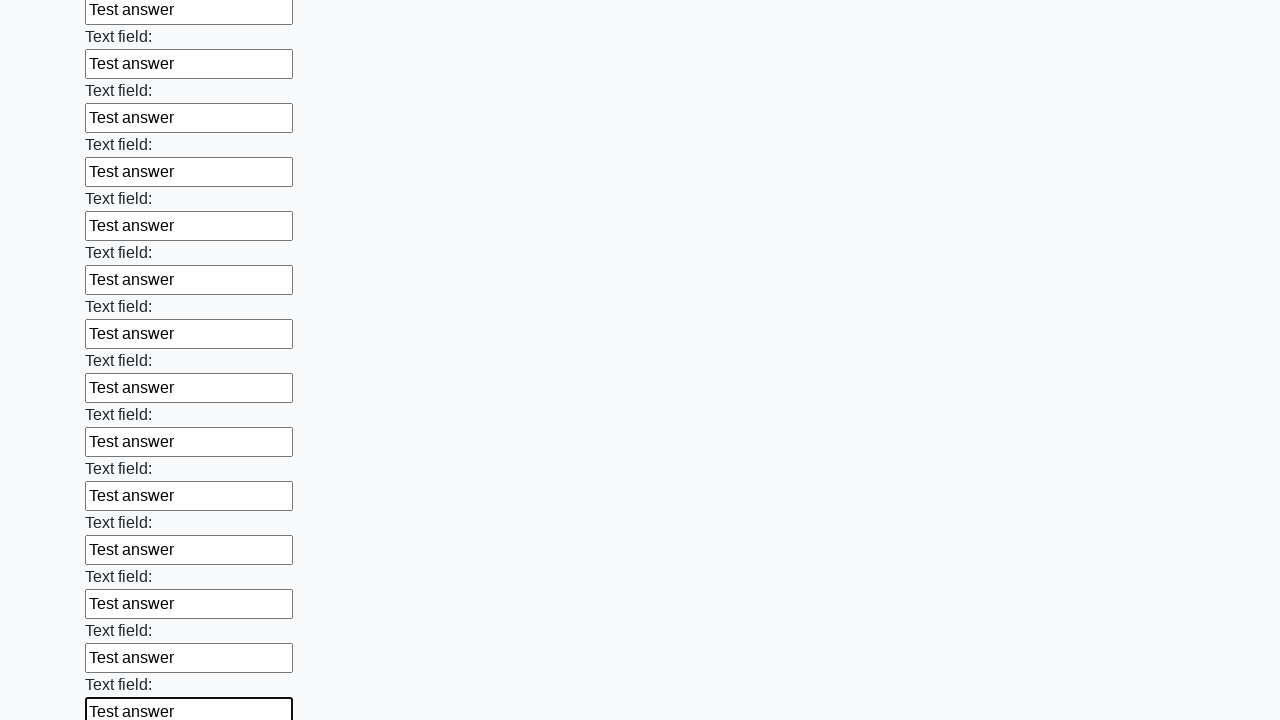

Filled an input field with 'Test answer' on input >> nth=59
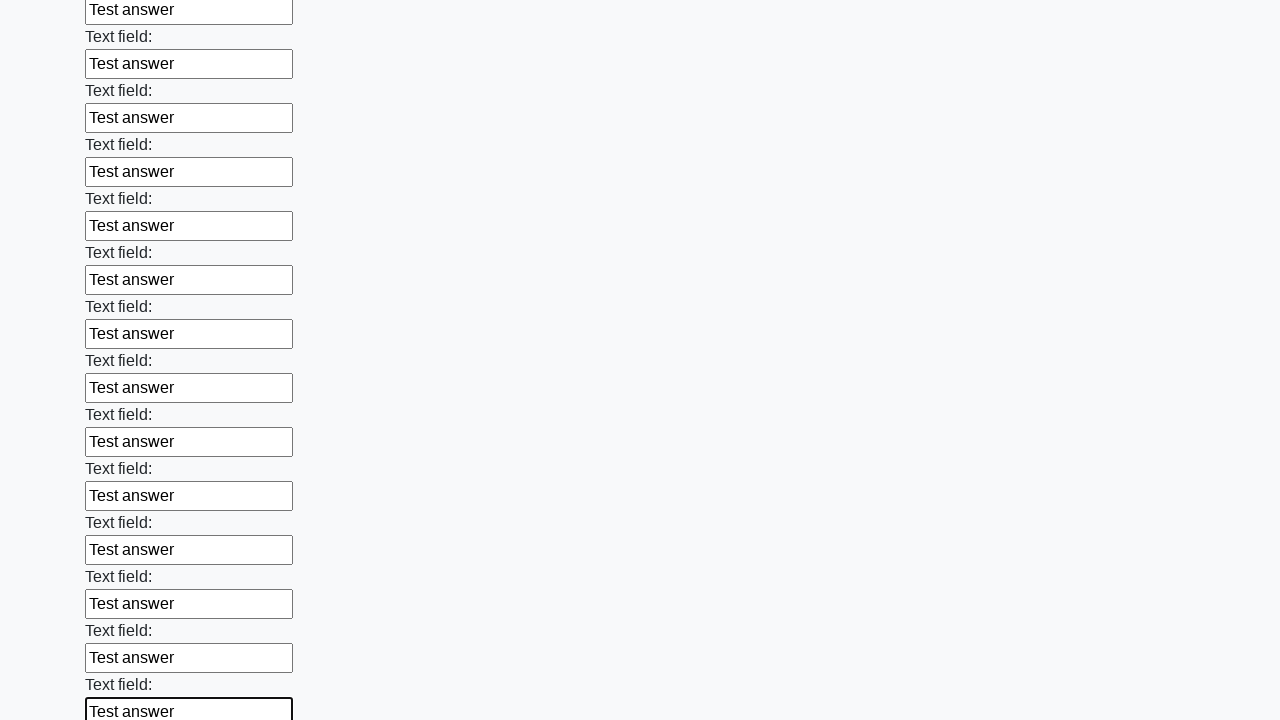

Filled an input field with 'Test answer' on input >> nth=60
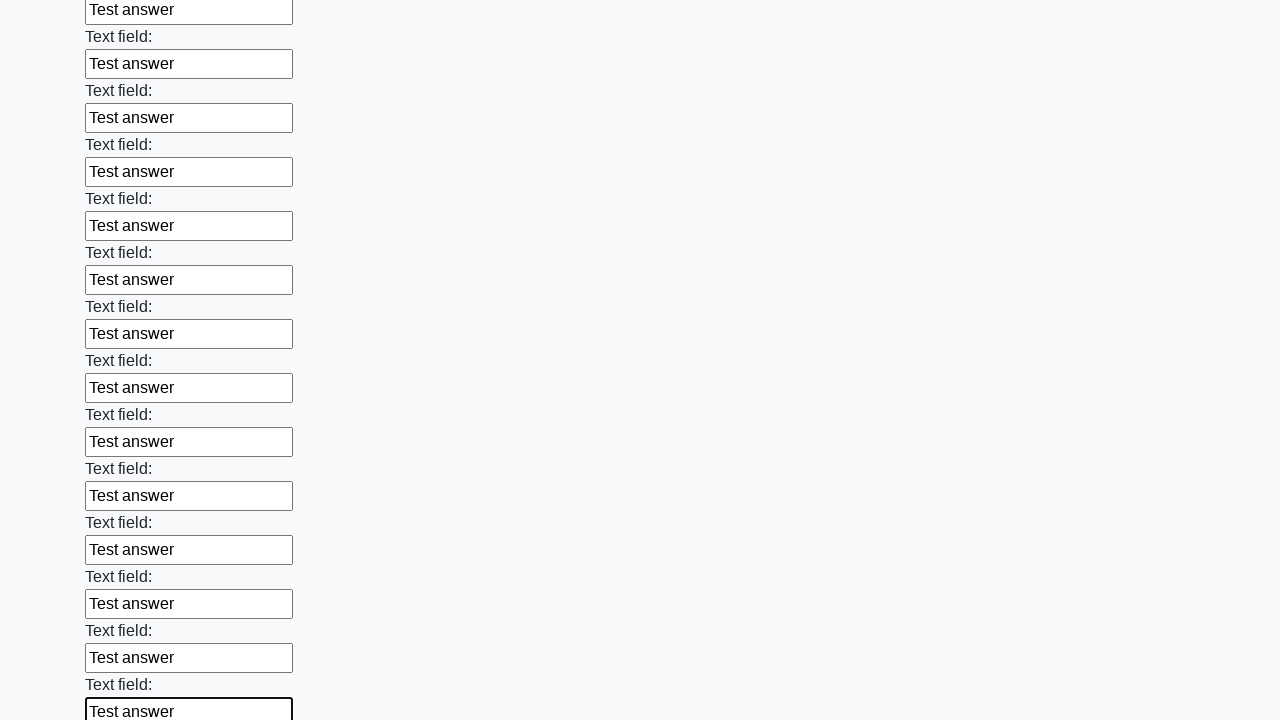

Filled an input field with 'Test answer' on input >> nth=61
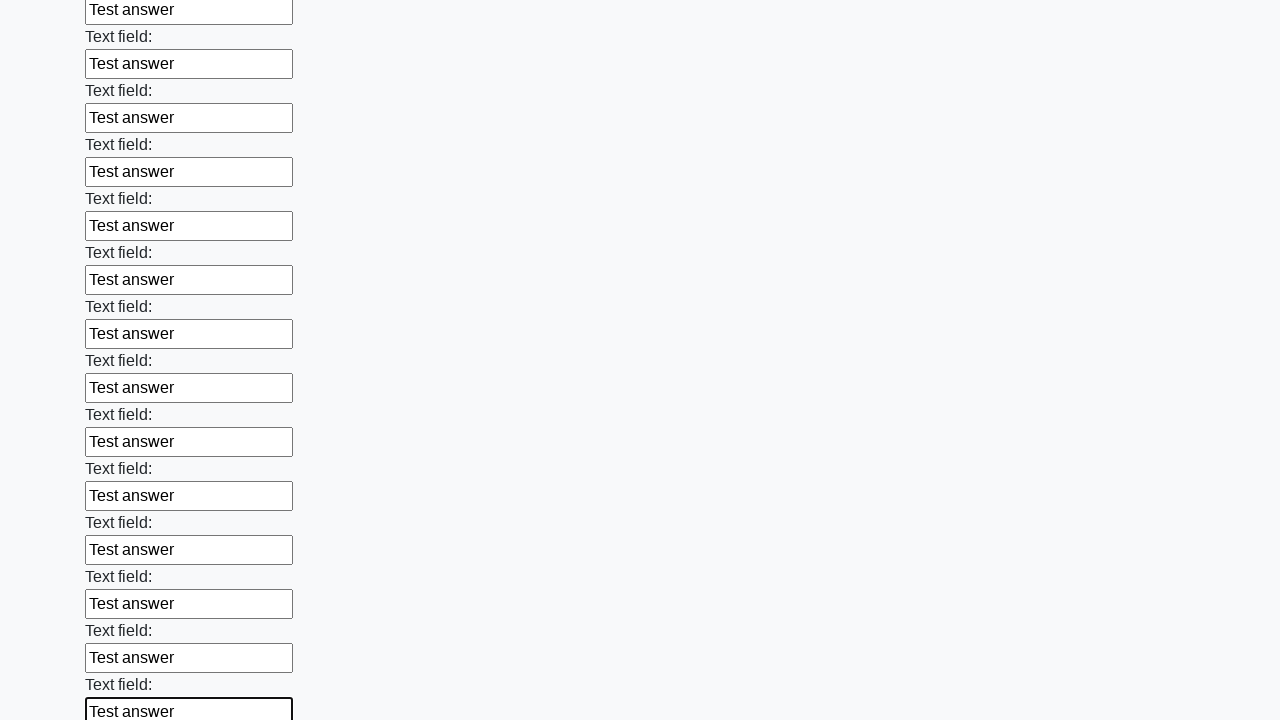

Filled an input field with 'Test answer' on input >> nth=62
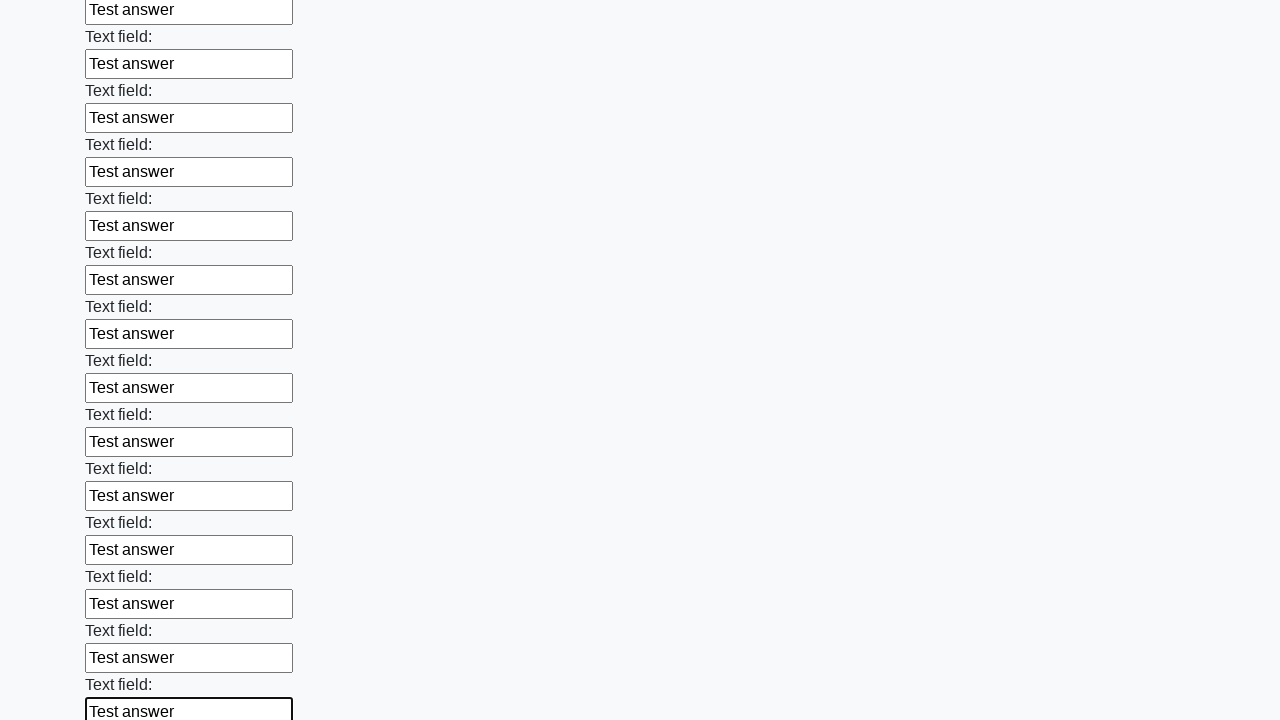

Filled an input field with 'Test answer' on input >> nth=63
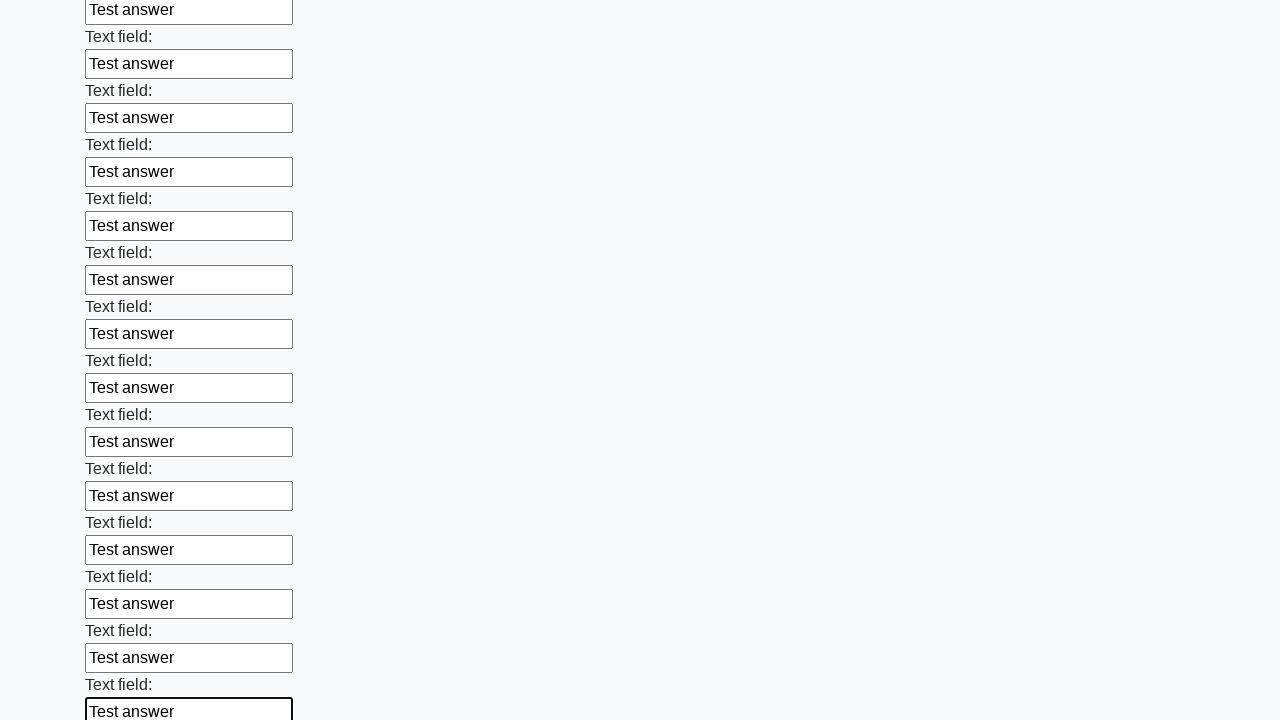

Filled an input field with 'Test answer' on input >> nth=64
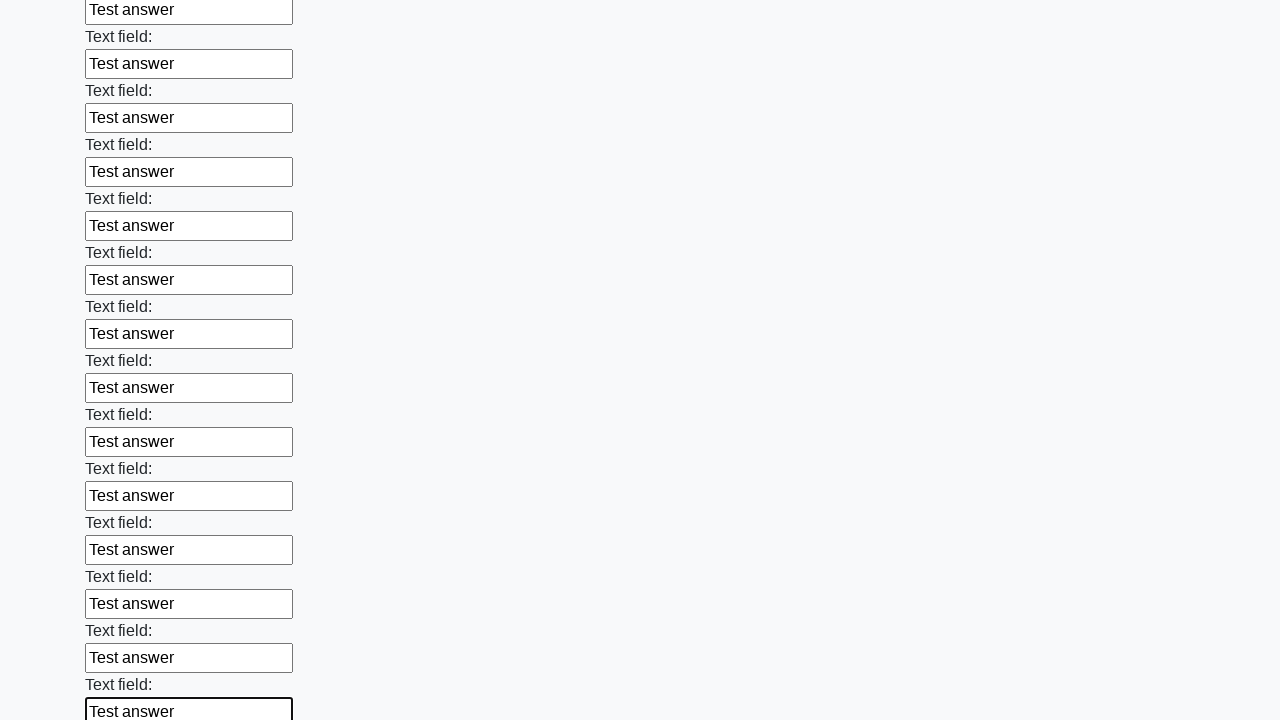

Filled an input field with 'Test answer' on input >> nth=65
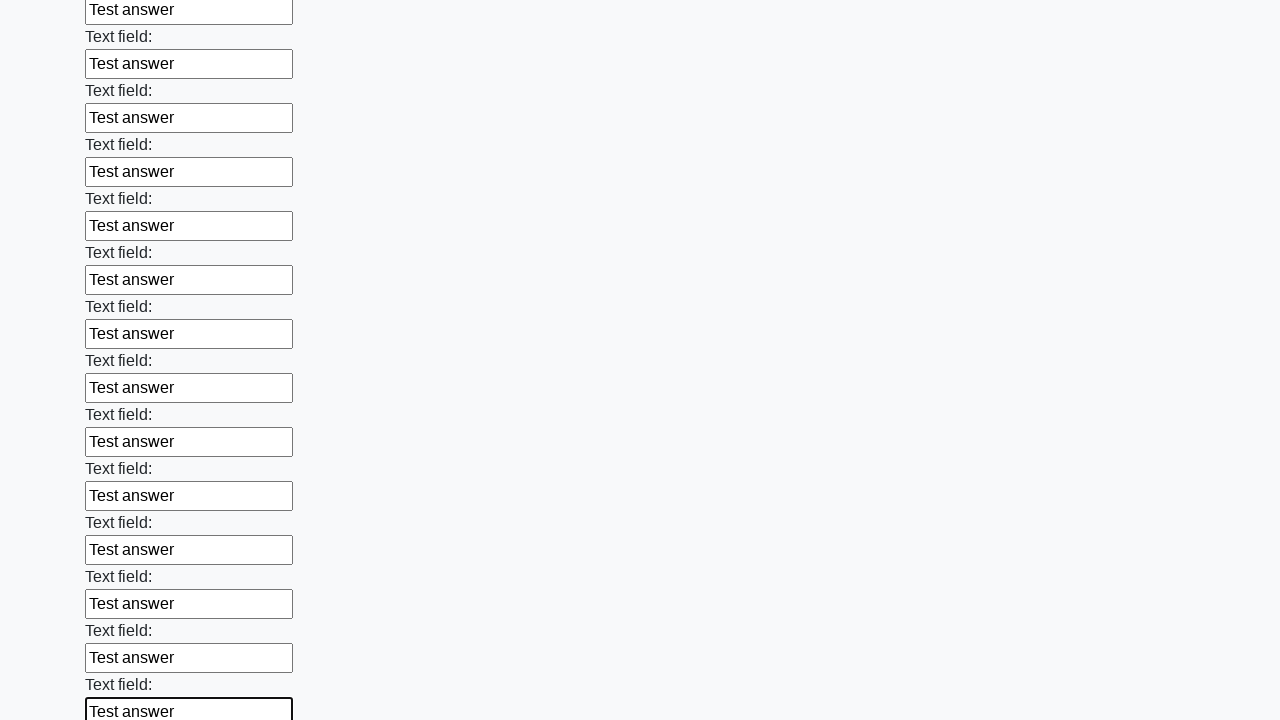

Filled an input field with 'Test answer' on input >> nth=66
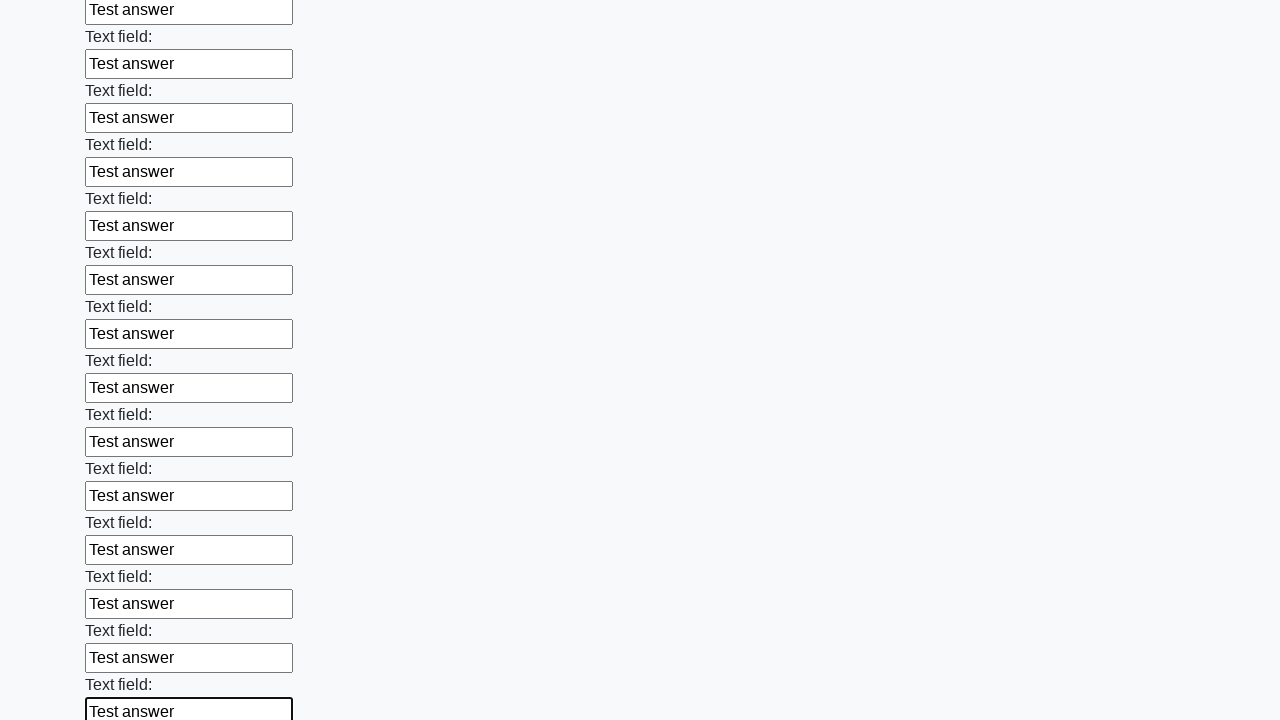

Filled an input field with 'Test answer' on input >> nth=67
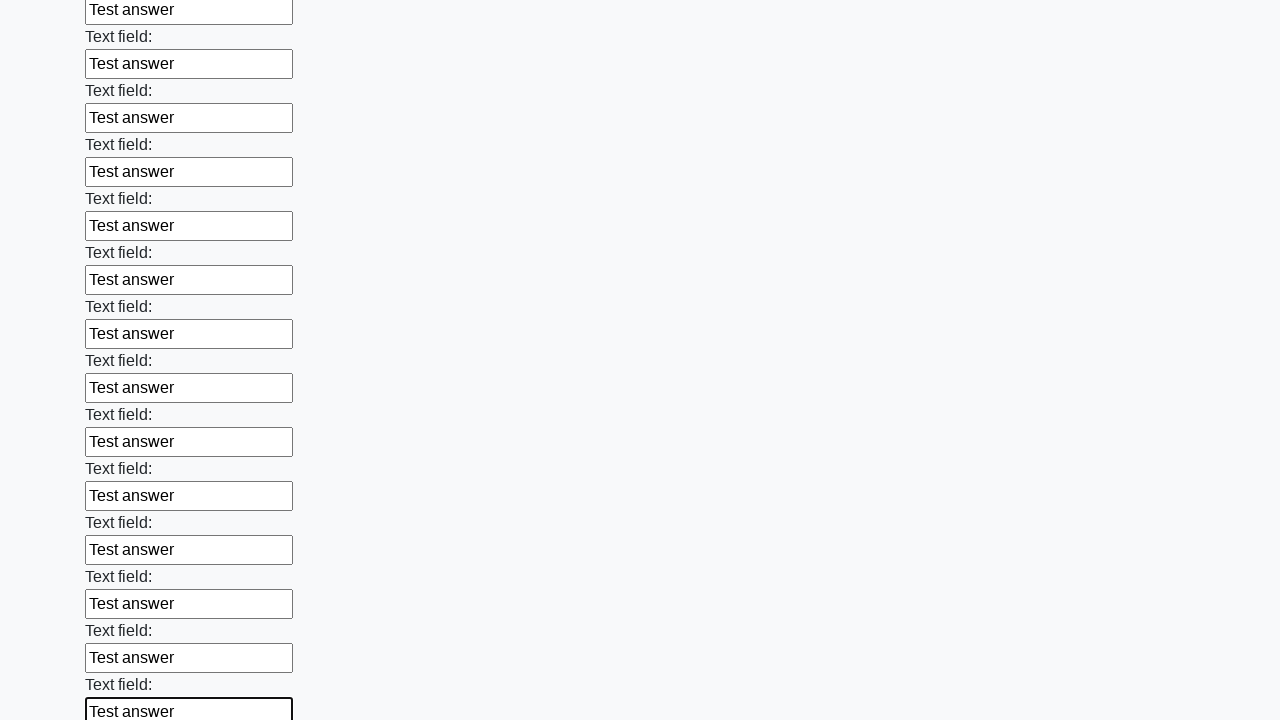

Filled an input field with 'Test answer' on input >> nth=68
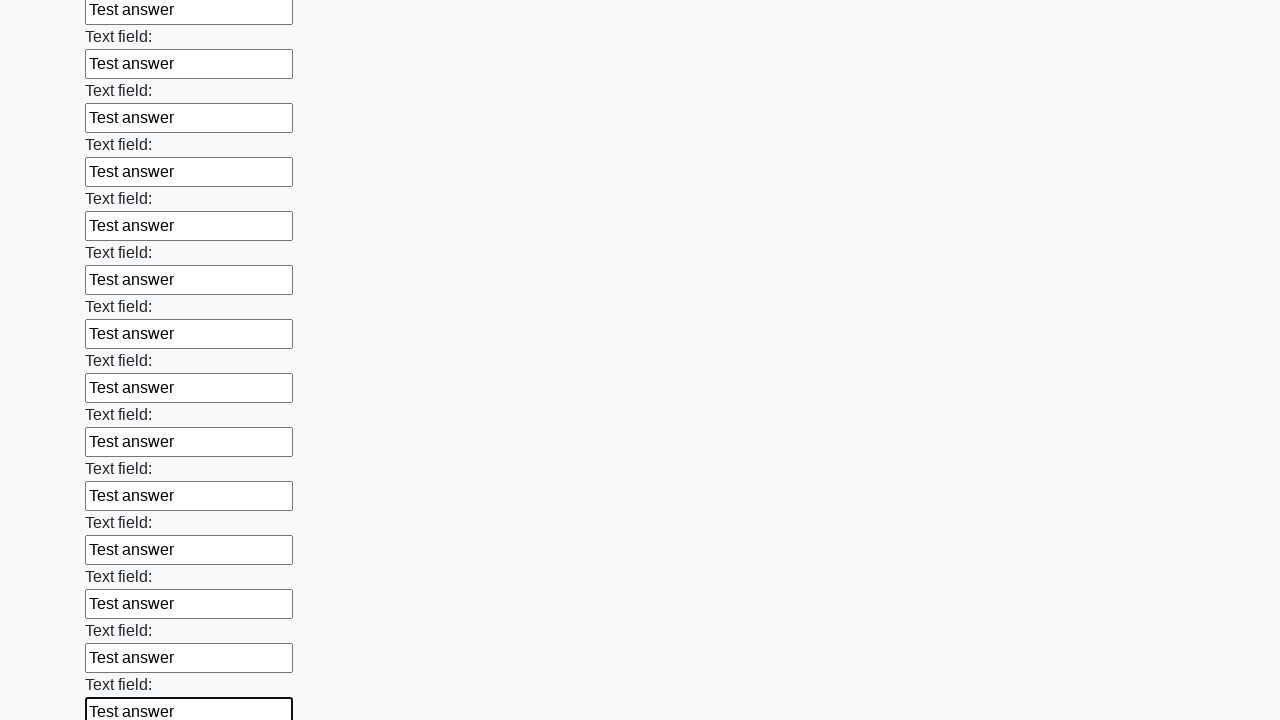

Filled an input field with 'Test answer' on input >> nth=69
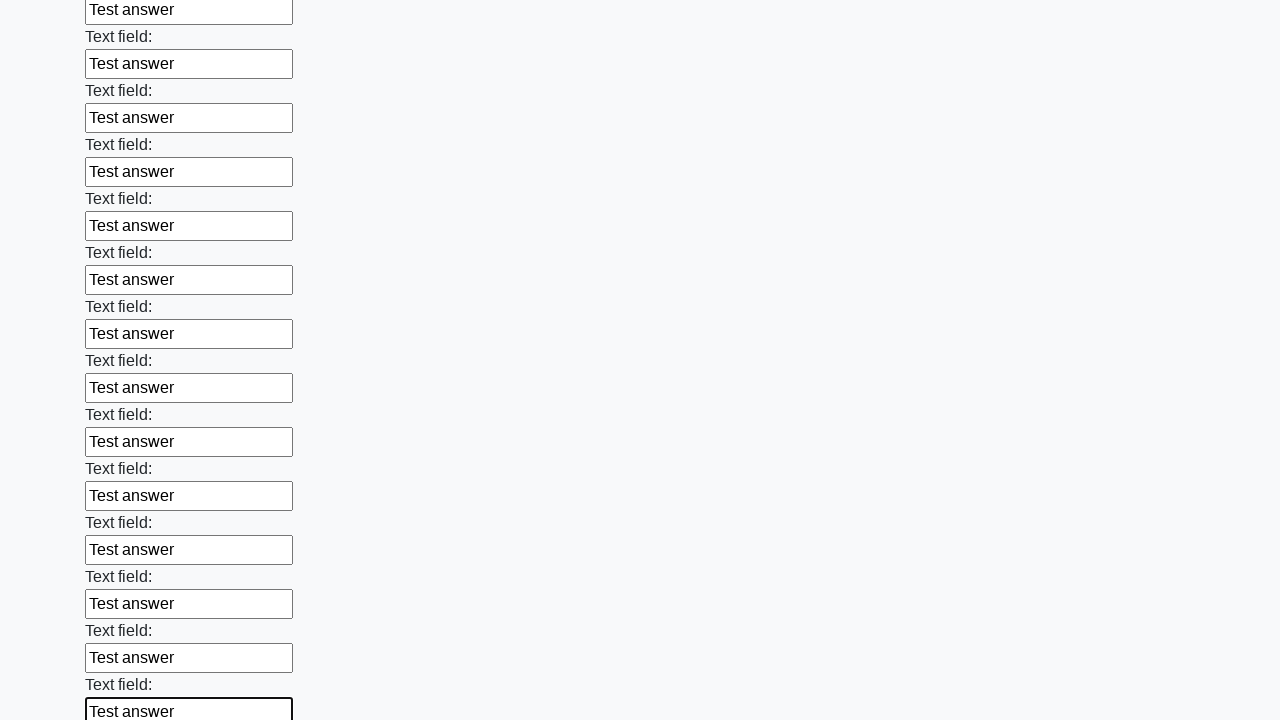

Filled an input field with 'Test answer' on input >> nth=70
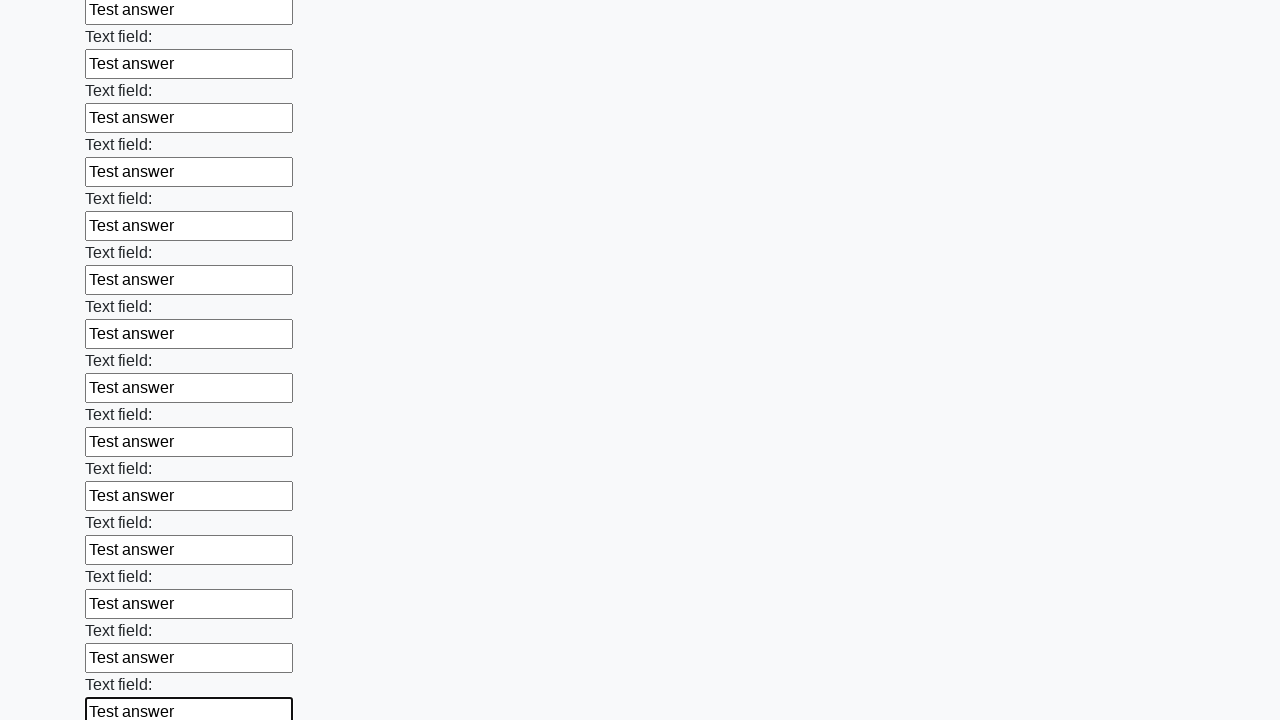

Filled an input field with 'Test answer' on input >> nth=71
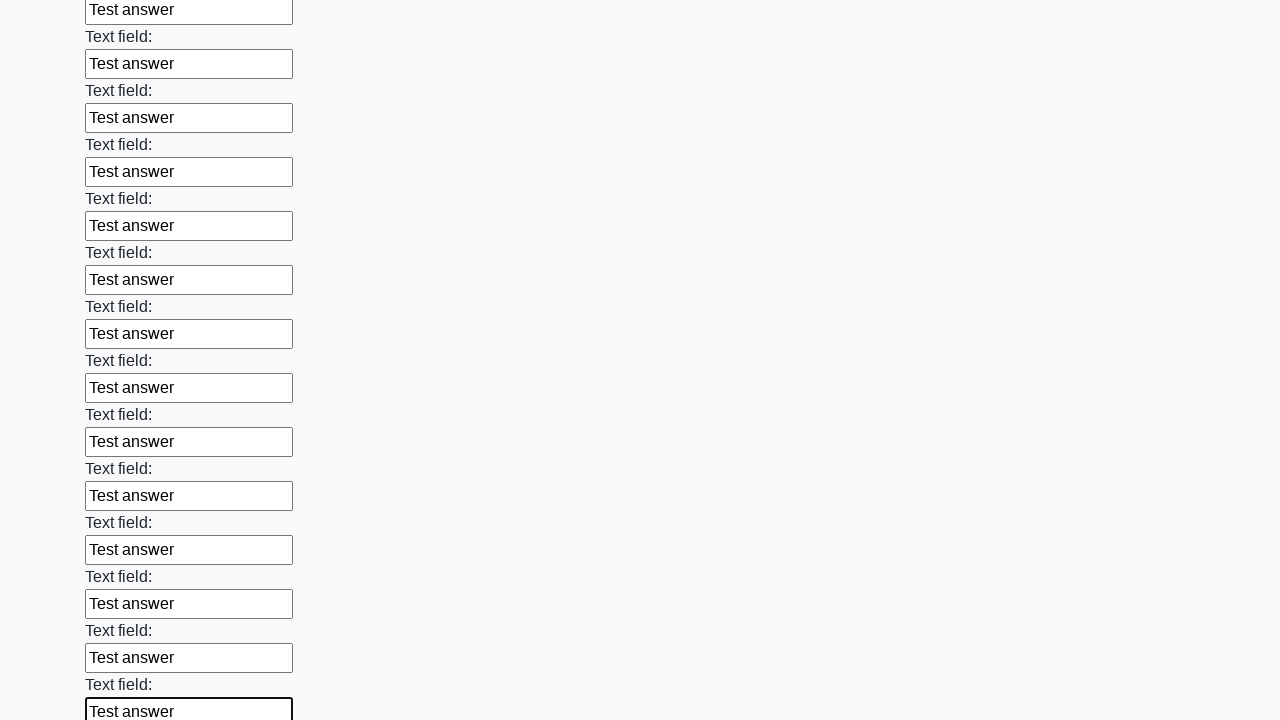

Filled an input field with 'Test answer' on input >> nth=72
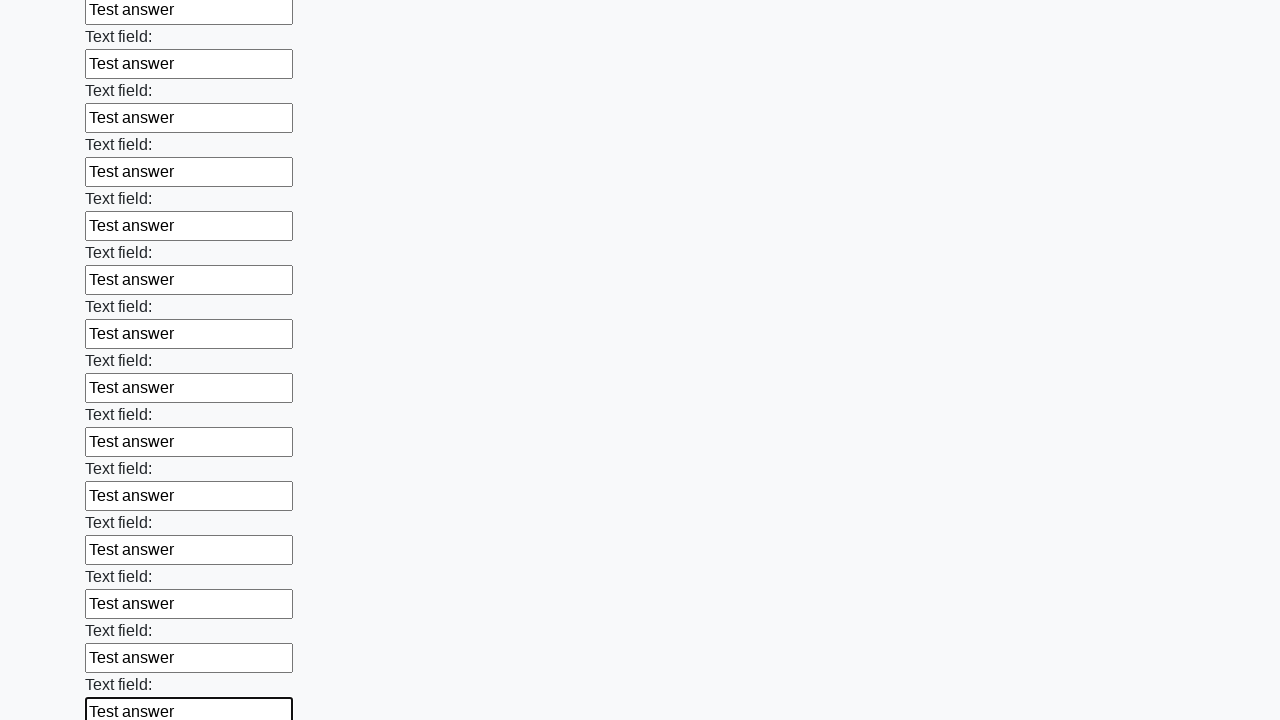

Filled an input field with 'Test answer' on input >> nth=73
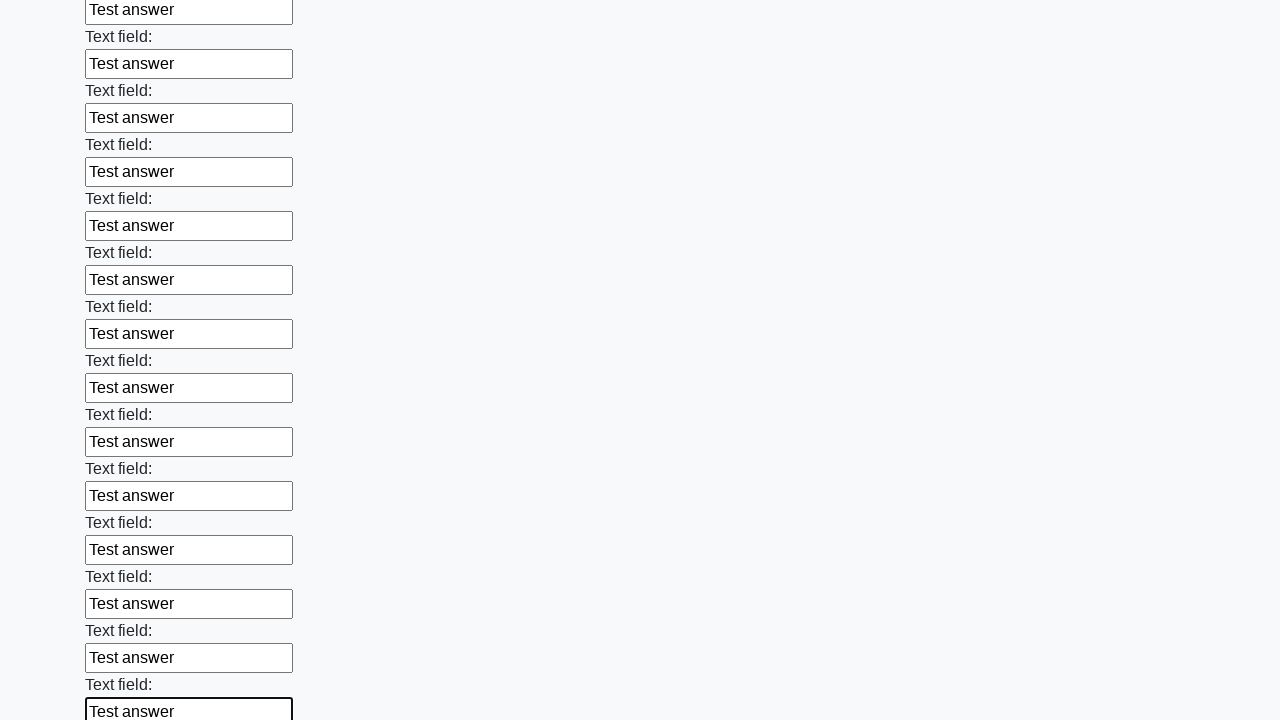

Filled an input field with 'Test answer' on input >> nth=74
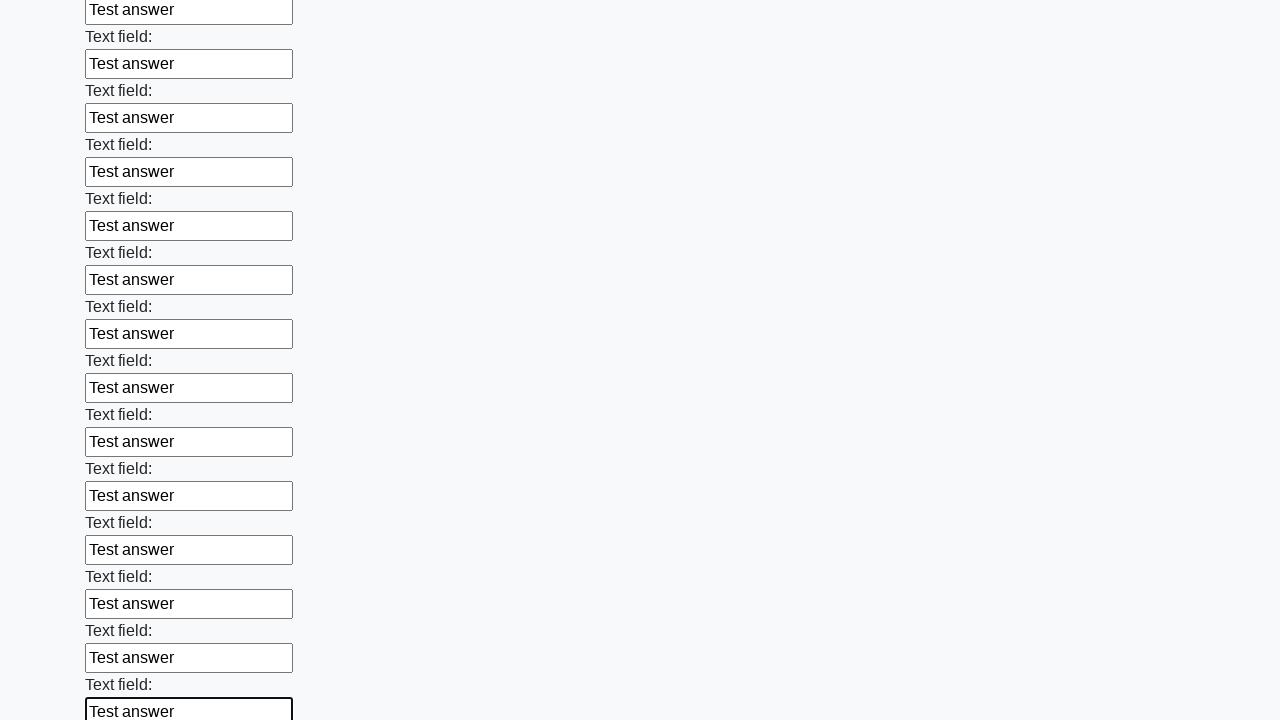

Filled an input field with 'Test answer' on input >> nth=75
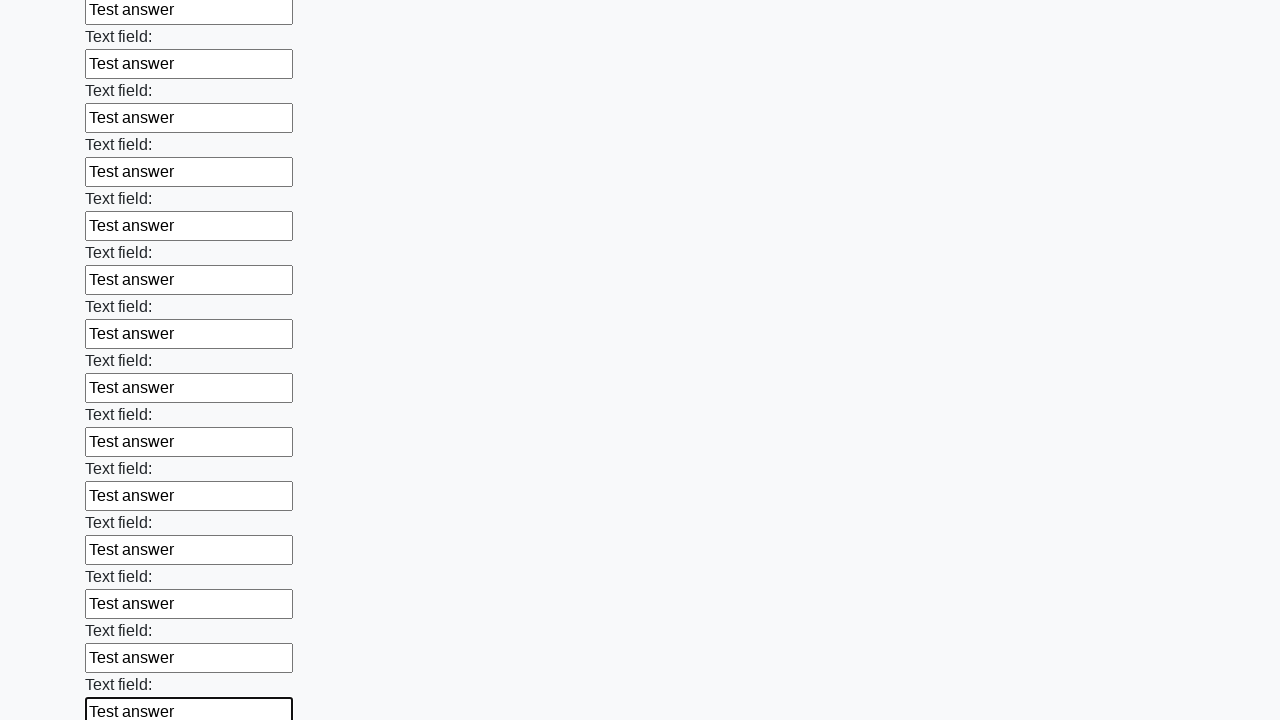

Filled an input field with 'Test answer' on input >> nth=76
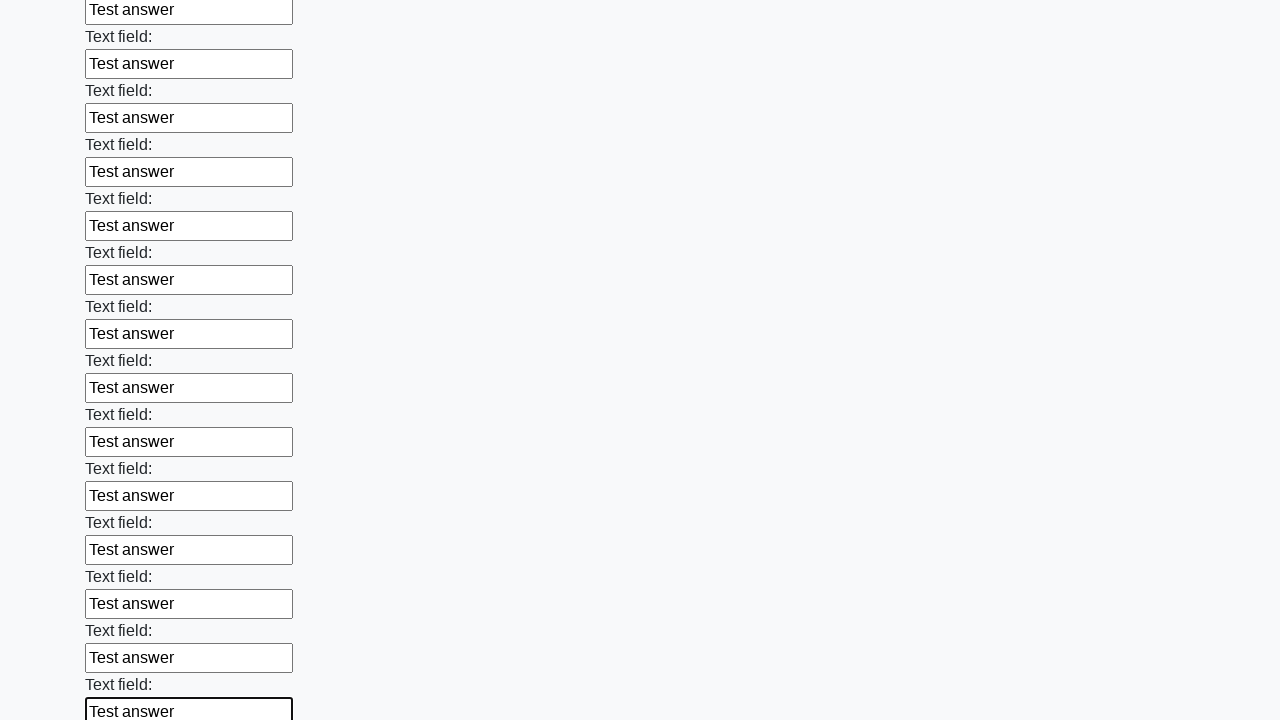

Filled an input field with 'Test answer' on input >> nth=77
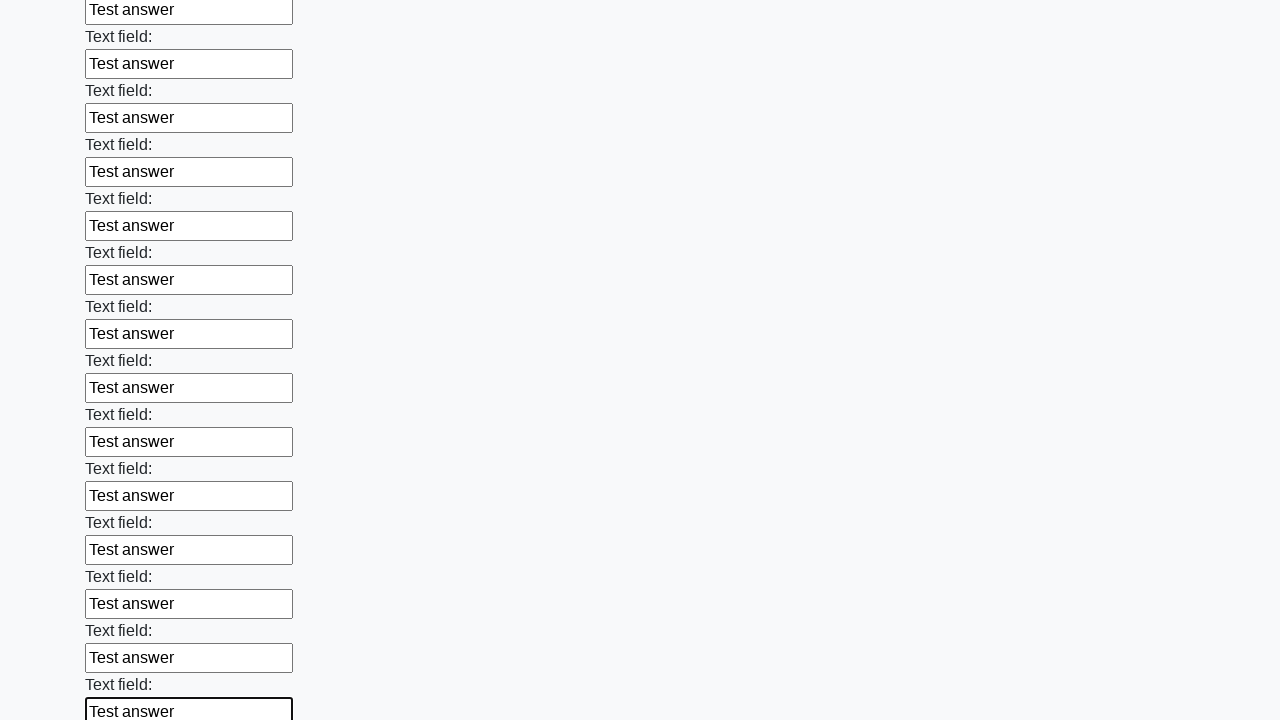

Filled an input field with 'Test answer' on input >> nth=78
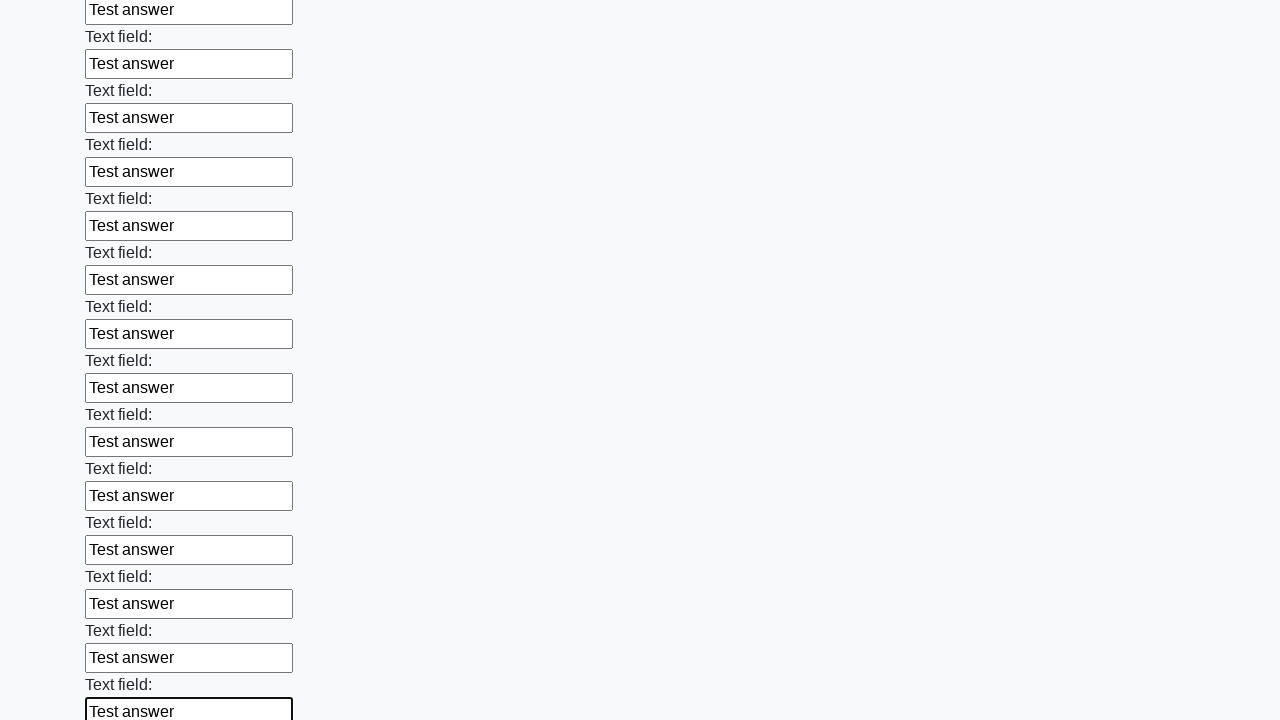

Filled an input field with 'Test answer' on input >> nth=79
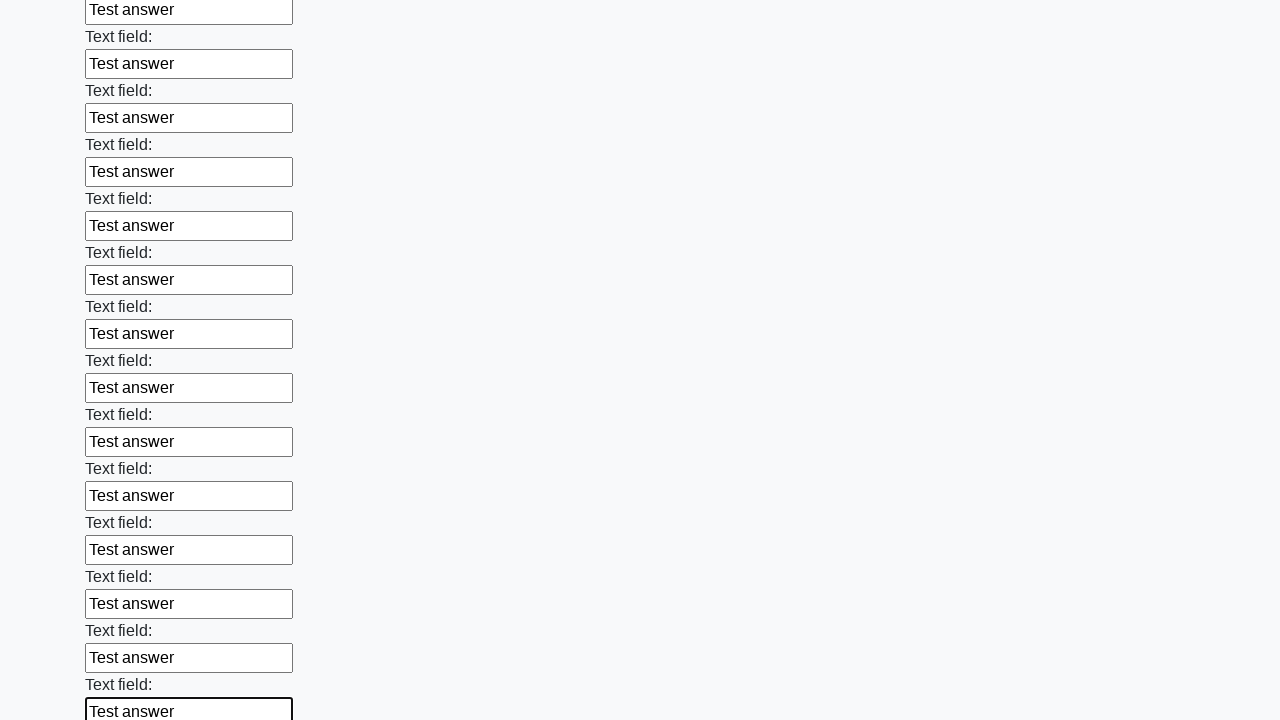

Filled an input field with 'Test answer' on input >> nth=80
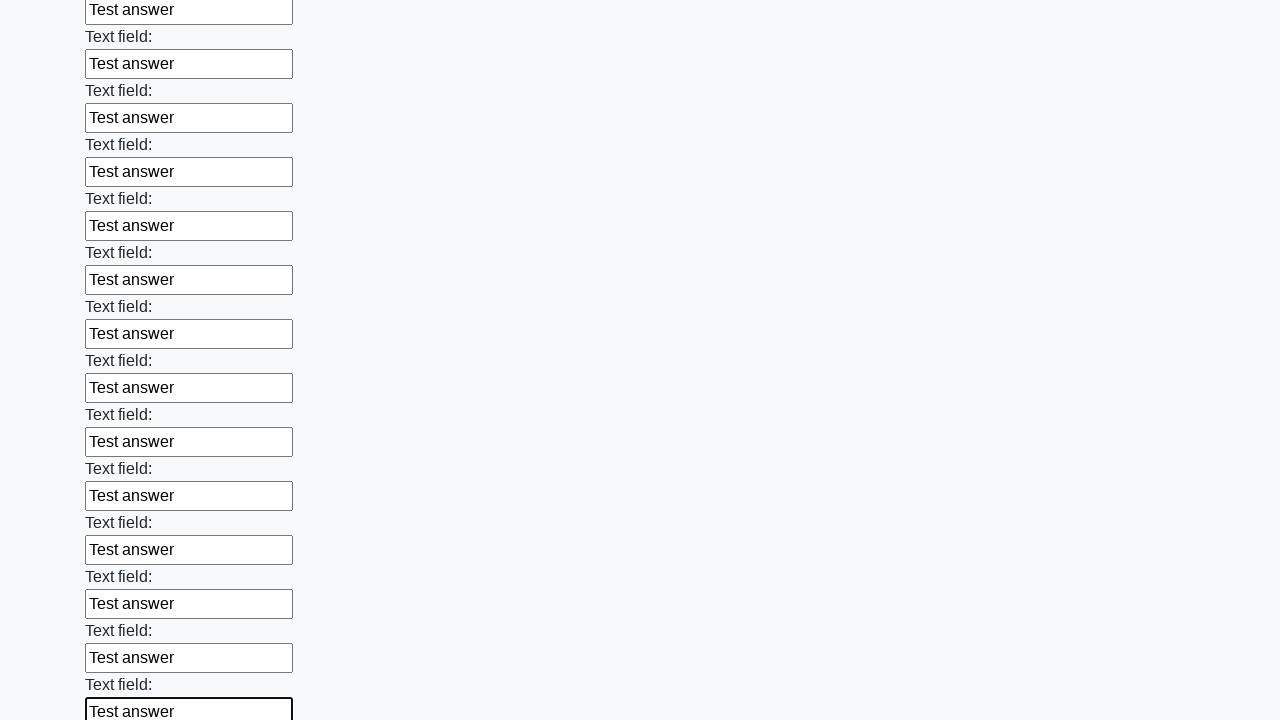

Filled an input field with 'Test answer' on input >> nth=81
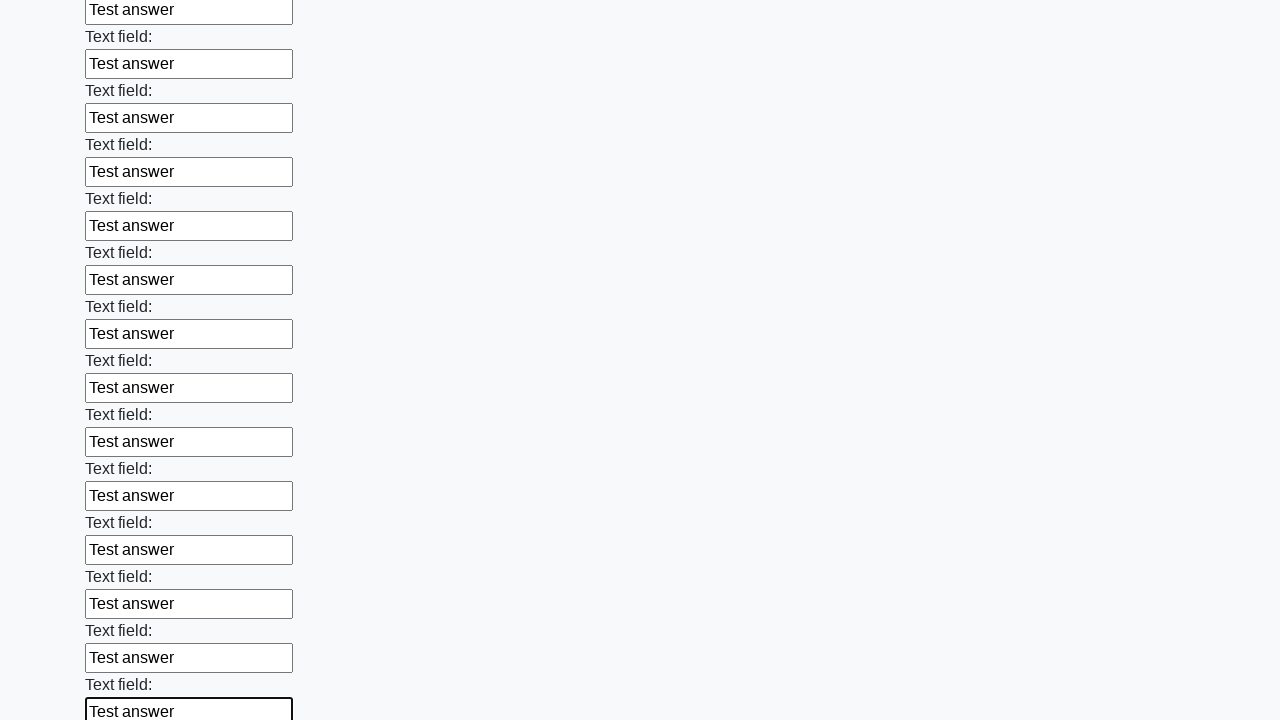

Filled an input field with 'Test answer' on input >> nth=82
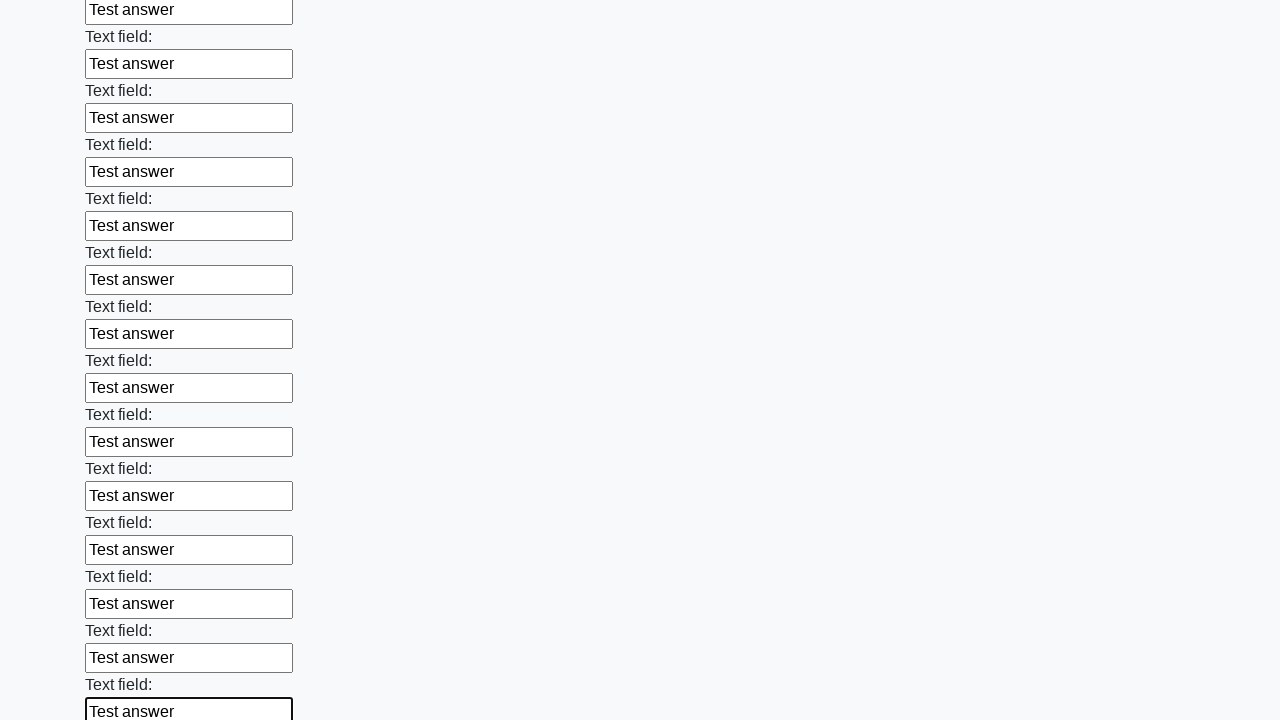

Filled an input field with 'Test answer' on input >> nth=83
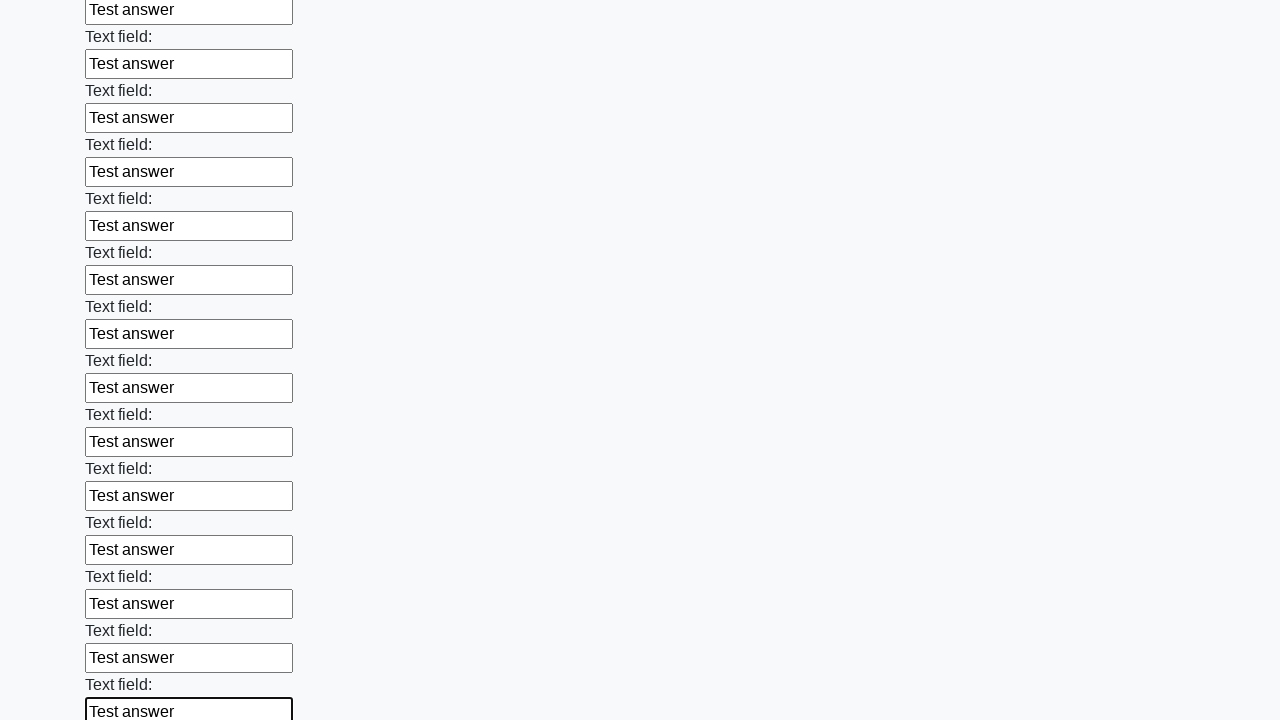

Filled an input field with 'Test answer' on input >> nth=84
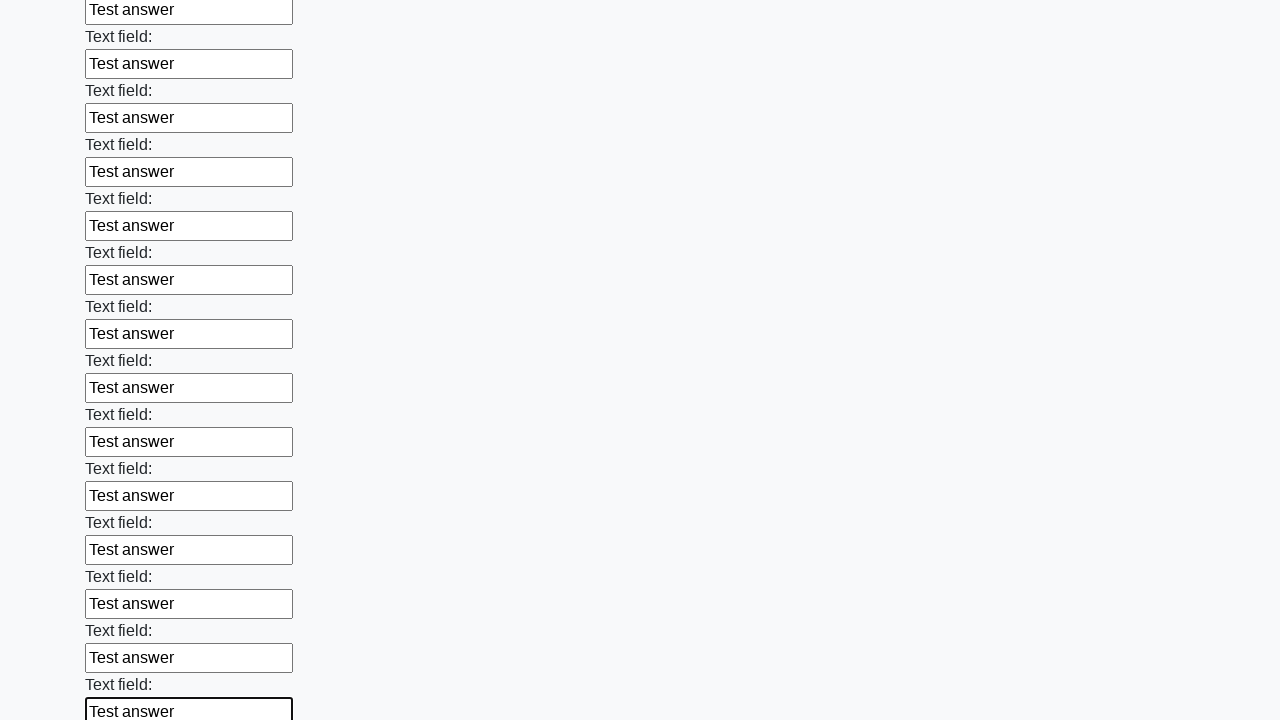

Filled an input field with 'Test answer' on input >> nth=85
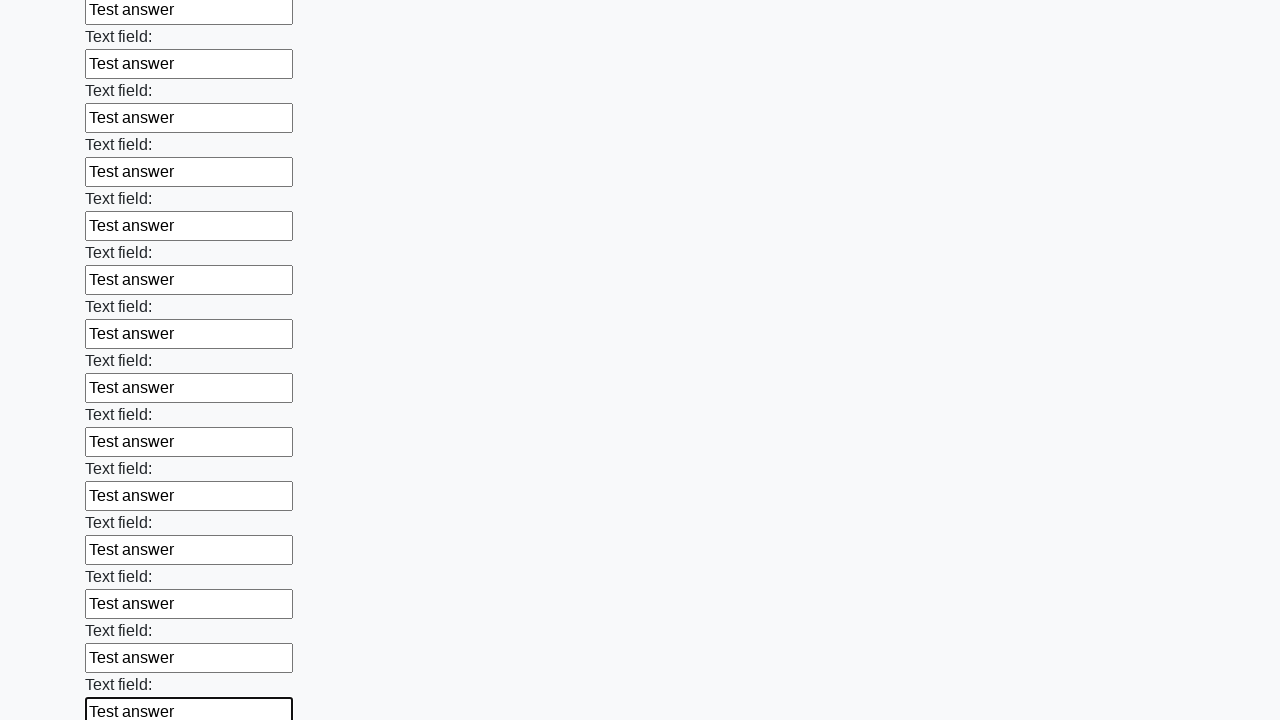

Filled an input field with 'Test answer' on input >> nth=86
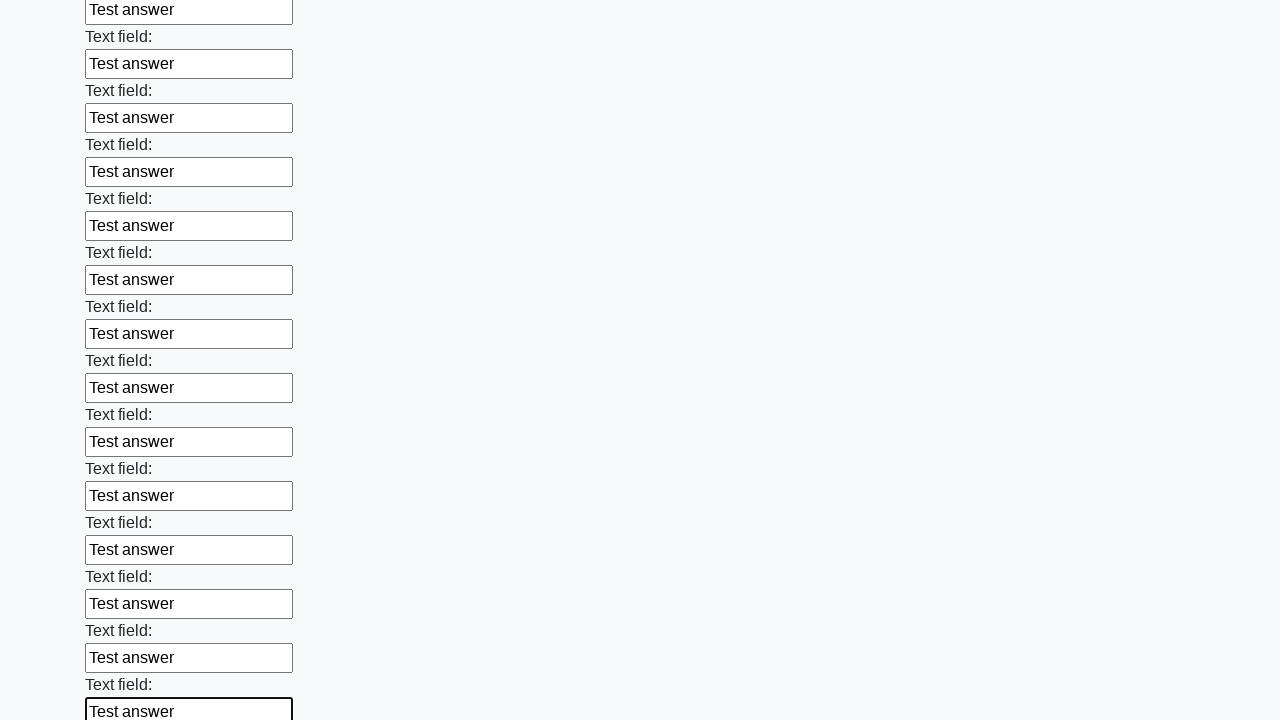

Filled an input field with 'Test answer' on input >> nth=87
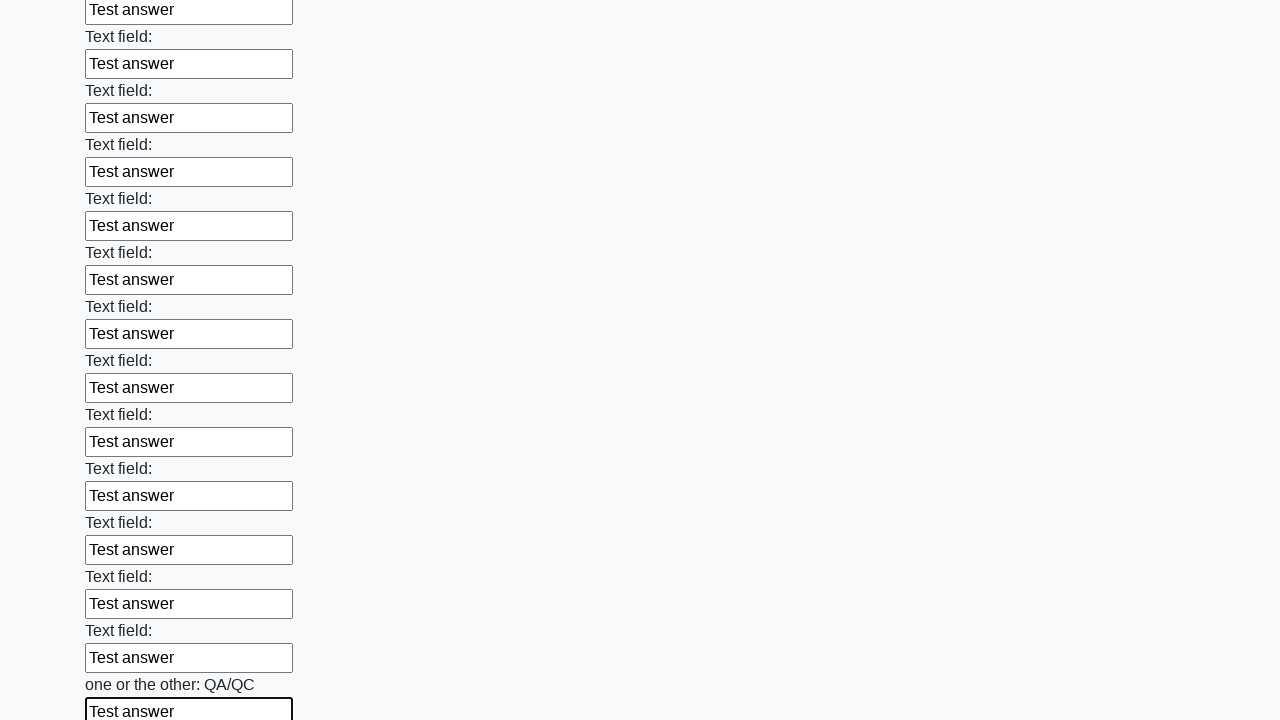

Filled an input field with 'Test answer' on input >> nth=88
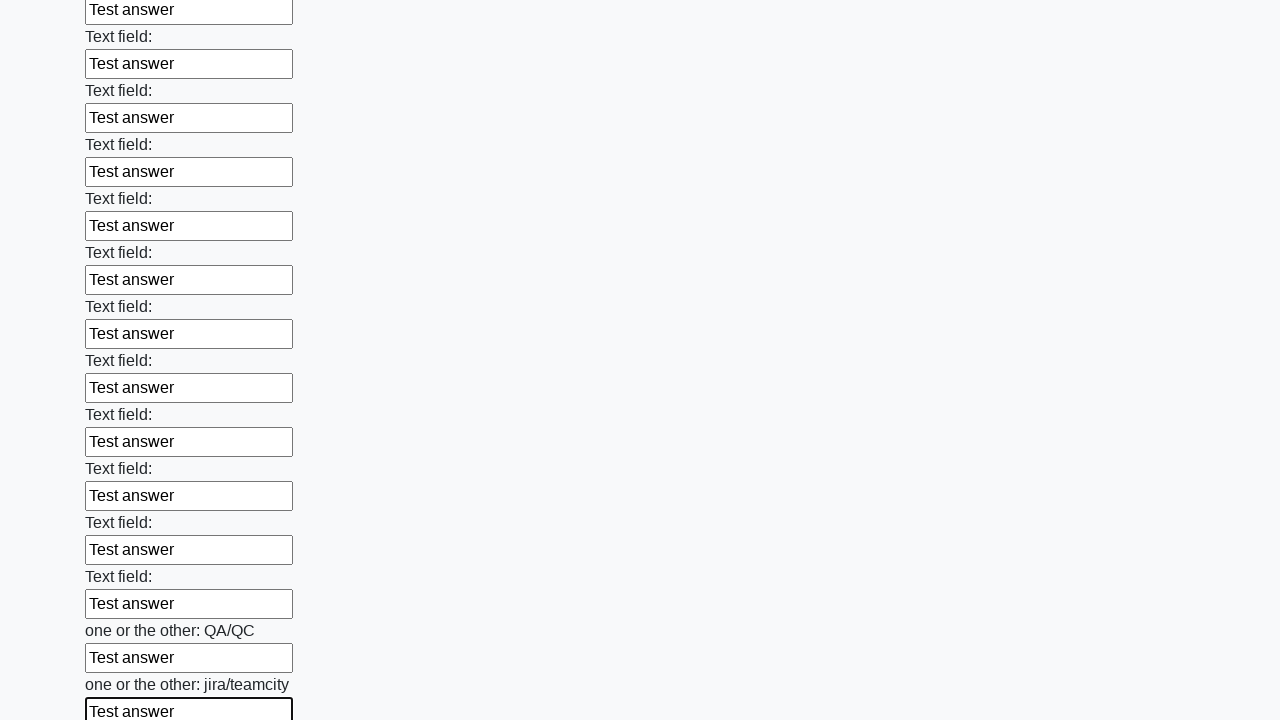

Filled an input field with 'Test answer' on input >> nth=89
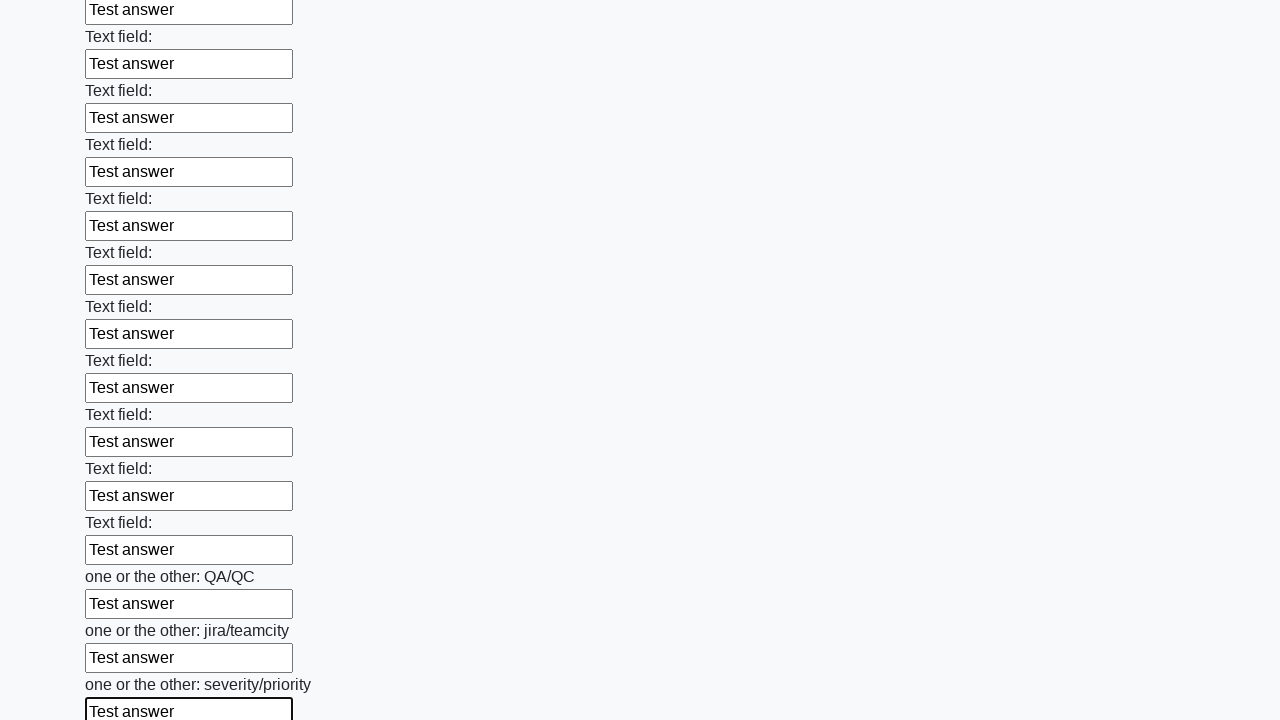

Filled an input field with 'Test answer' on input >> nth=90
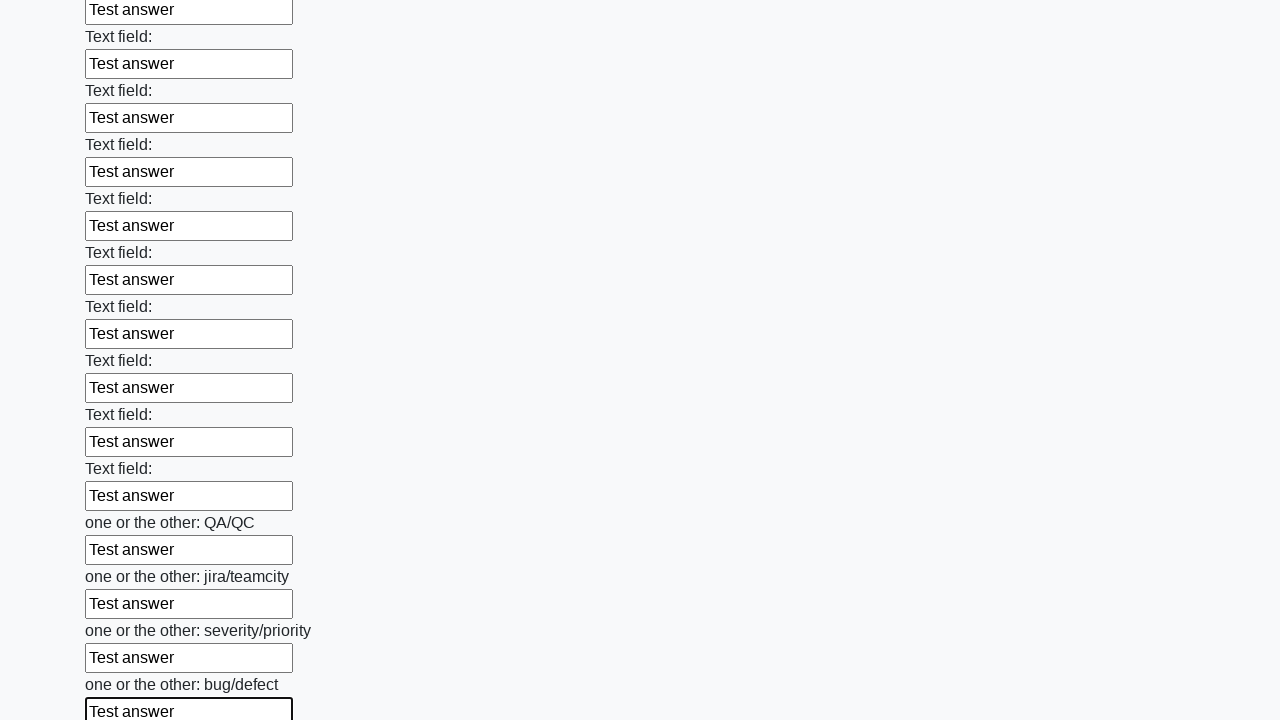

Filled an input field with 'Test answer' on input >> nth=91
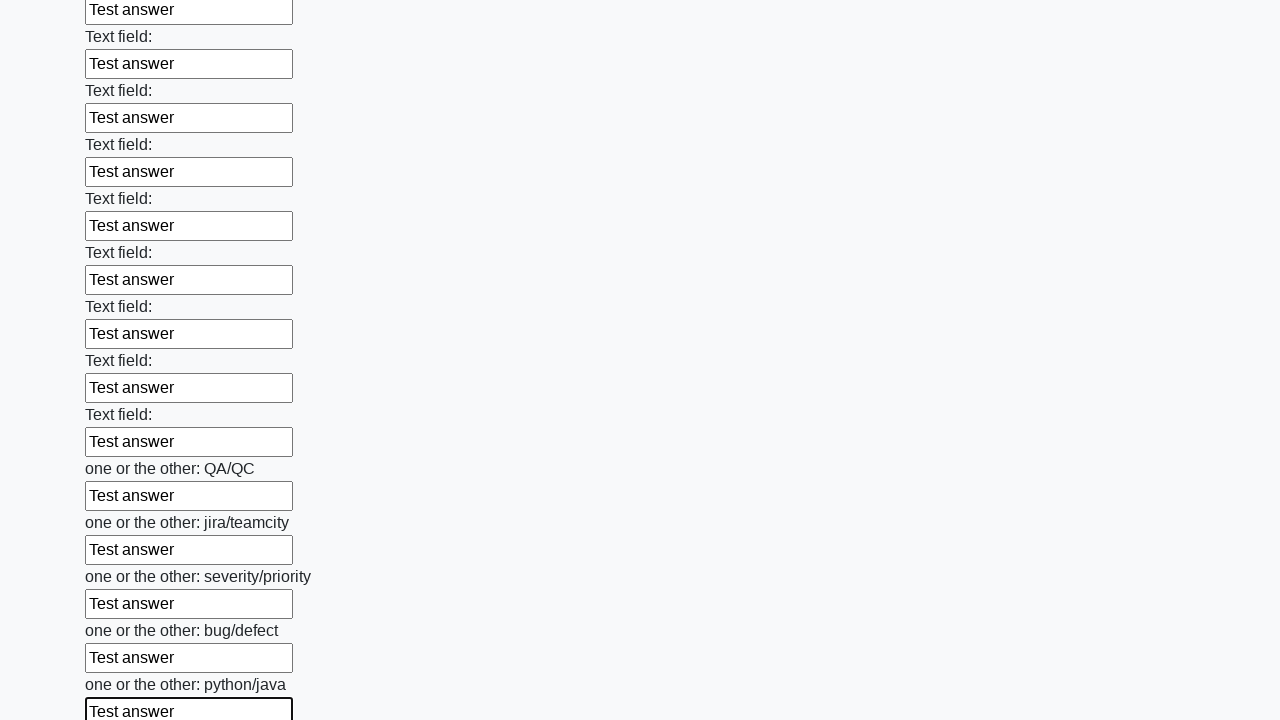

Filled an input field with 'Test answer' on input >> nth=92
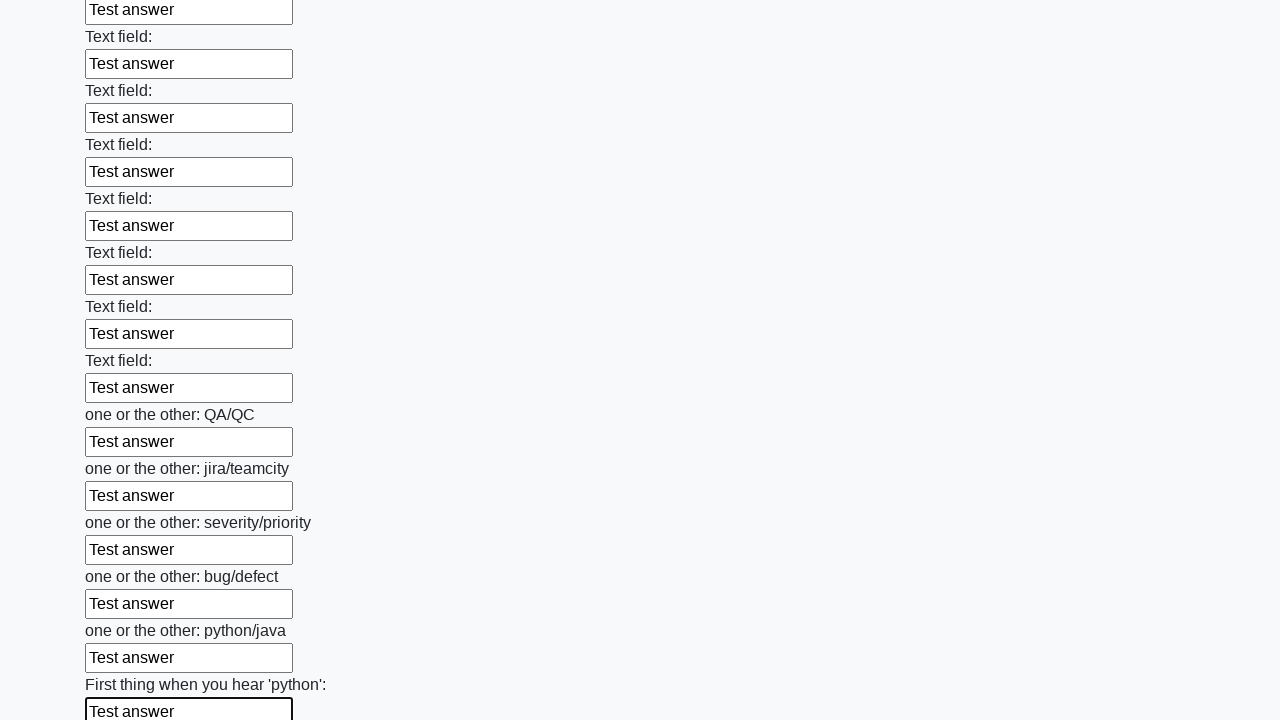

Filled an input field with 'Test answer' on input >> nth=93
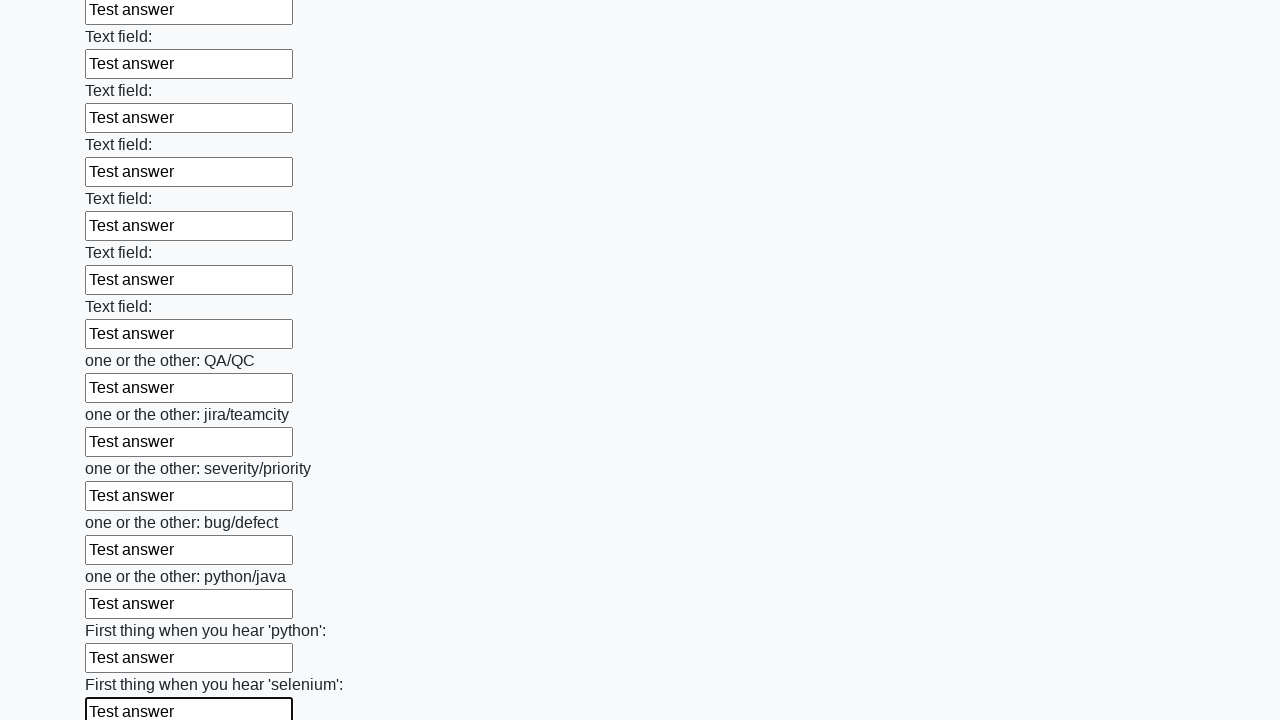

Filled an input field with 'Test answer' on input >> nth=94
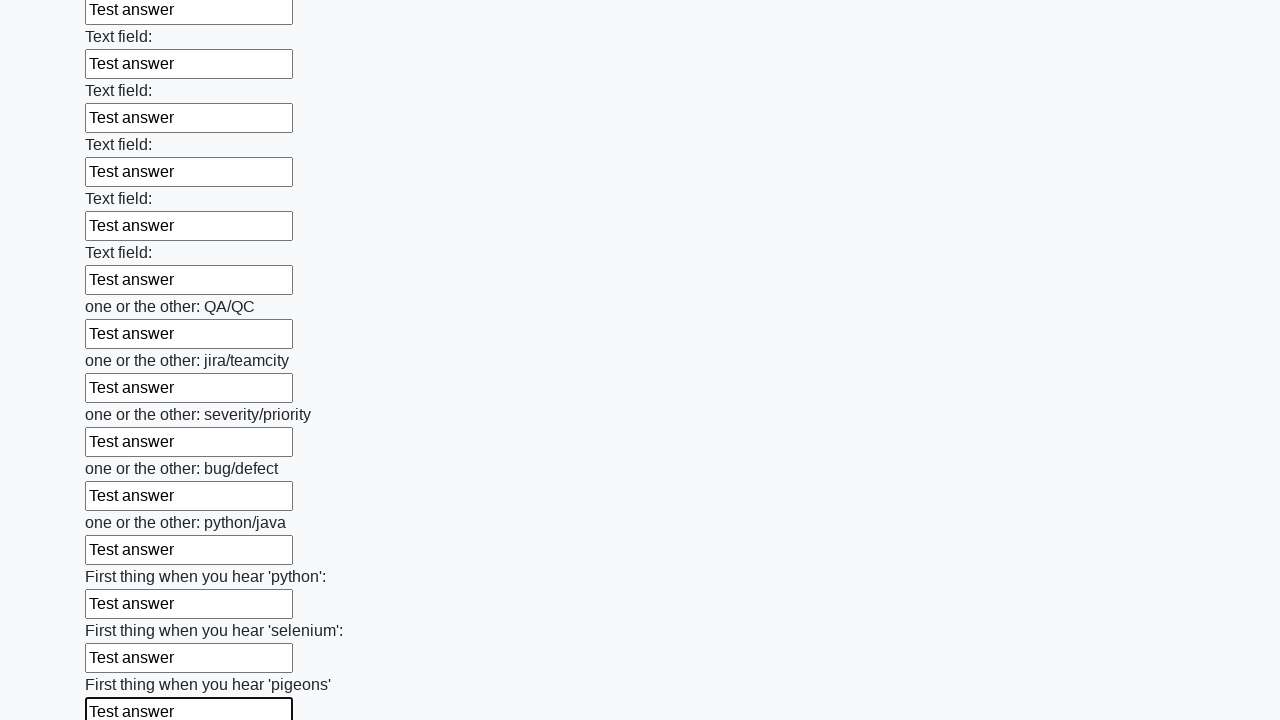

Filled an input field with 'Test answer' on input >> nth=95
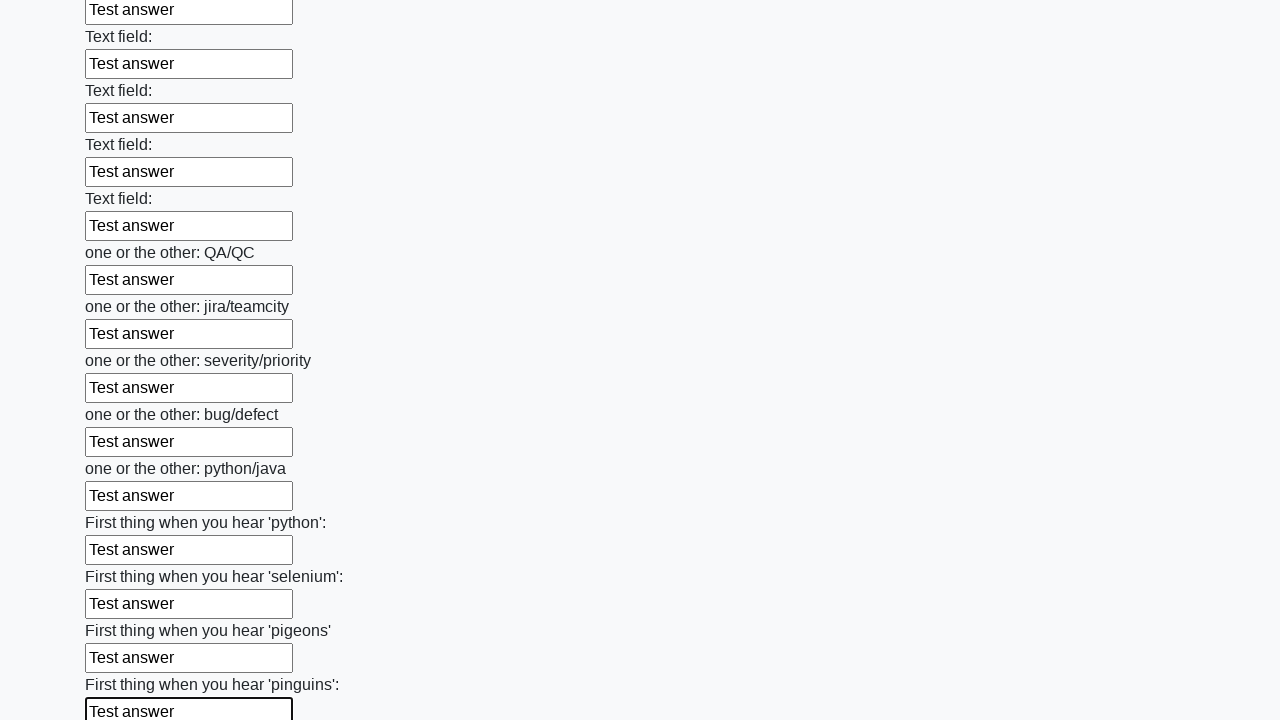

Filled an input field with 'Test answer' on input >> nth=96
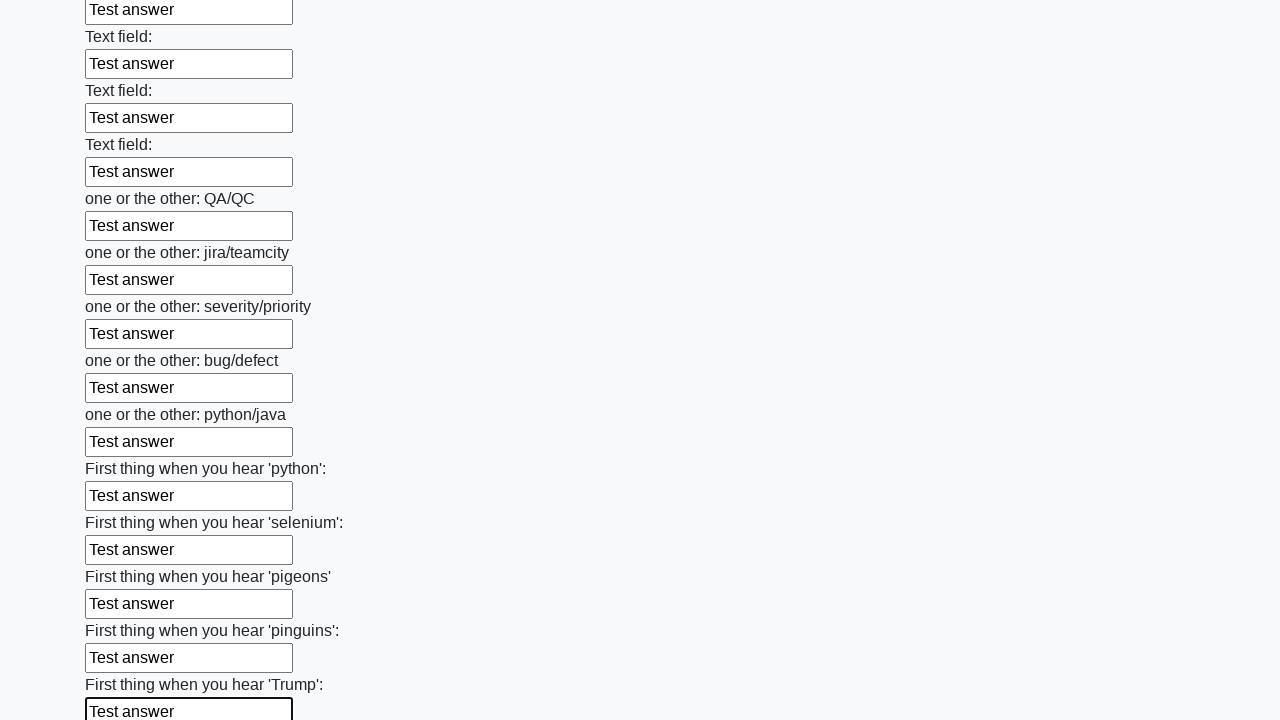

Filled an input field with 'Test answer' on input >> nth=97
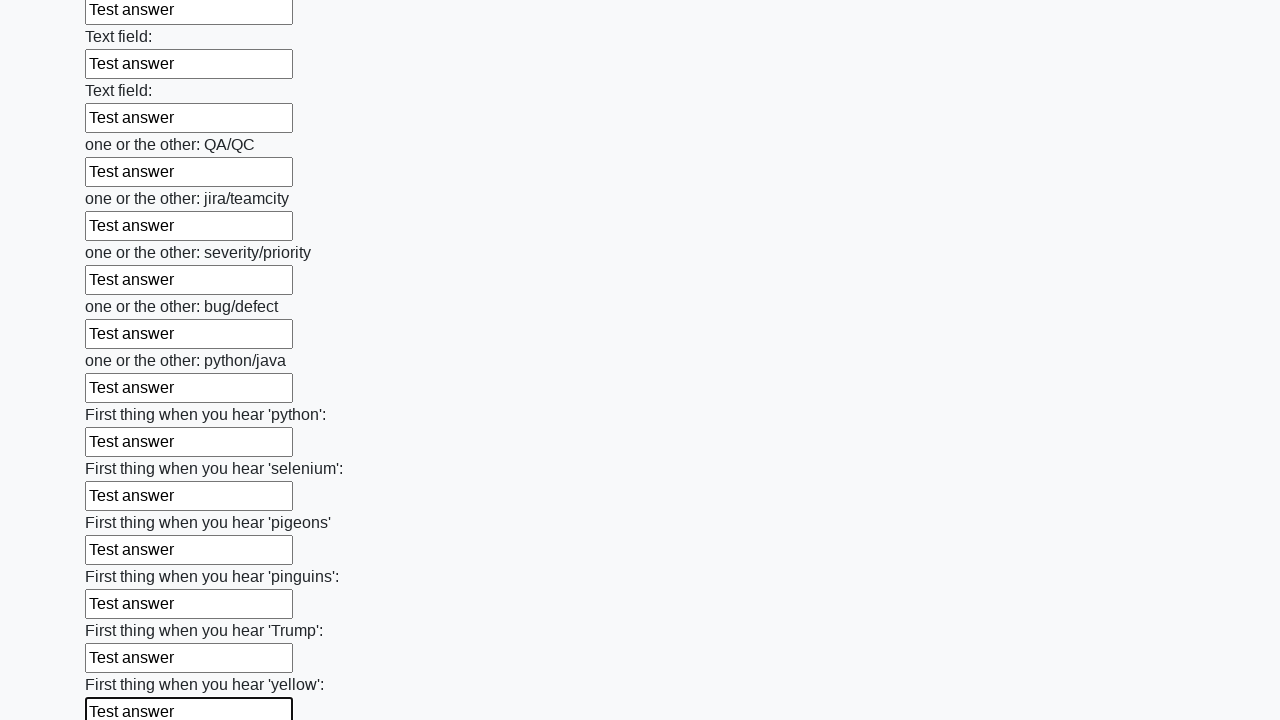

Filled an input field with 'Test answer' on input >> nth=98
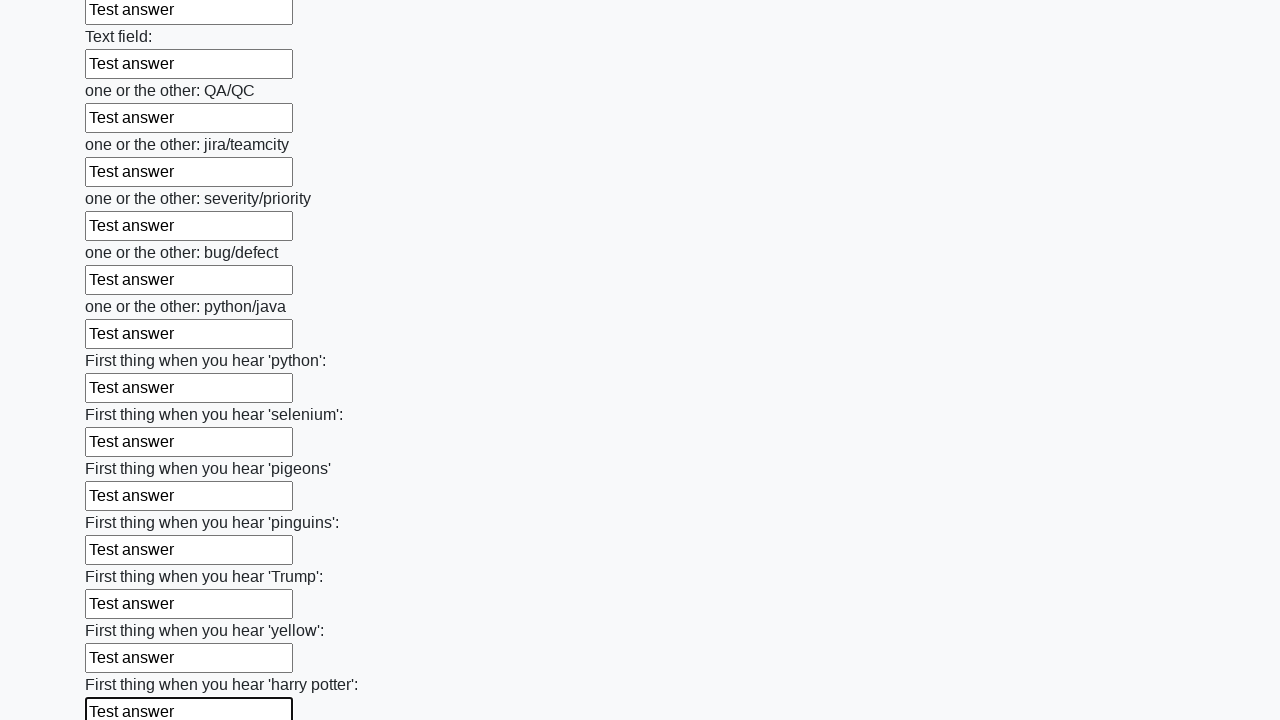

Filled an input field with 'Test answer' on input >> nth=99
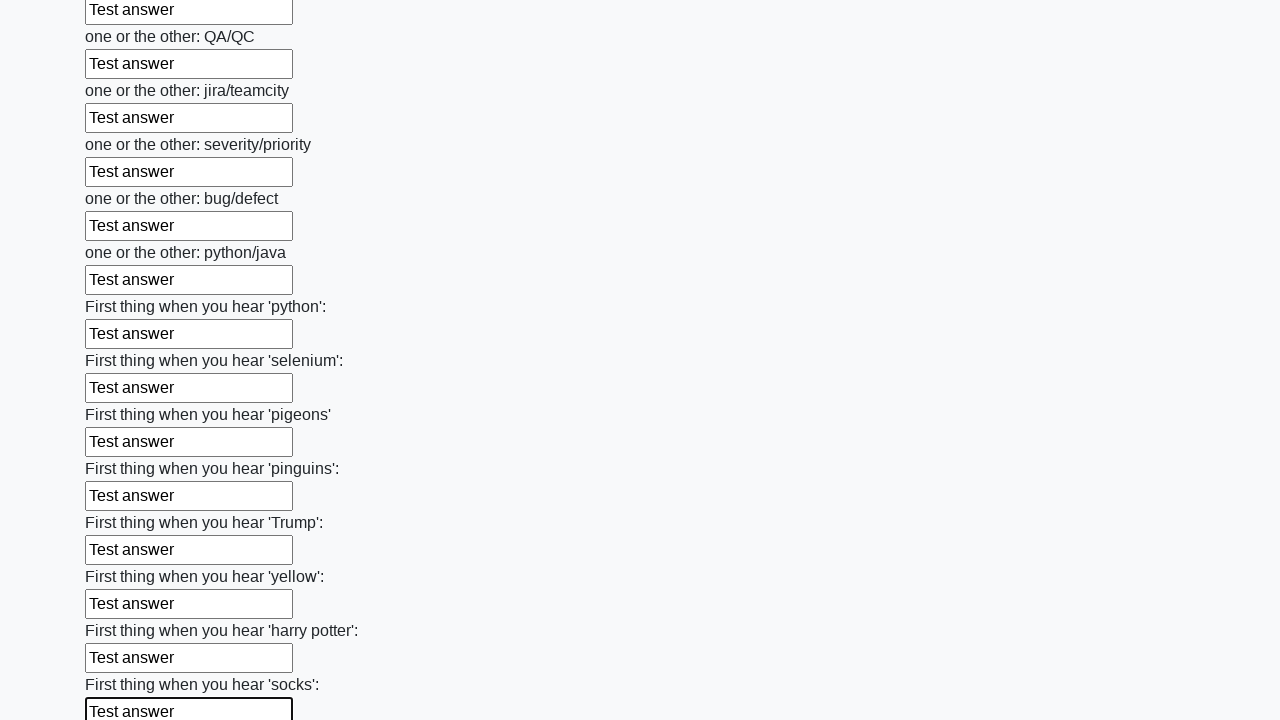

Clicked the submit button at (123, 611) on button.btn
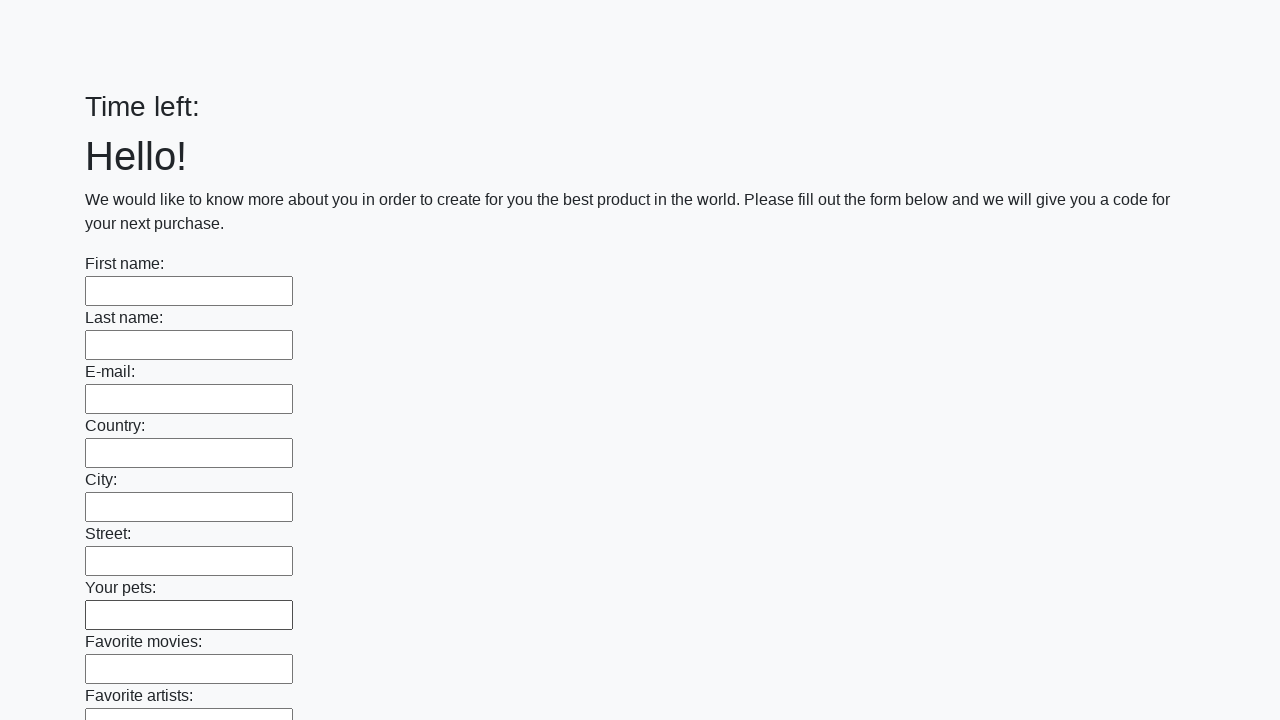

Waited 2 seconds for form submission to complete
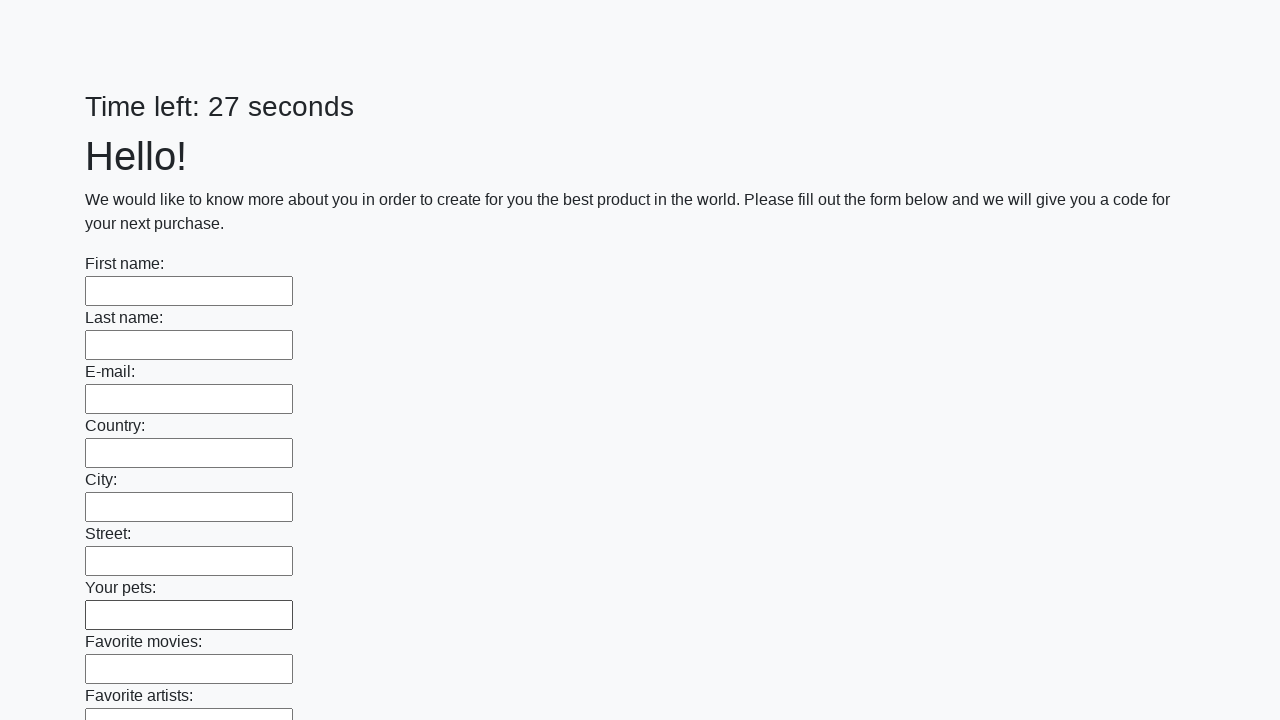

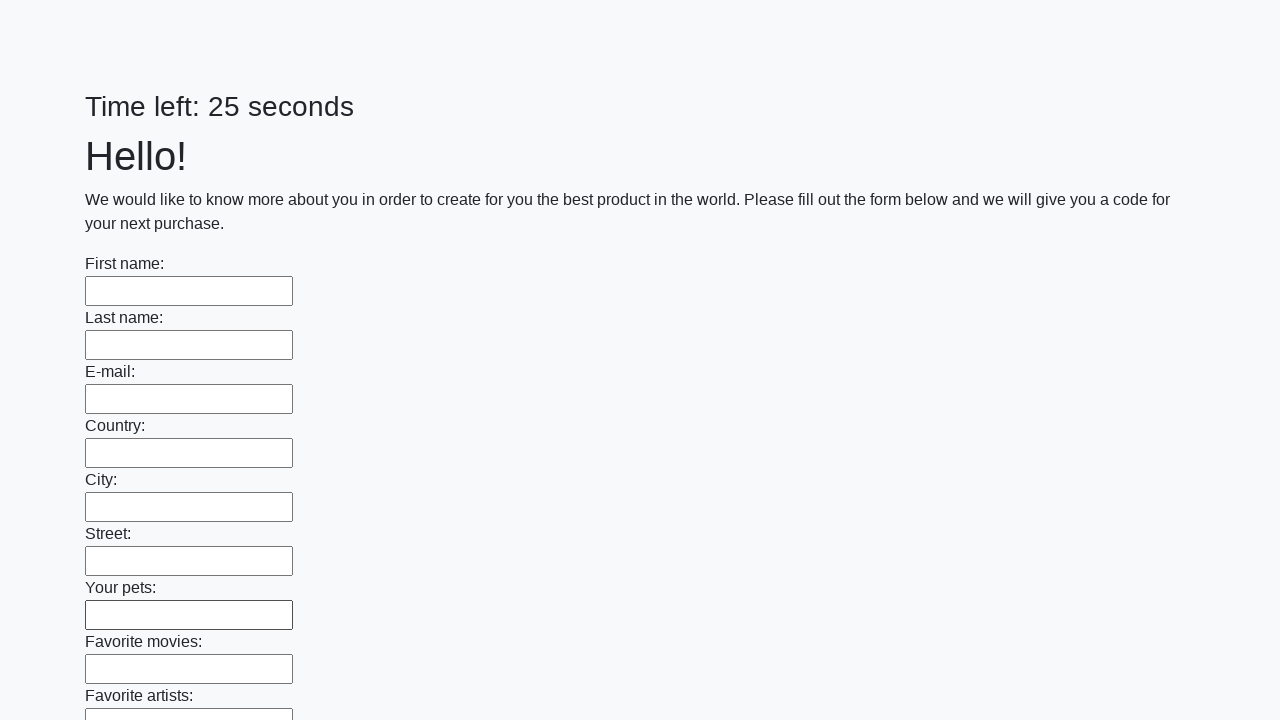